Tests filling out a large form by entering the same text into all input fields and clicking the submit button

Starting URL: http://suninjuly.github.io/huge_form.html

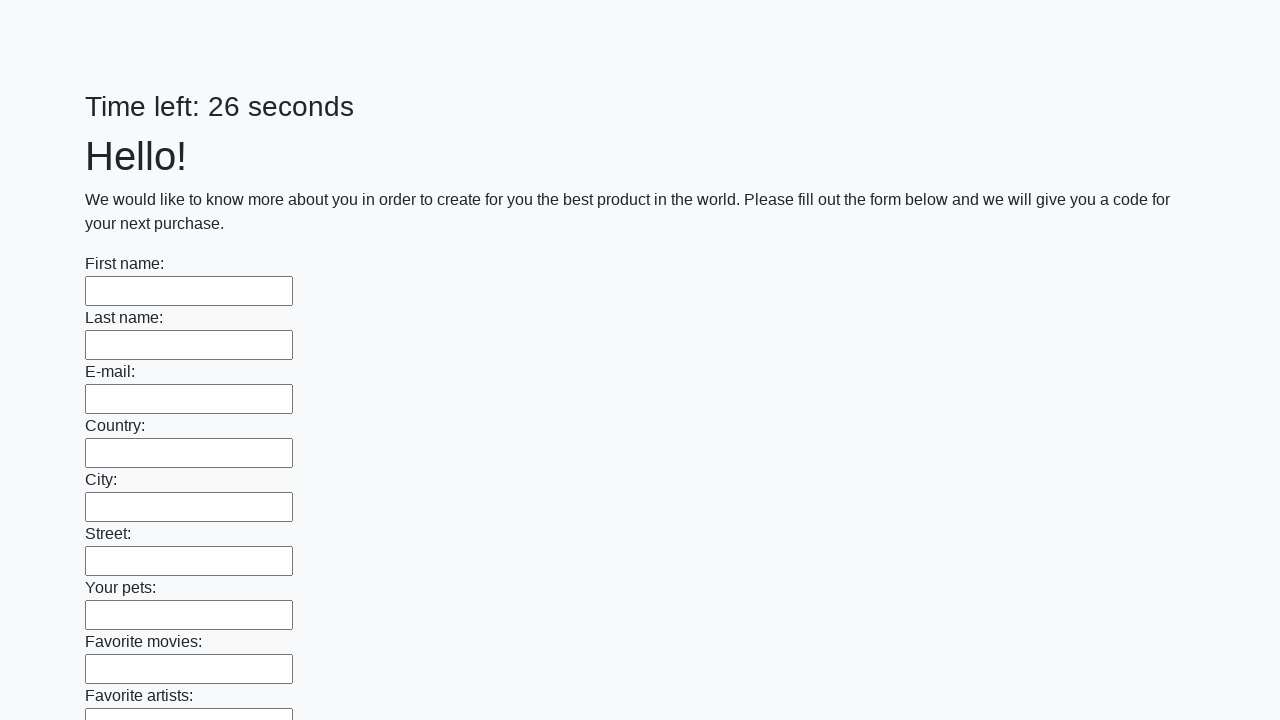

Navigated to huge form test page
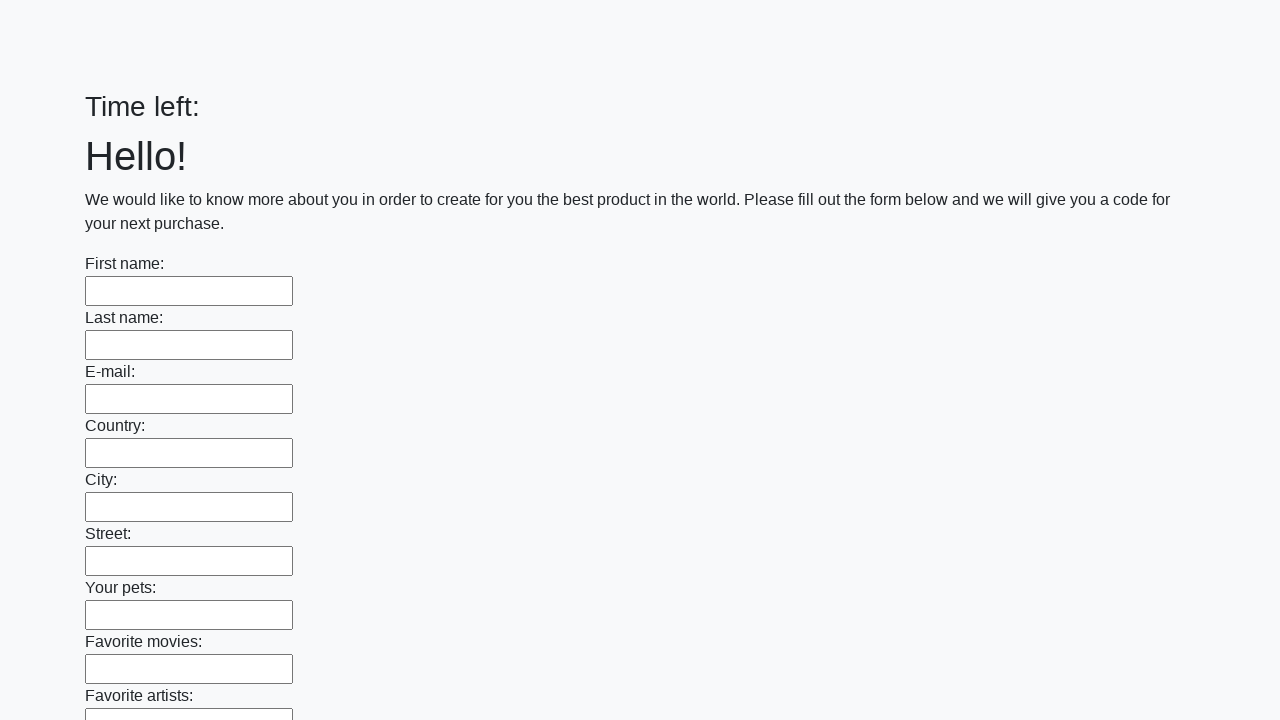

Located all input fields on the page
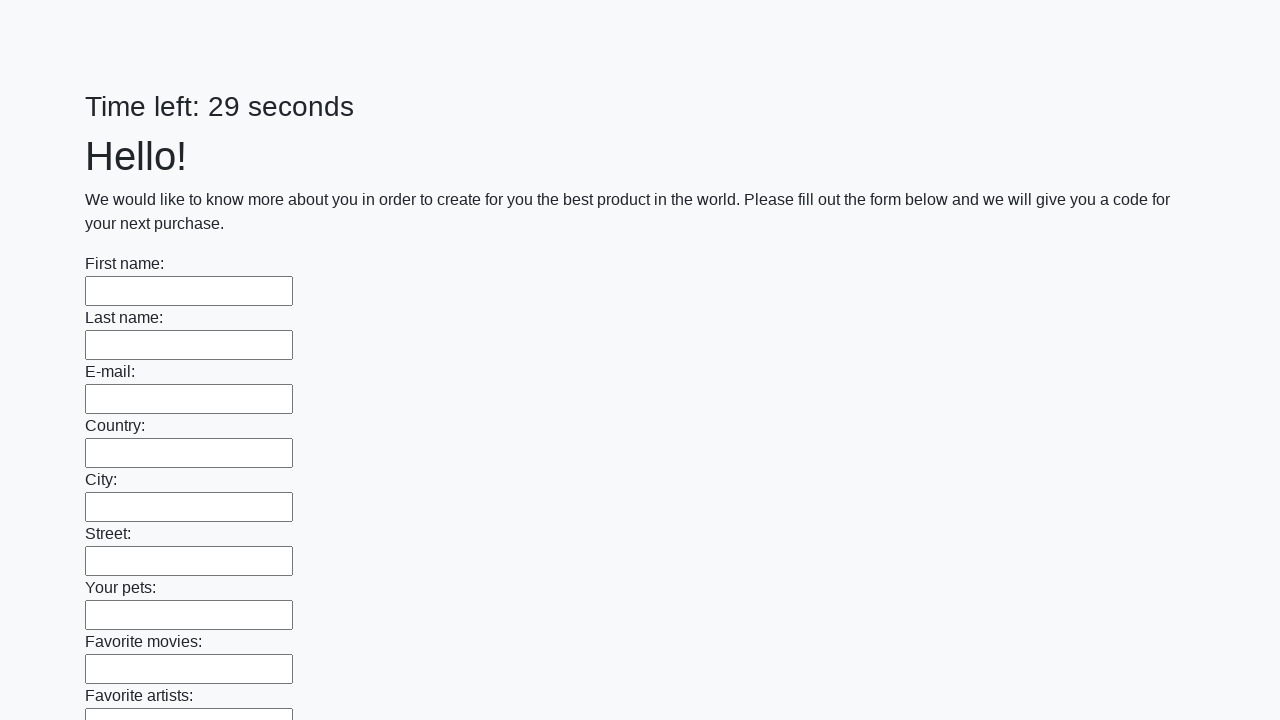

Filled an input field with 'Мой ответ' on input >> nth=0
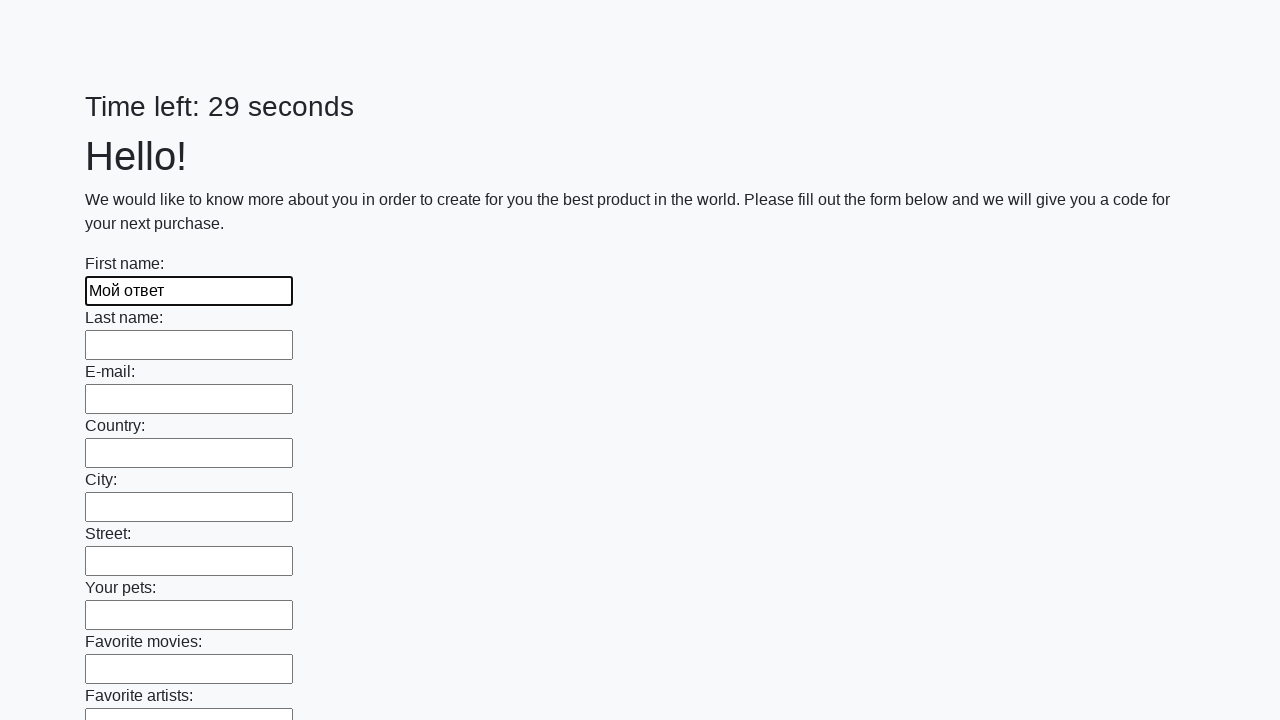

Filled an input field with 'Мой ответ' on input >> nth=1
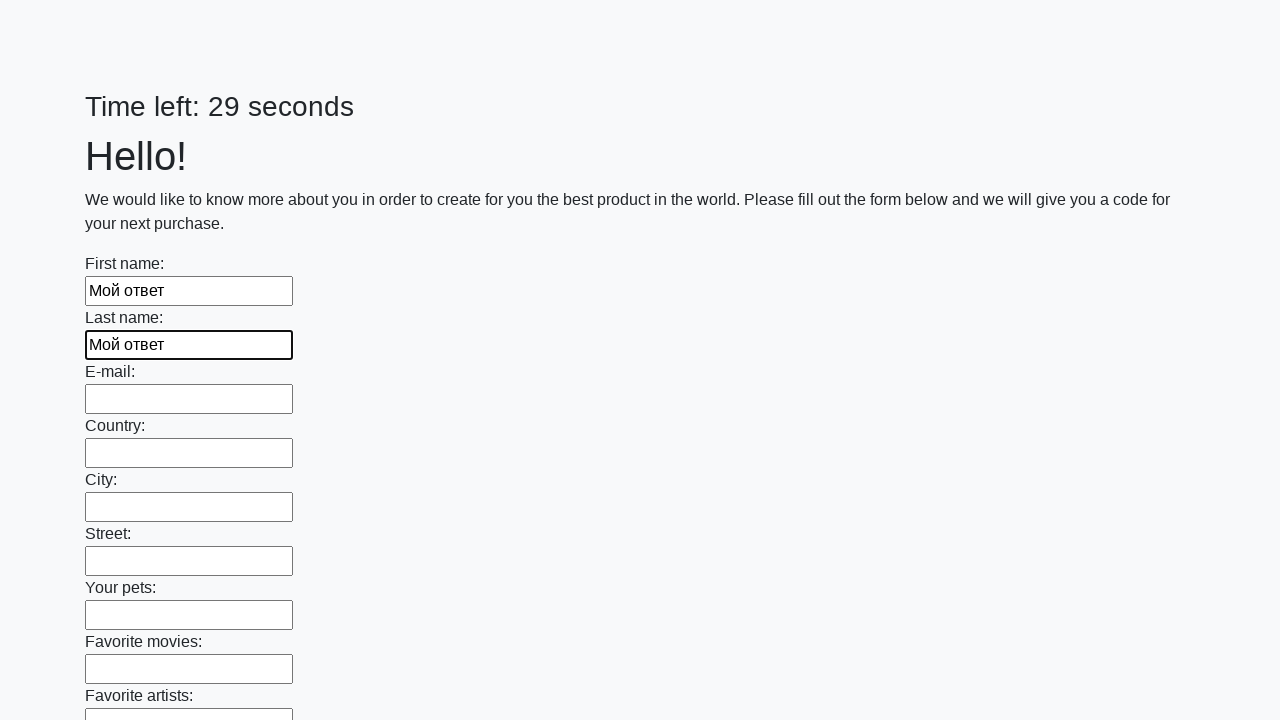

Filled an input field with 'Мой ответ' on input >> nth=2
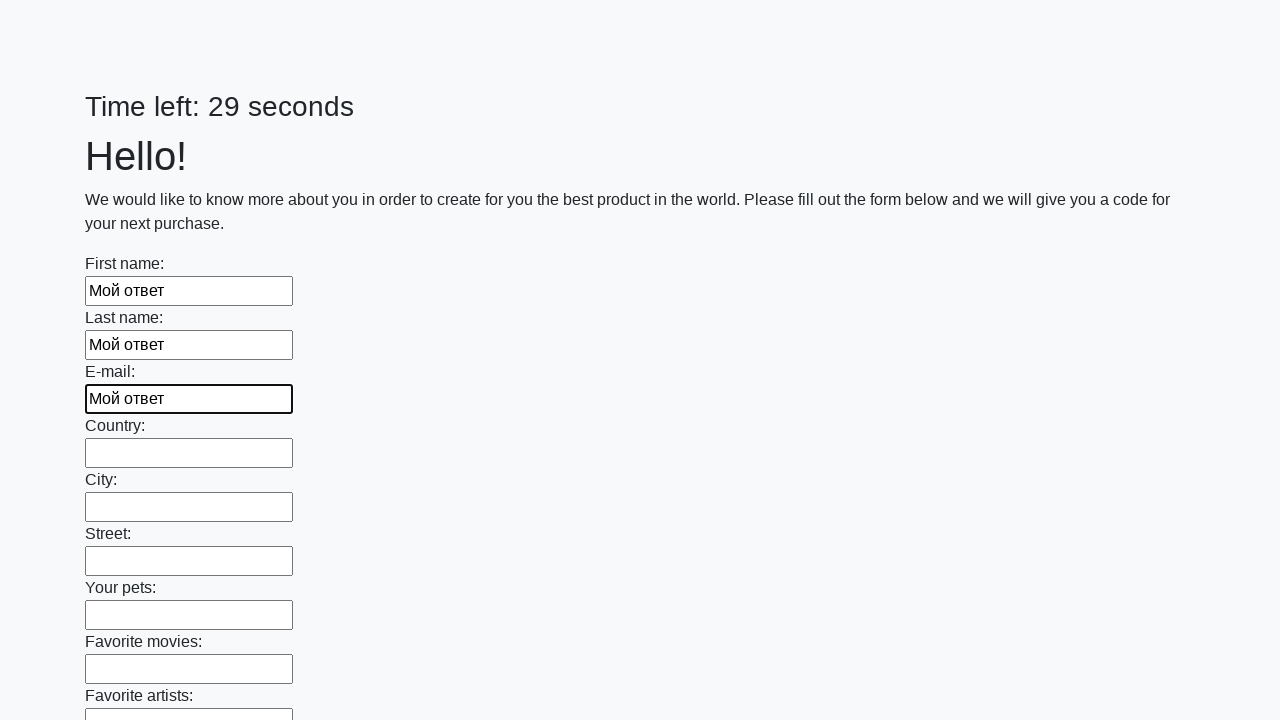

Filled an input field with 'Мой ответ' on input >> nth=3
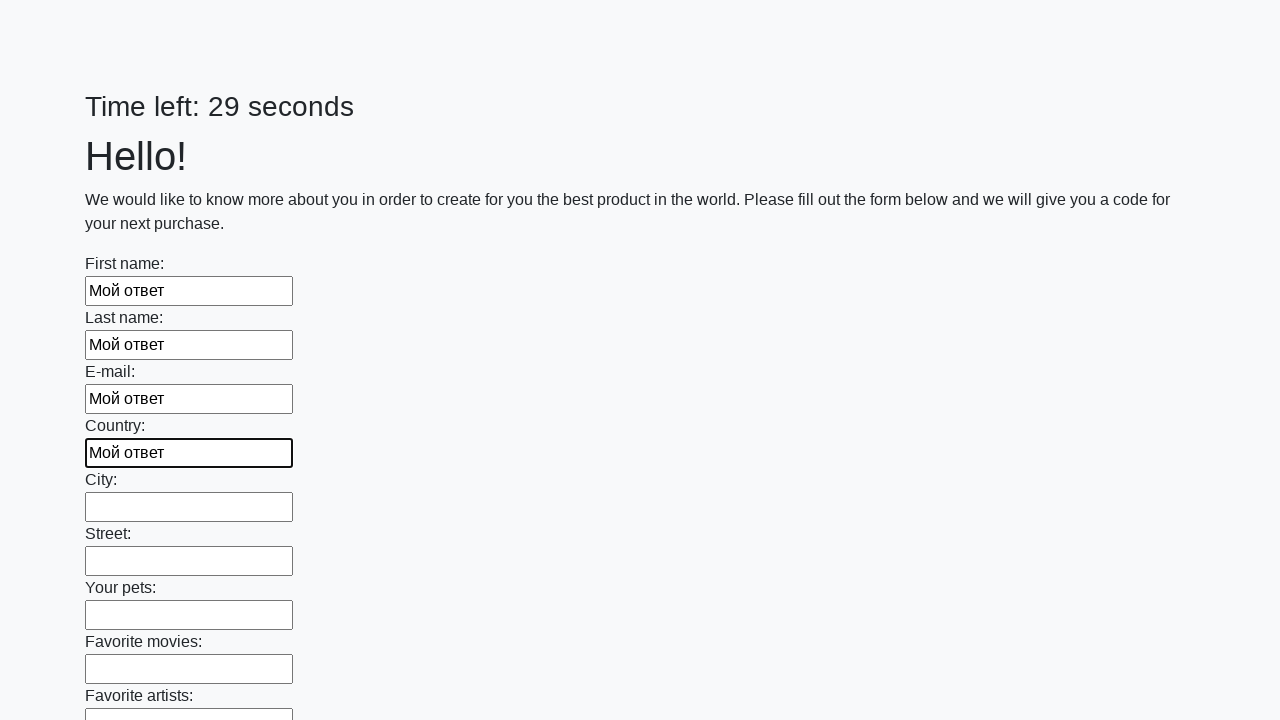

Filled an input field with 'Мой ответ' on input >> nth=4
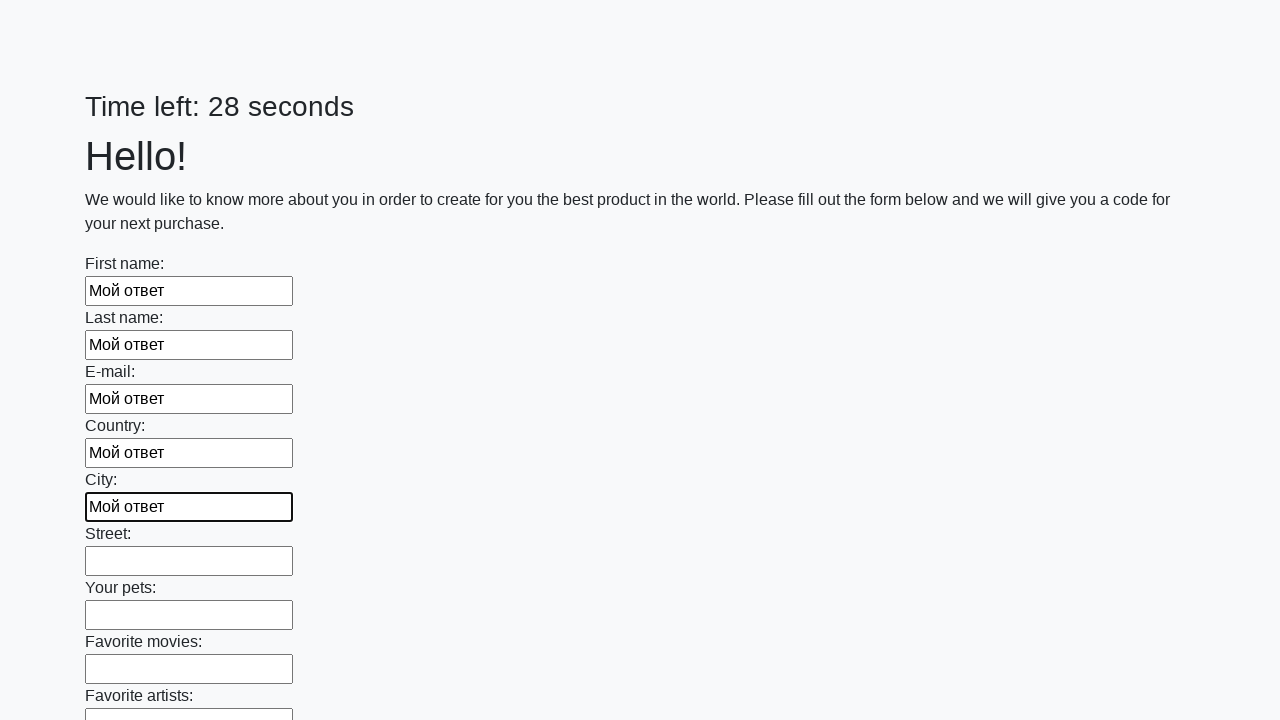

Filled an input field with 'Мой ответ' on input >> nth=5
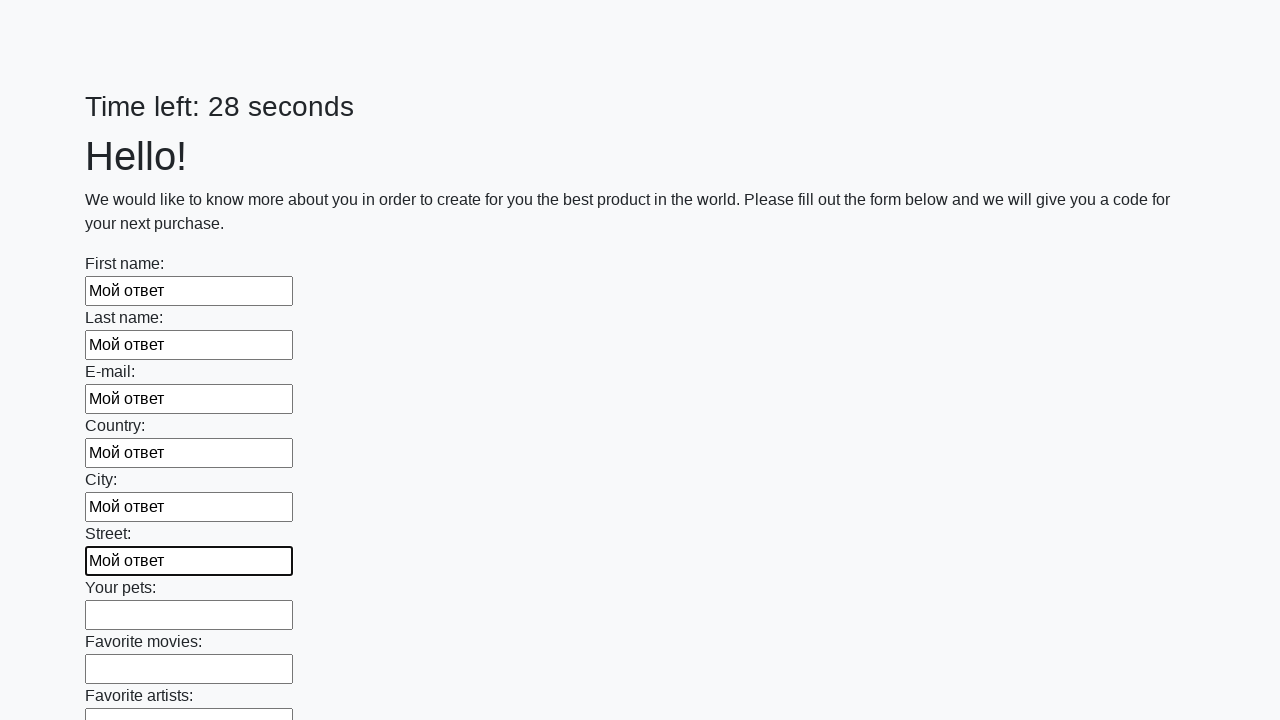

Filled an input field with 'Мой ответ' on input >> nth=6
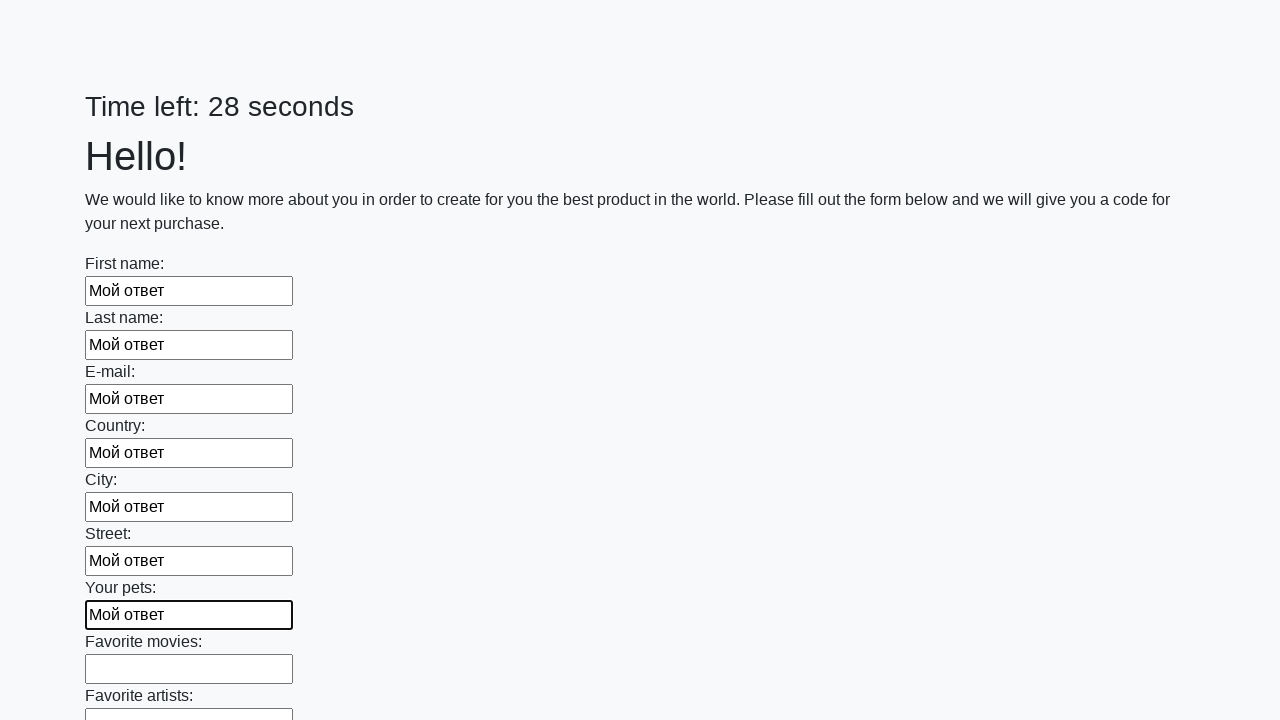

Filled an input field with 'Мой ответ' on input >> nth=7
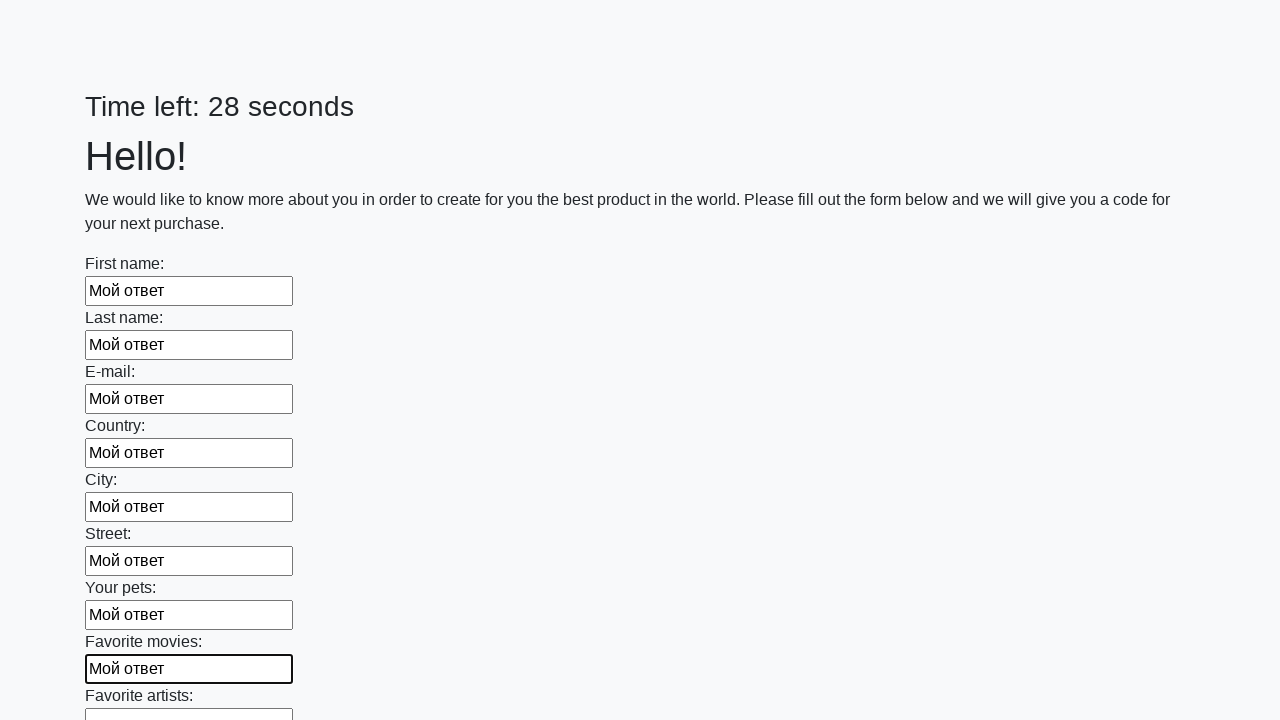

Filled an input field with 'Мой ответ' on input >> nth=8
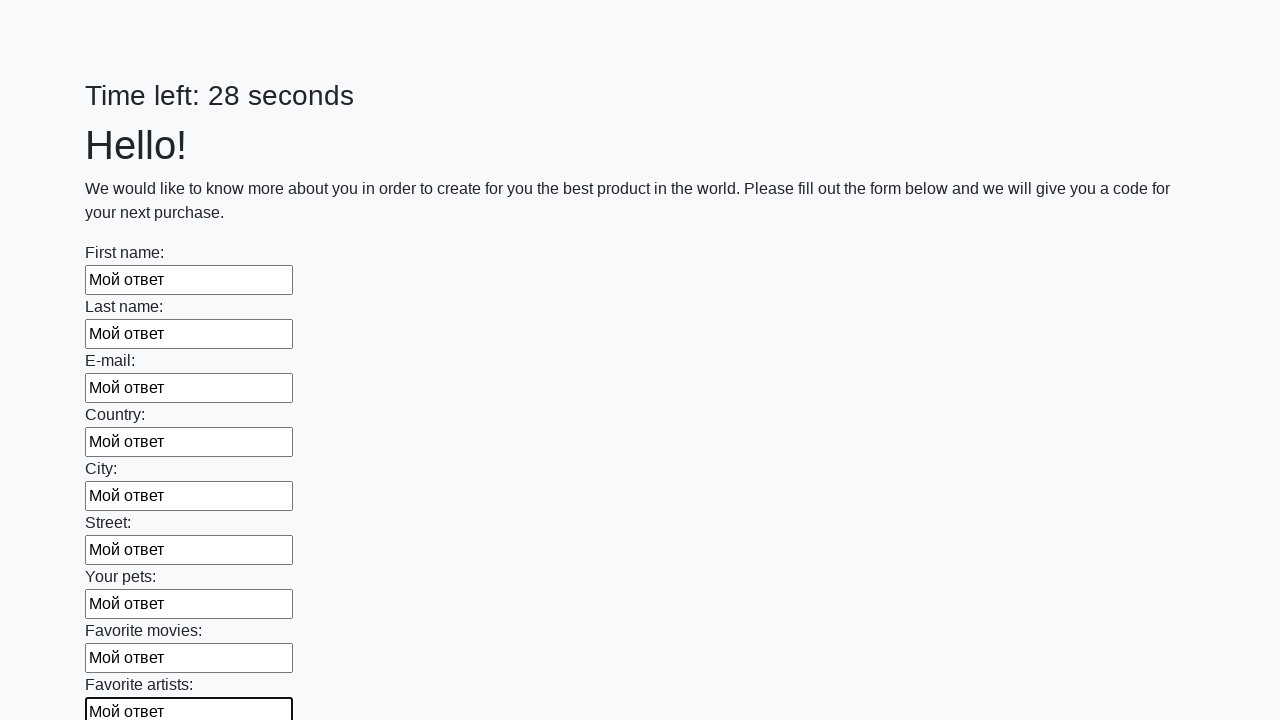

Filled an input field with 'Мой ответ' on input >> nth=9
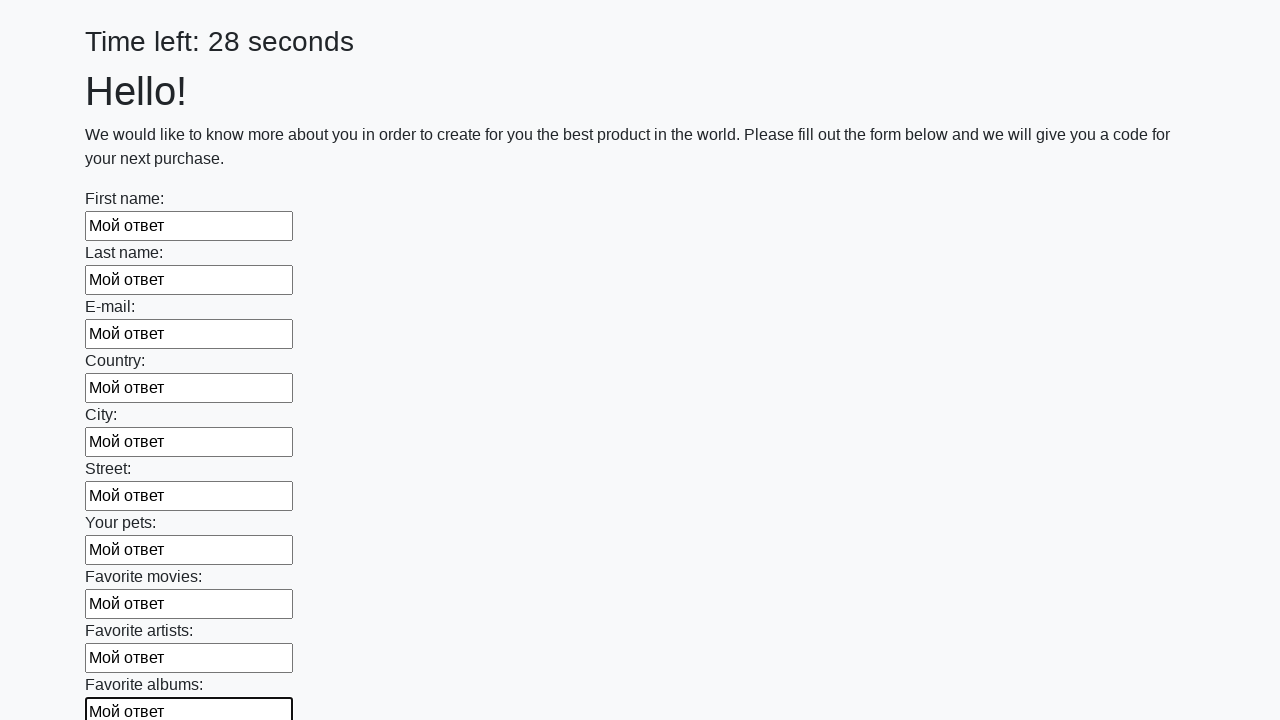

Filled an input field with 'Мой ответ' on input >> nth=10
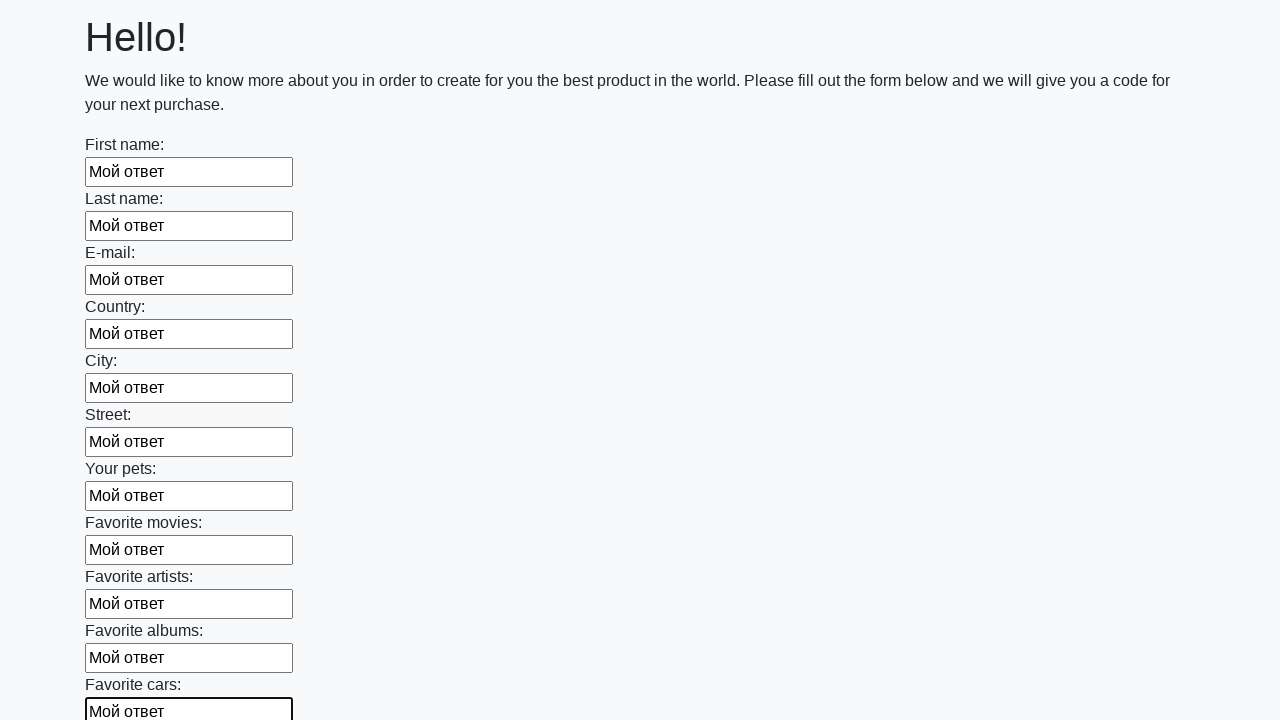

Filled an input field with 'Мой ответ' on input >> nth=11
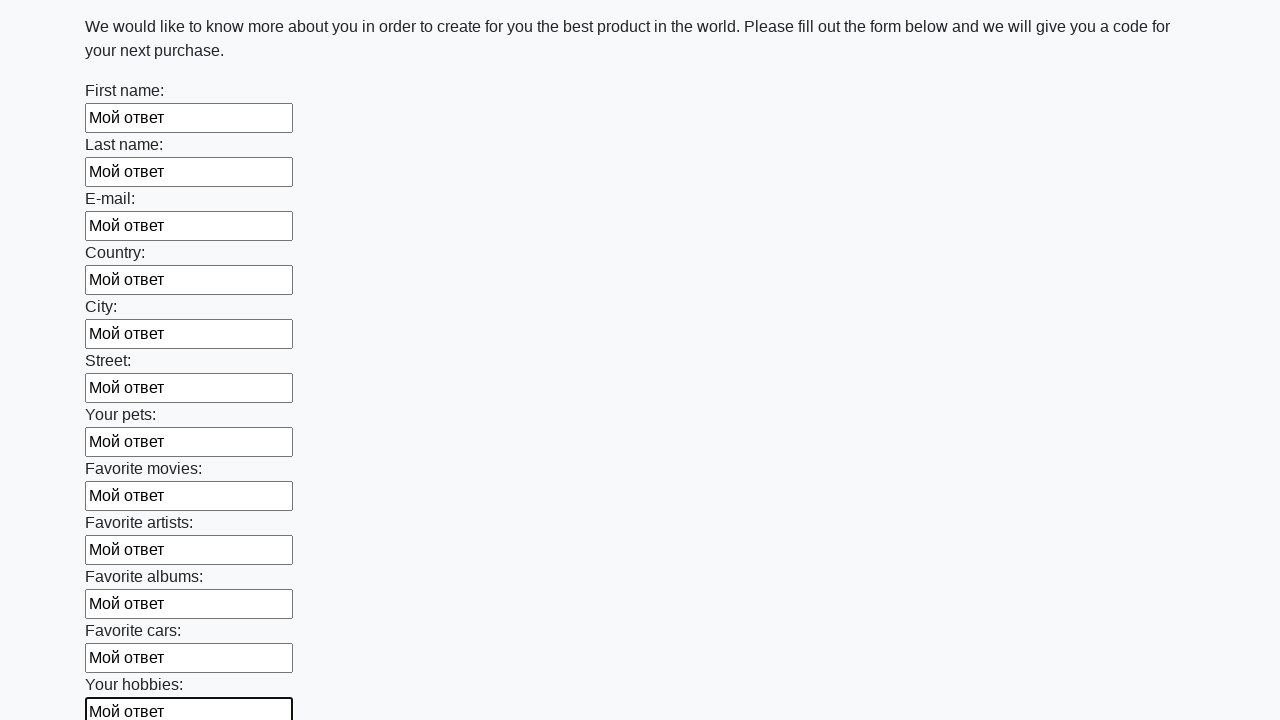

Filled an input field with 'Мой ответ' on input >> nth=12
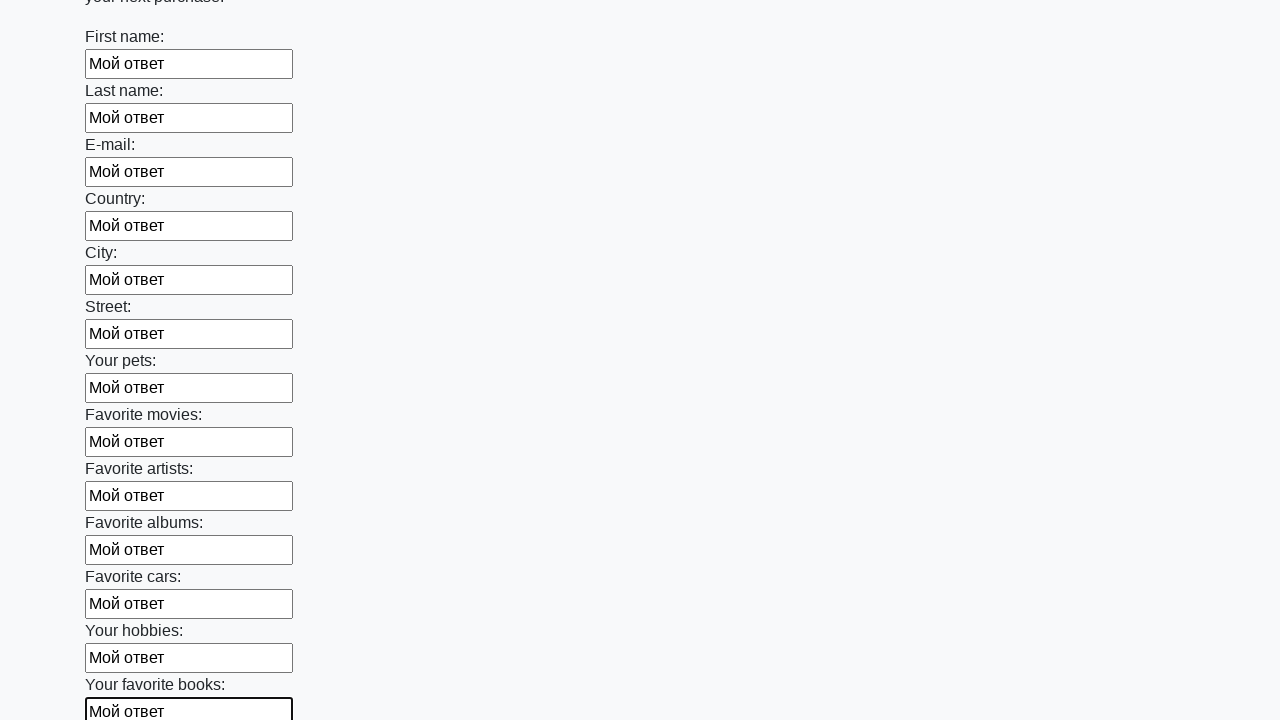

Filled an input field with 'Мой ответ' on input >> nth=13
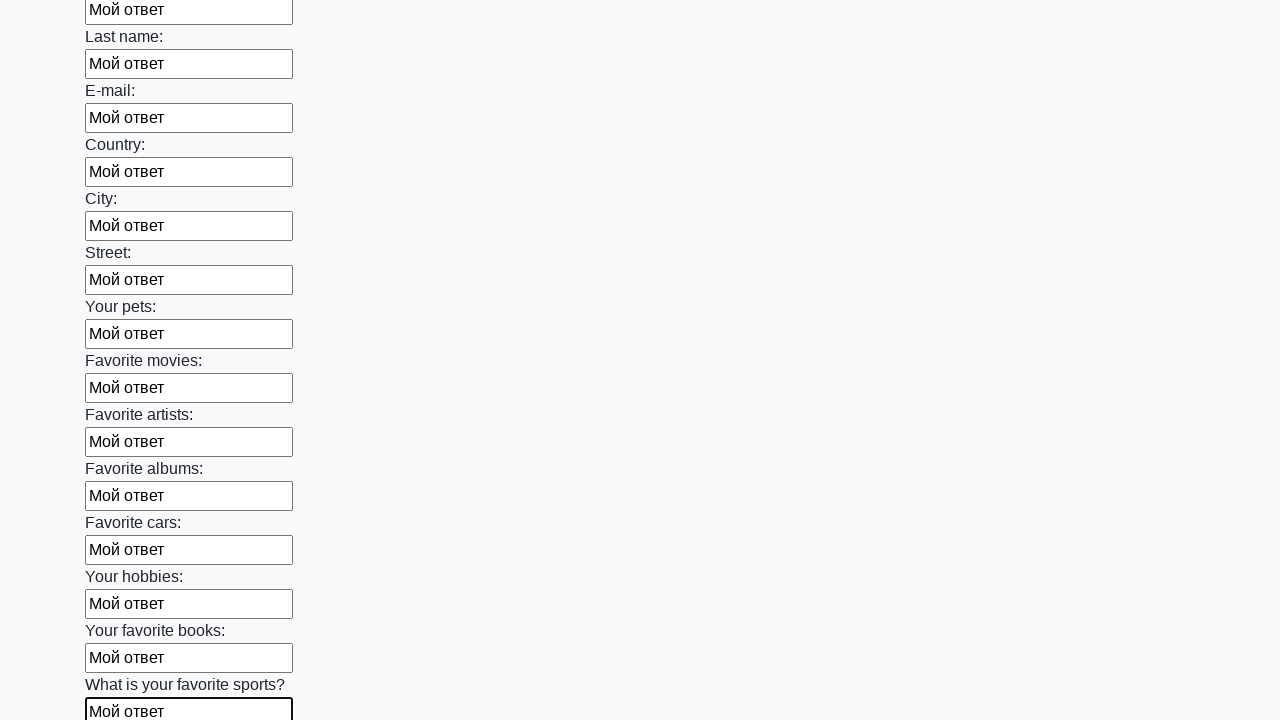

Filled an input field with 'Мой ответ' on input >> nth=14
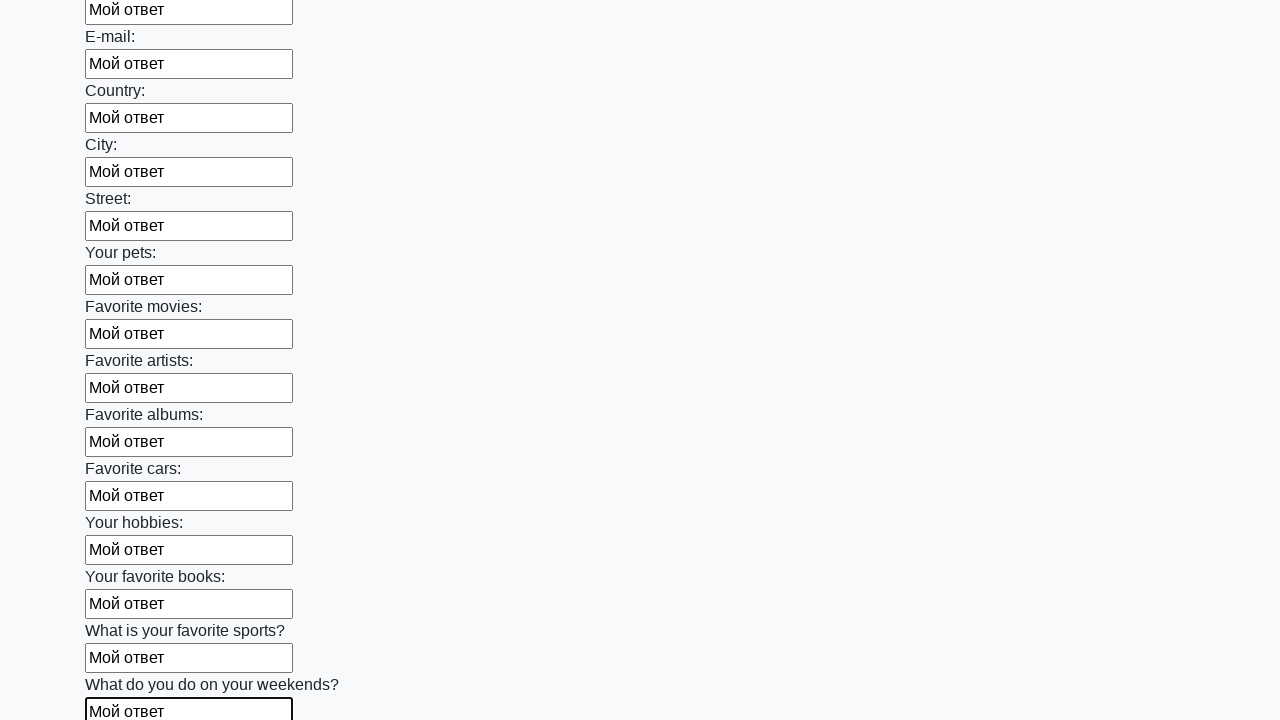

Filled an input field with 'Мой ответ' on input >> nth=15
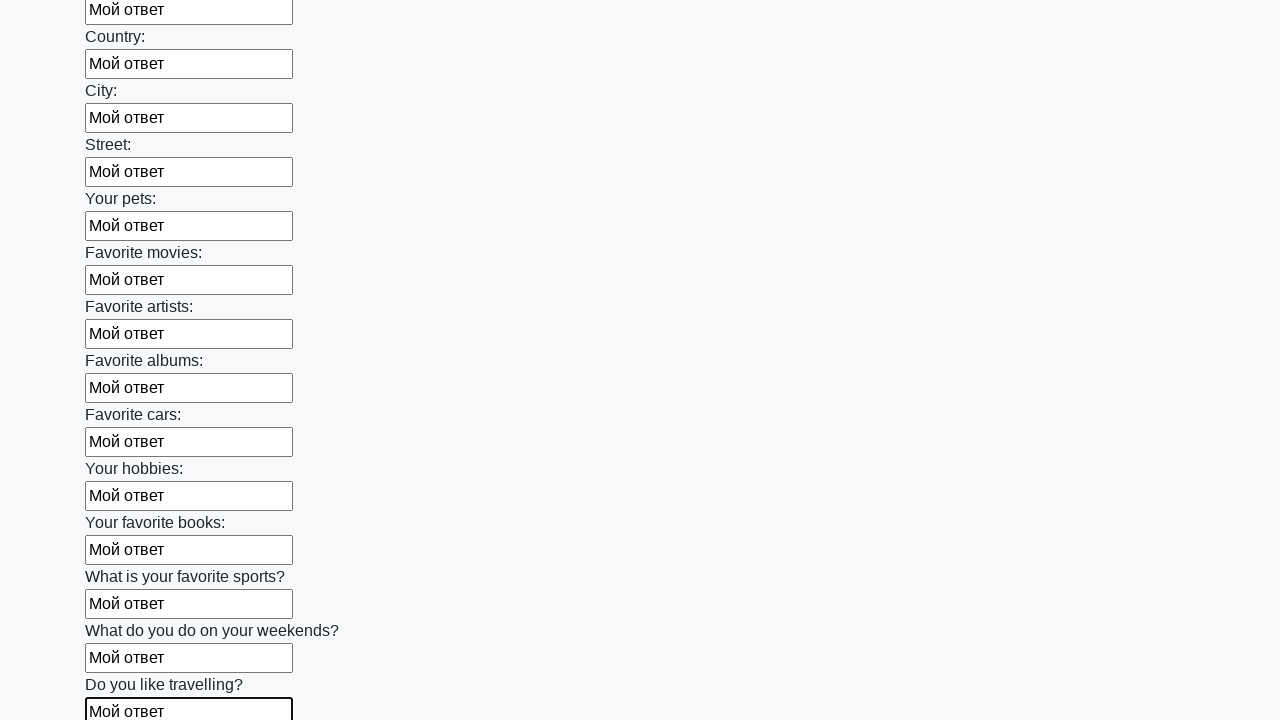

Filled an input field with 'Мой ответ' on input >> nth=16
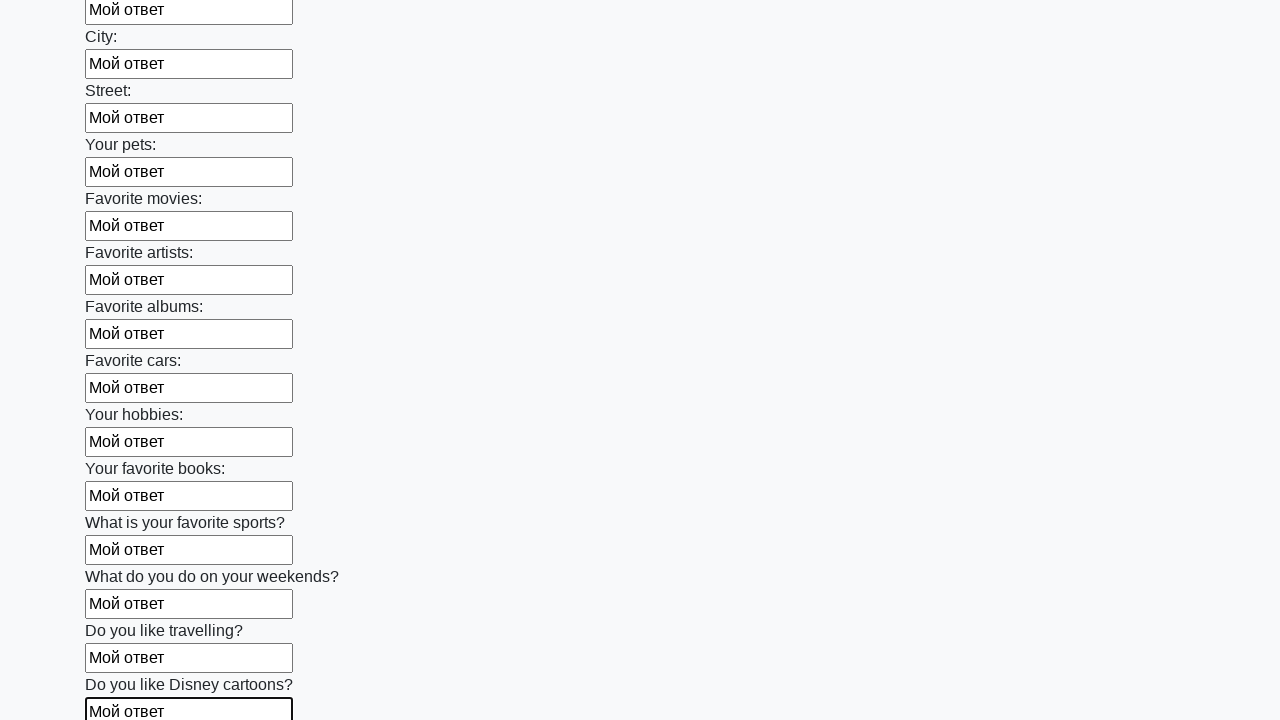

Filled an input field with 'Мой ответ' on input >> nth=17
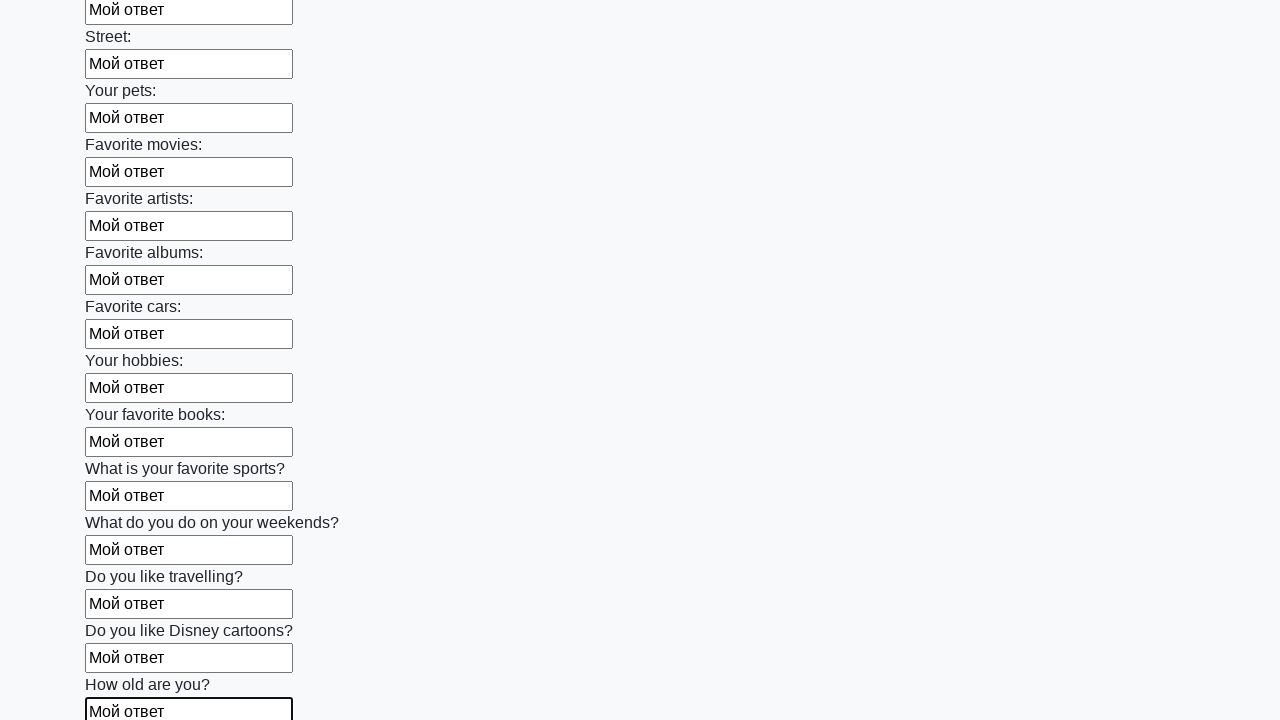

Filled an input field with 'Мой ответ' on input >> nth=18
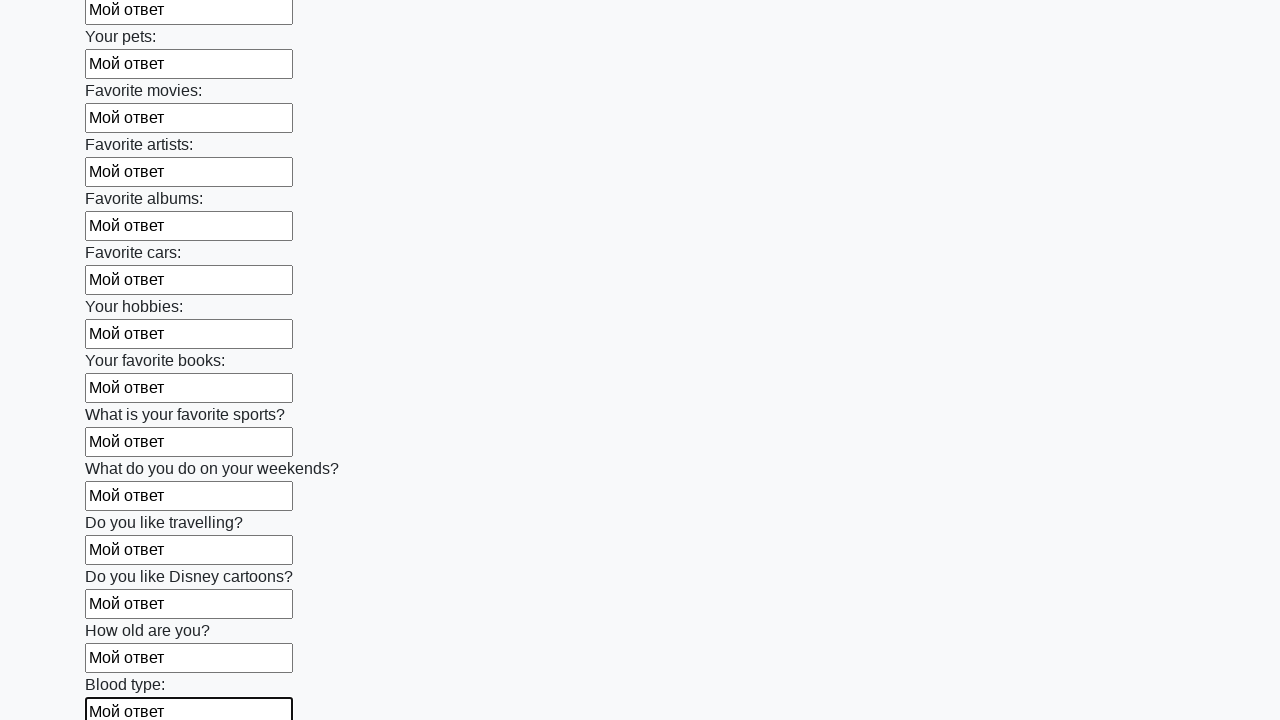

Filled an input field with 'Мой ответ' on input >> nth=19
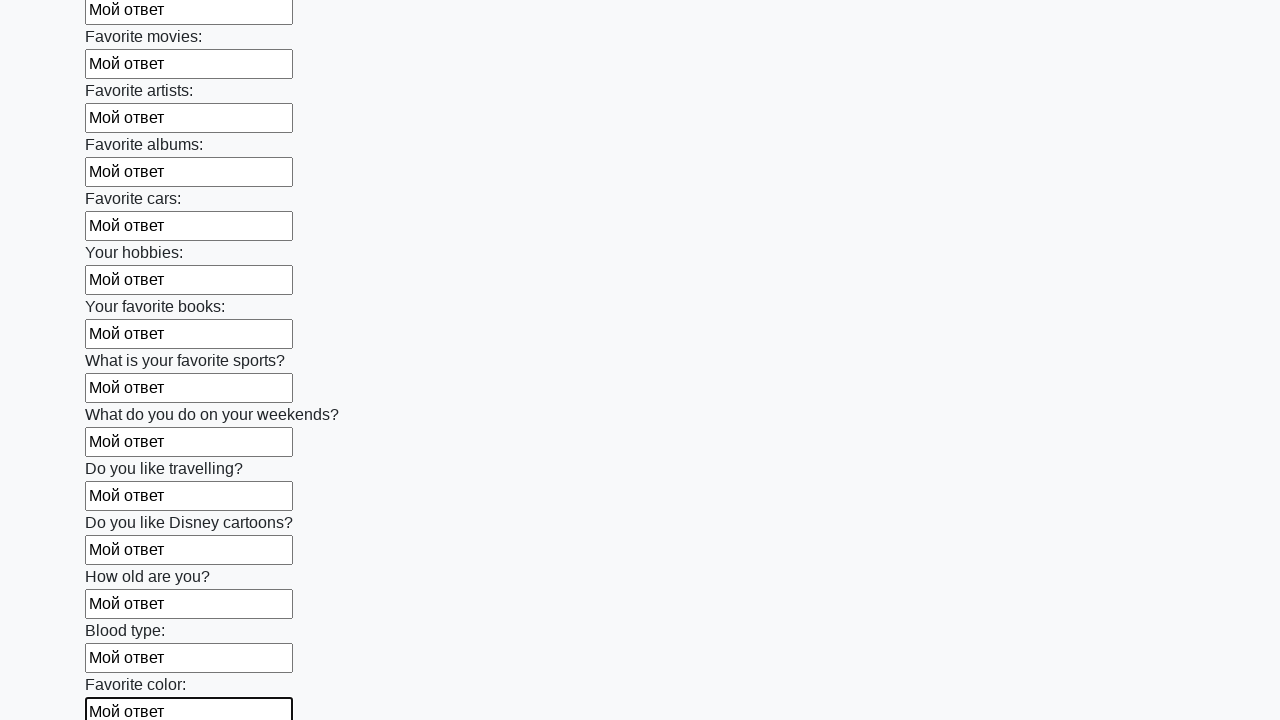

Filled an input field with 'Мой ответ' on input >> nth=20
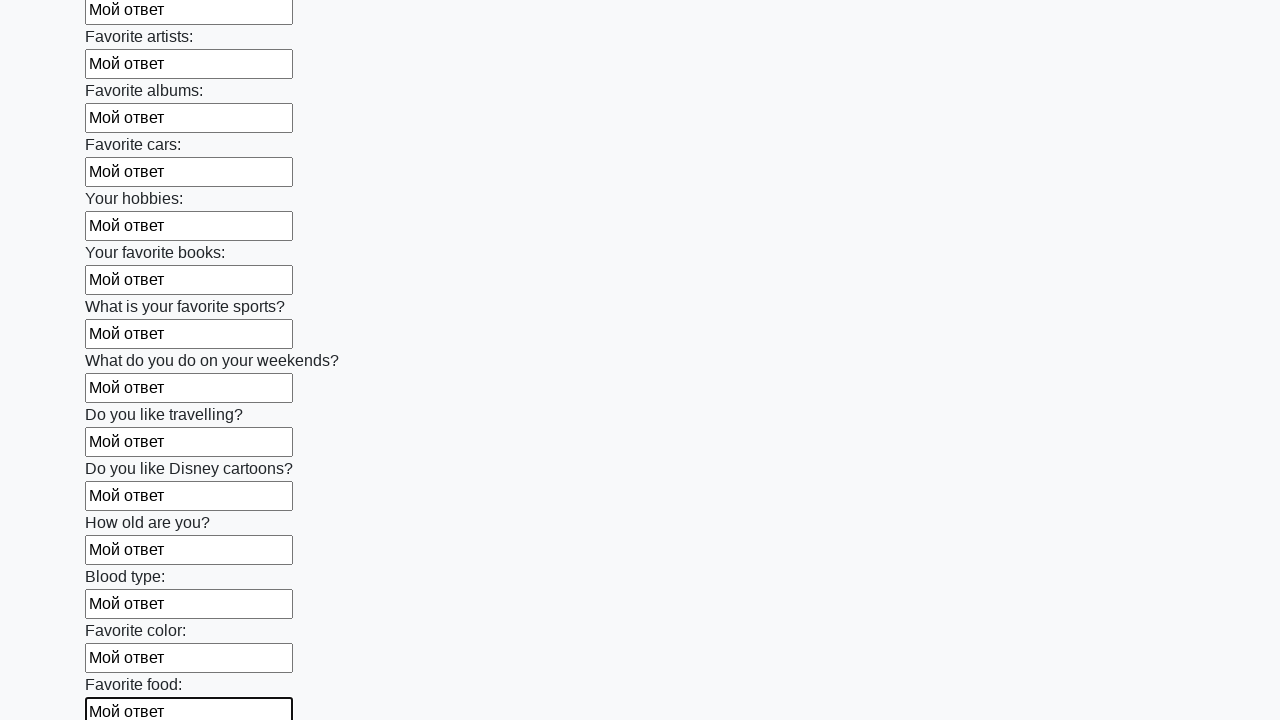

Filled an input field with 'Мой ответ' on input >> nth=21
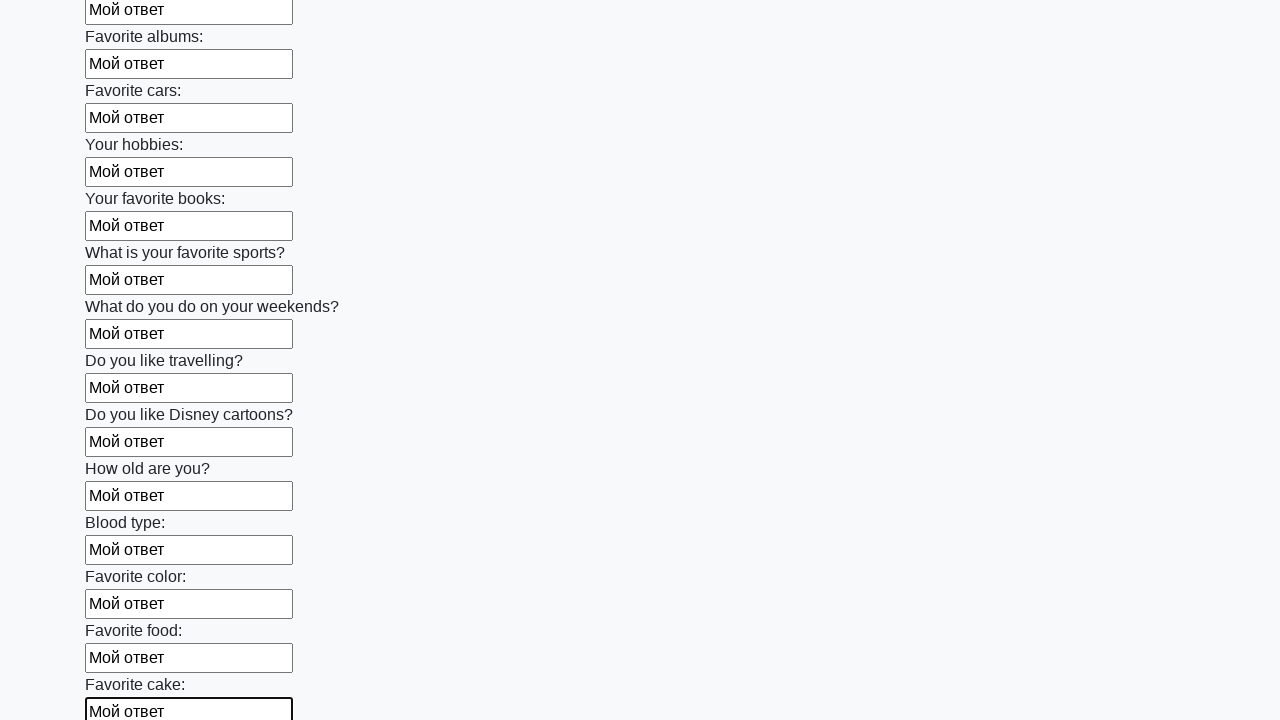

Filled an input field with 'Мой ответ' on input >> nth=22
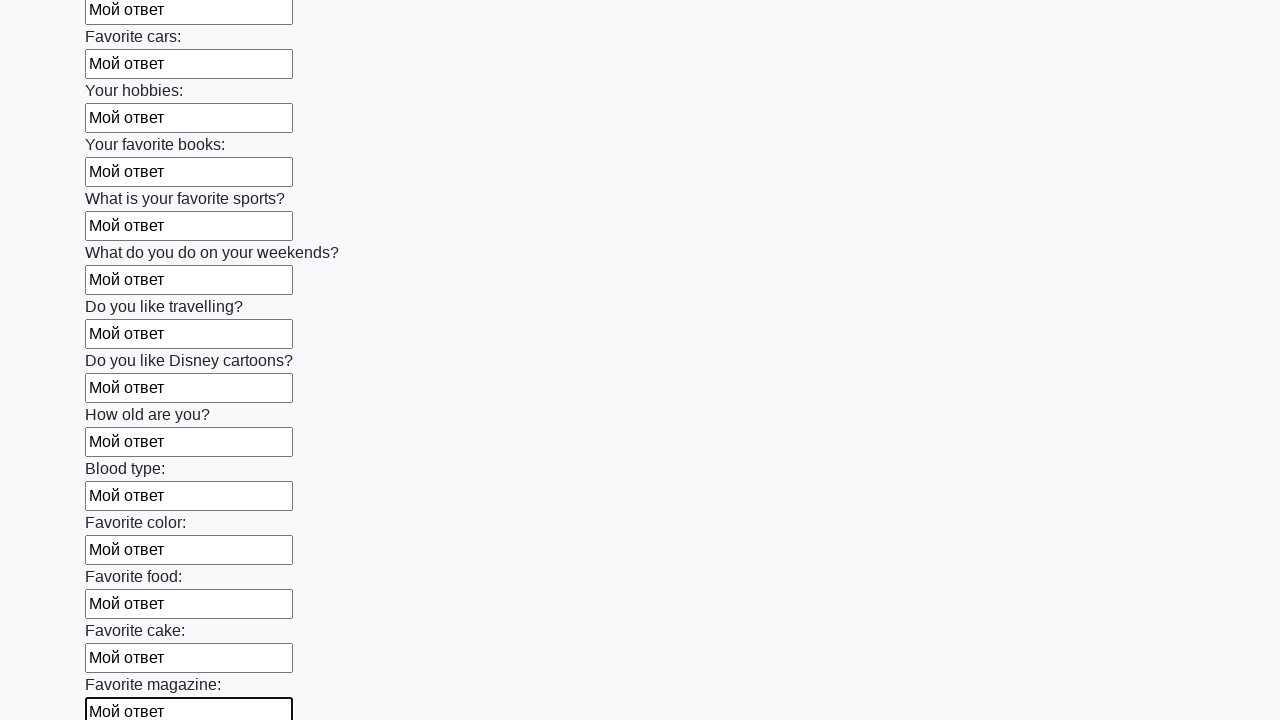

Filled an input field with 'Мой ответ' on input >> nth=23
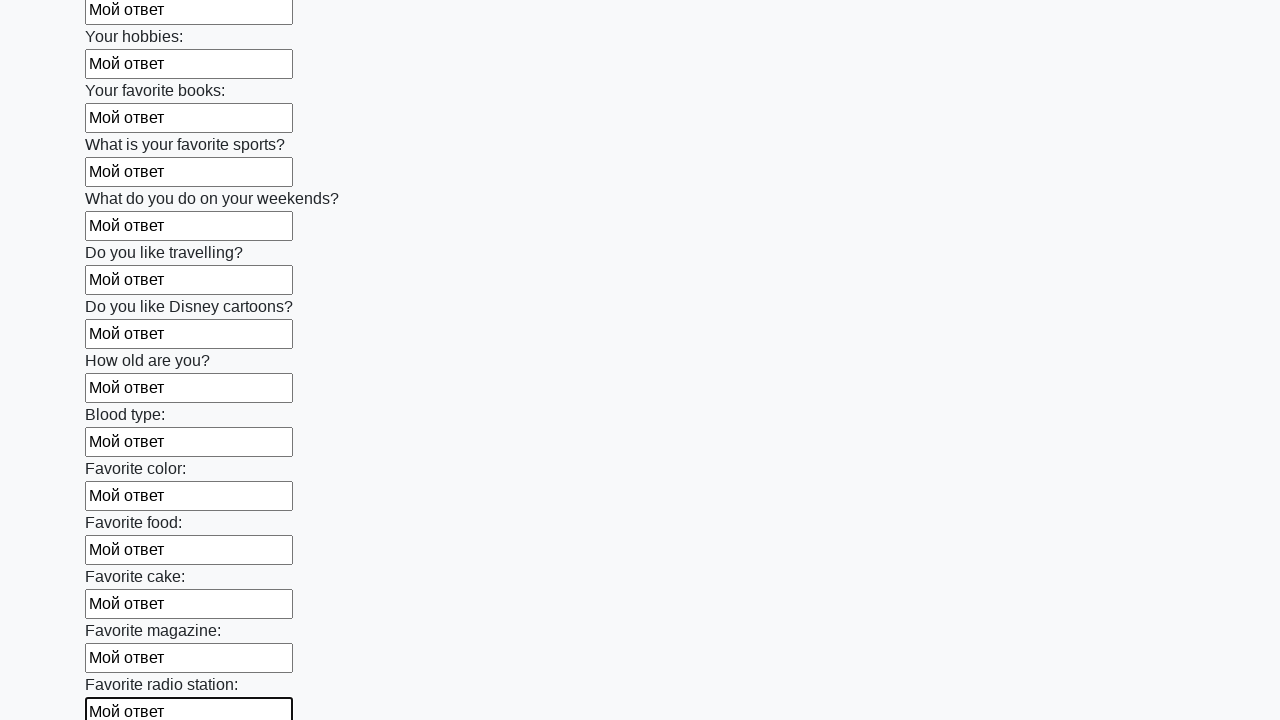

Filled an input field with 'Мой ответ' on input >> nth=24
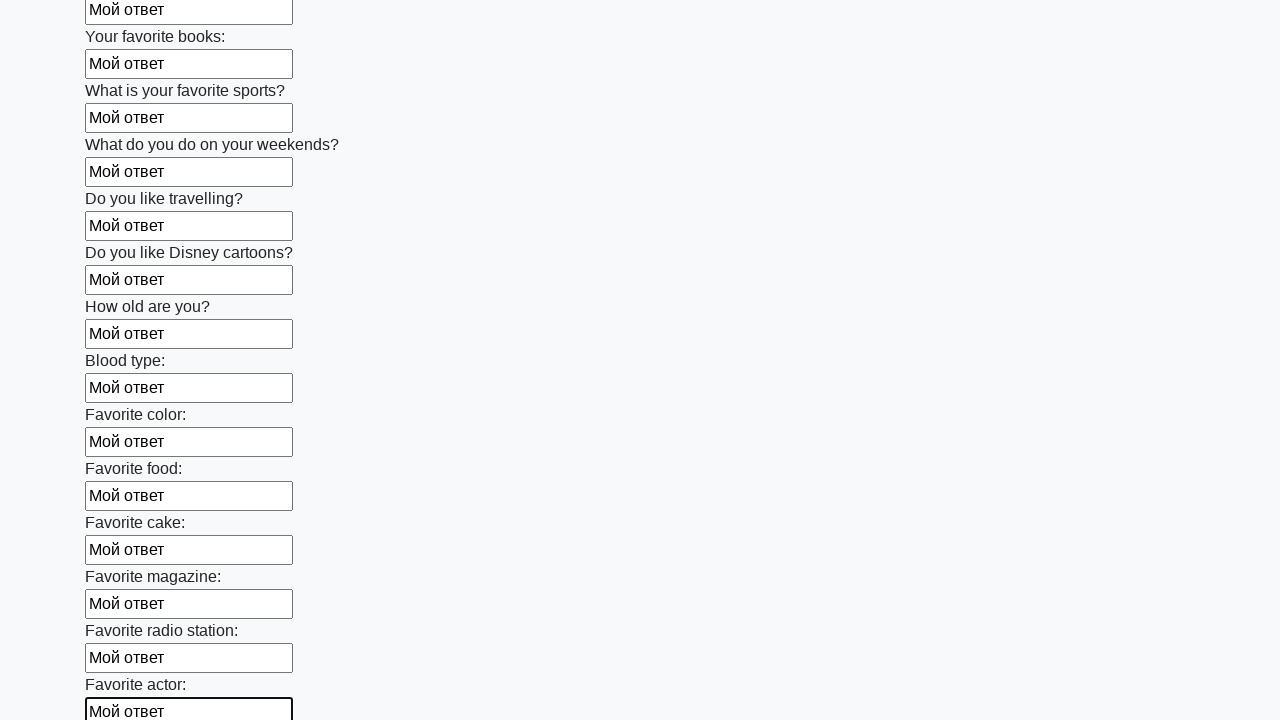

Filled an input field with 'Мой ответ' on input >> nth=25
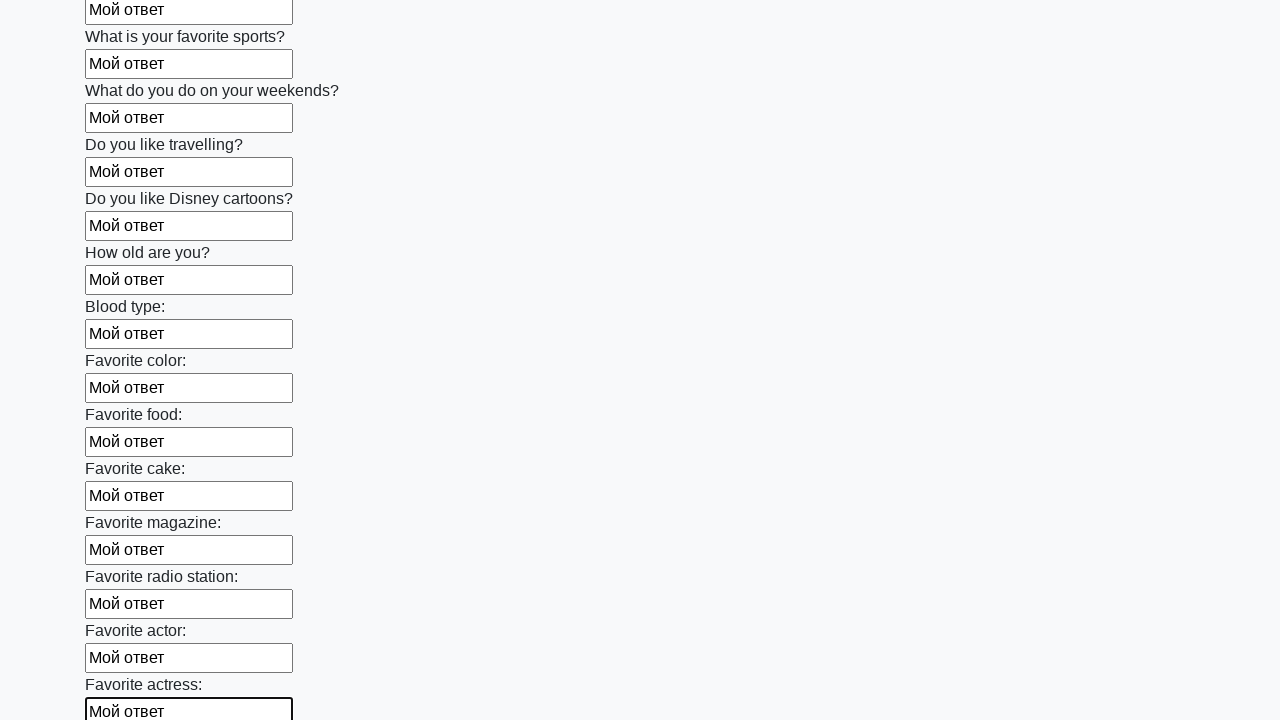

Filled an input field with 'Мой ответ' on input >> nth=26
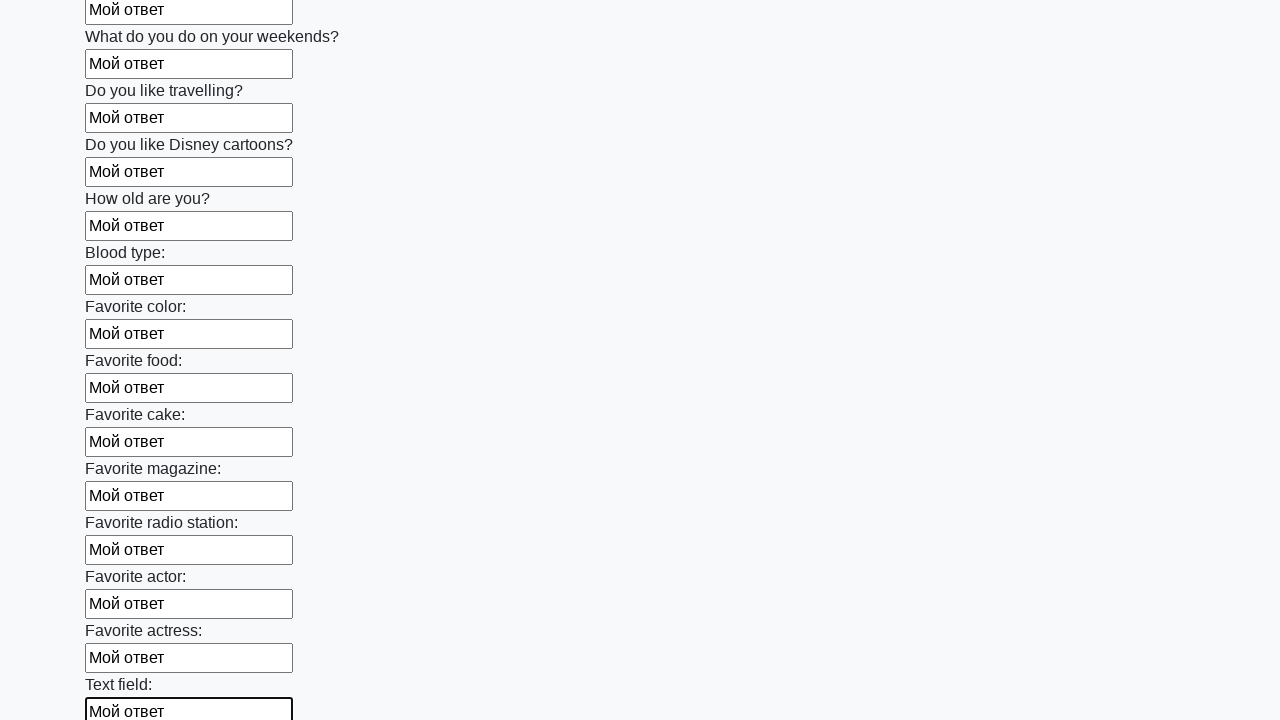

Filled an input field with 'Мой ответ' on input >> nth=27
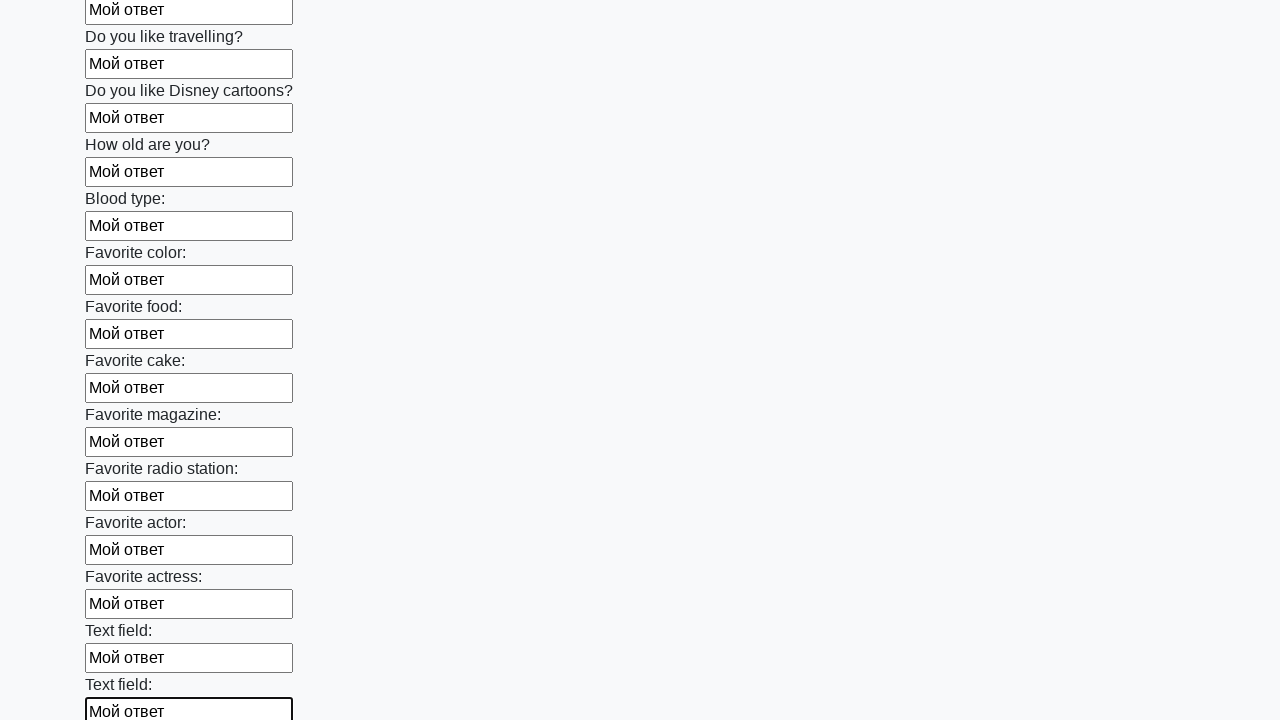

Filled an input field with 'Мой ответ' on input >> nth=28
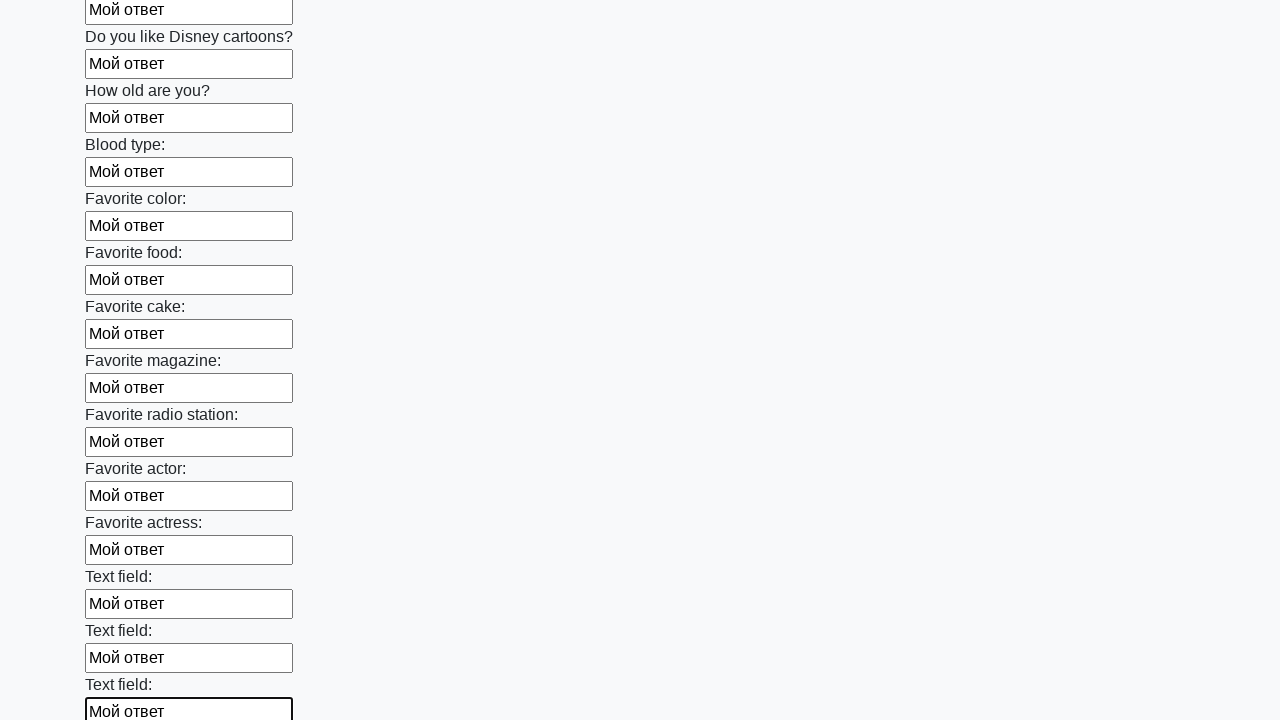

Filled an input field with 'Мой ответ' on input >> nth=29
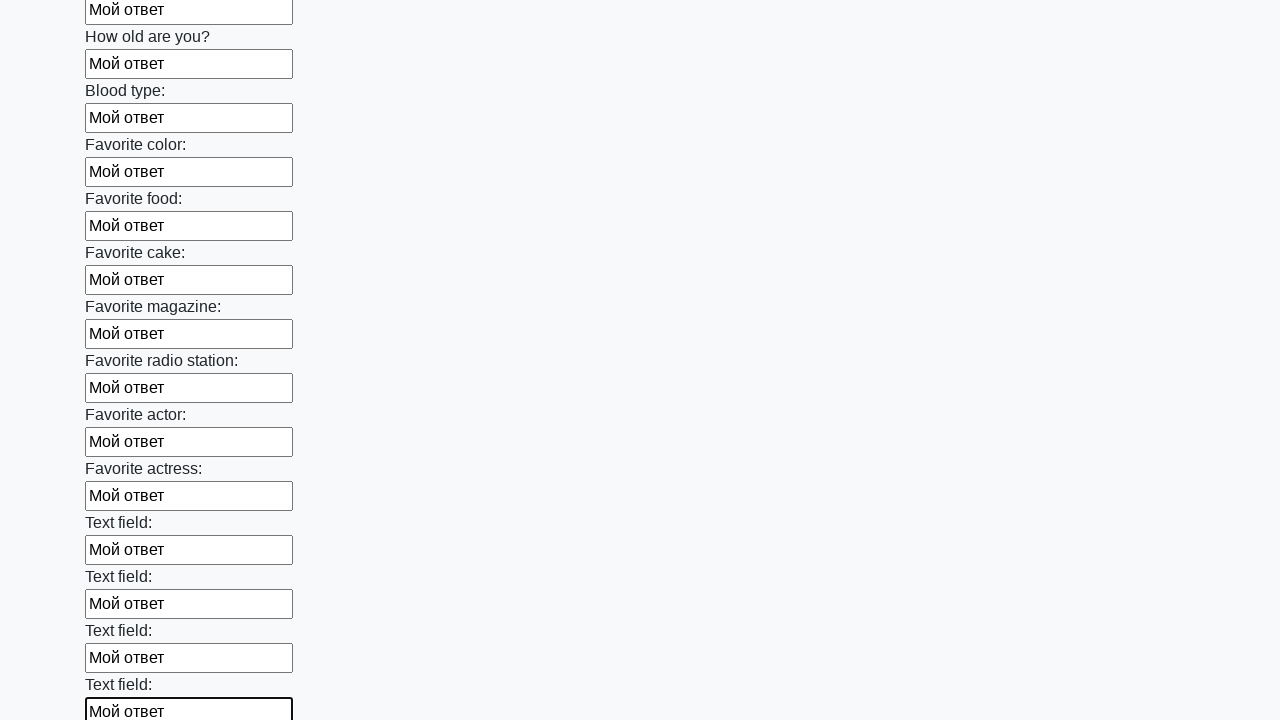

Filled an input field with 'Мой ответ' on input >> nth=30
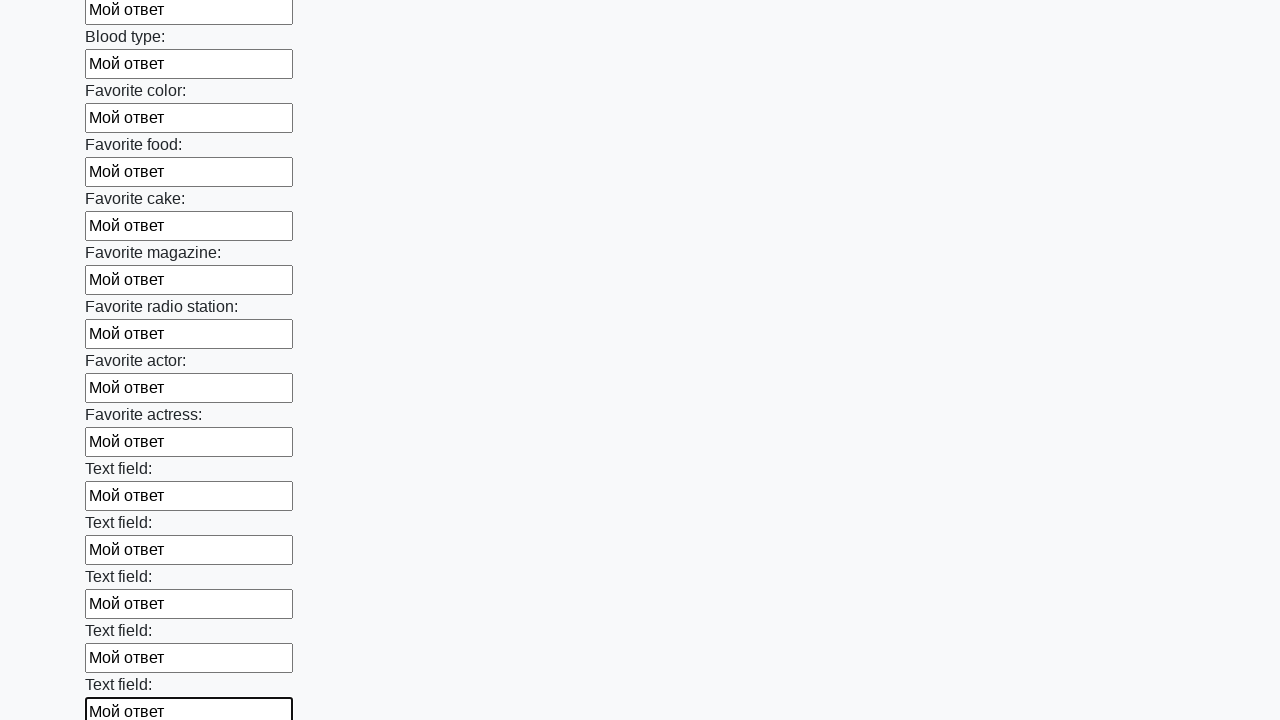

Filled an input field with 'Мой ответ' on input >> nth=31
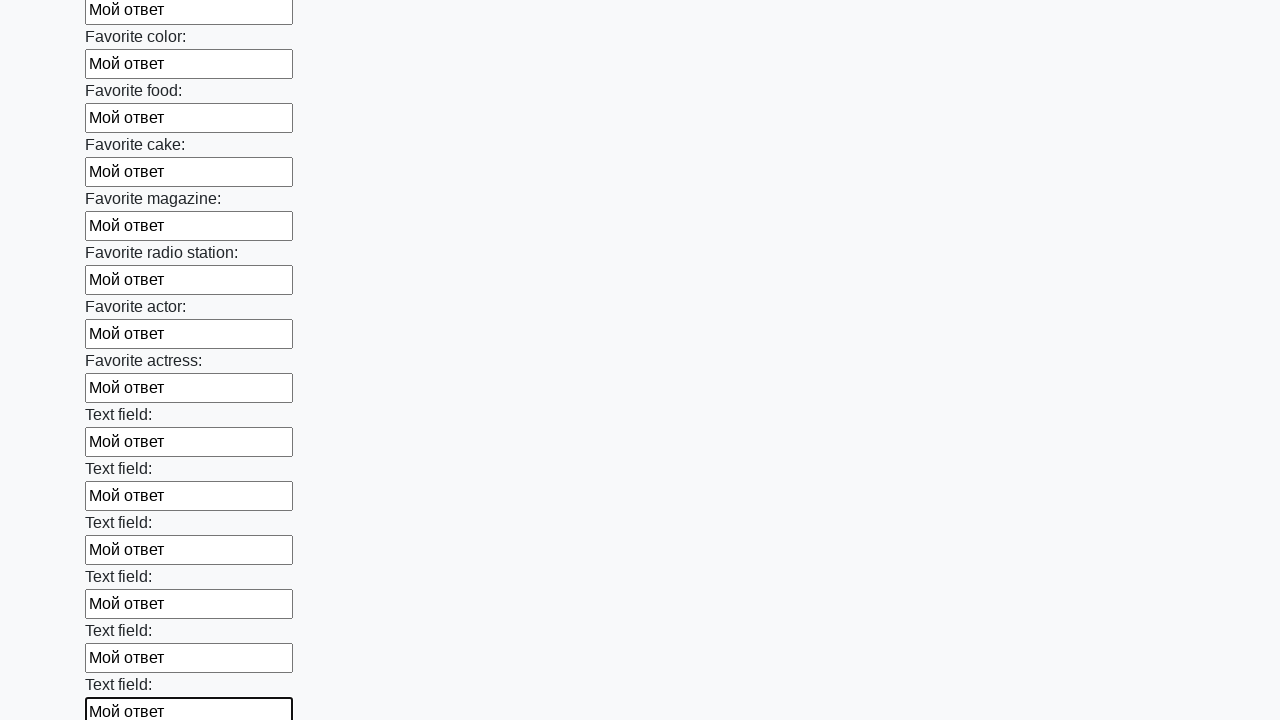

Filled an input field with 'Мой ответ' on input >> nth=32
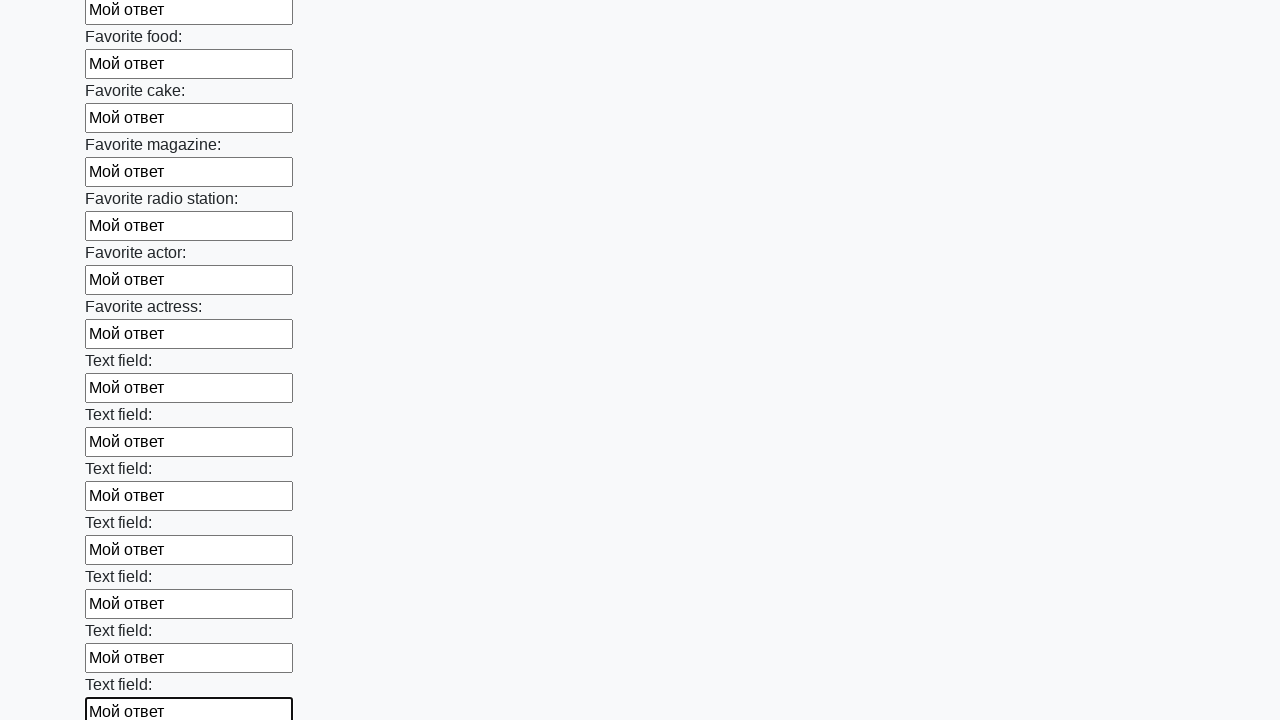

Filled an input field with 'Мой ответ' on input >> nth=33
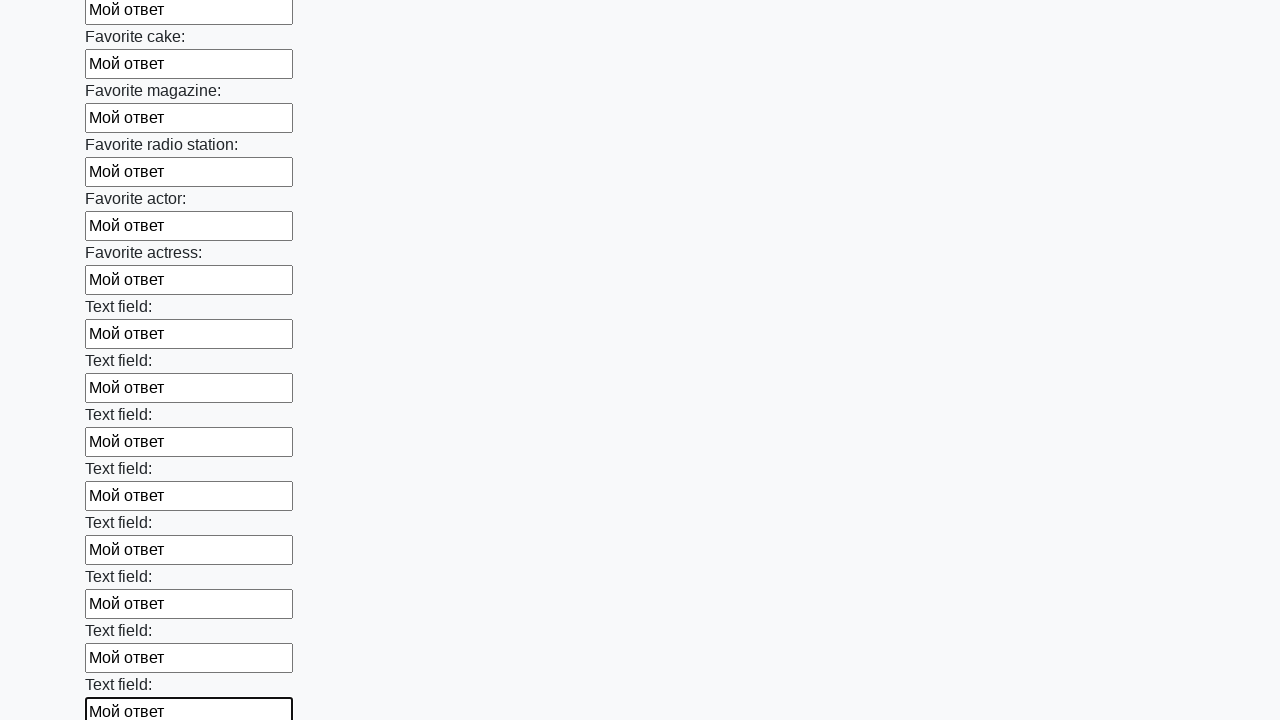

Filled an input field with 'Мой ответ' on input >> nth=34
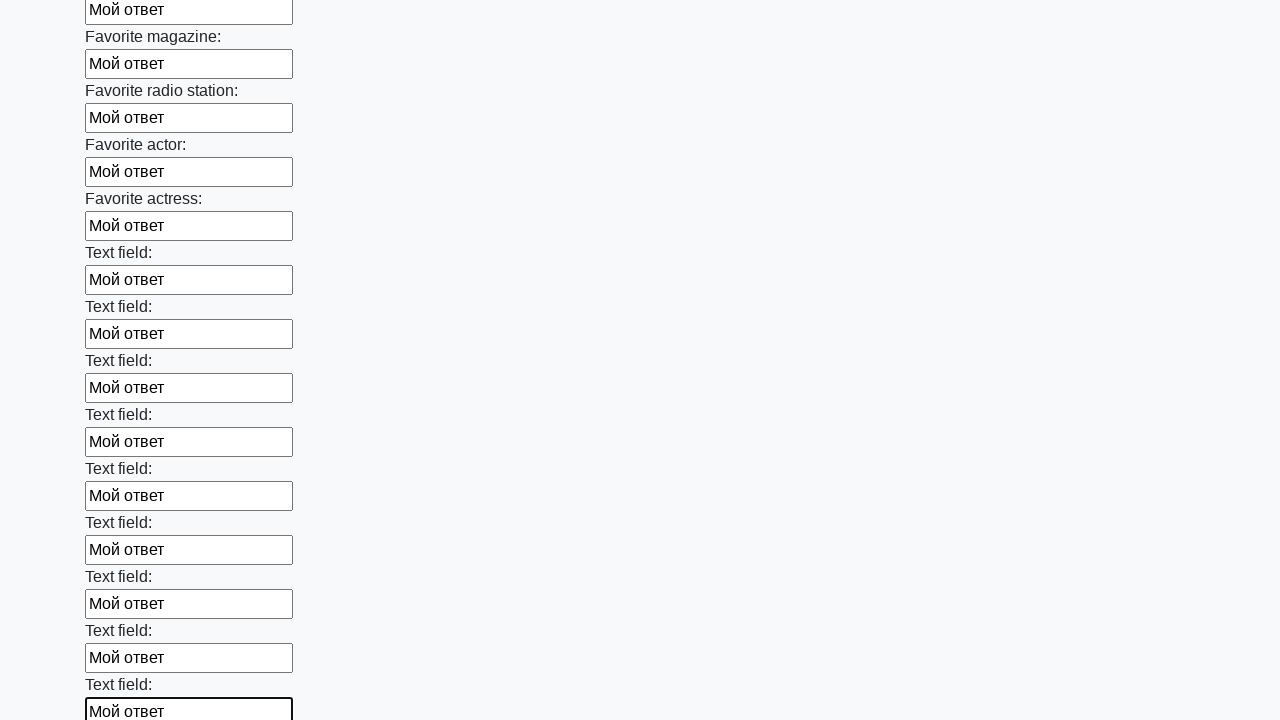

Filled an input field with 'Мой ответ' on input >> nth=35
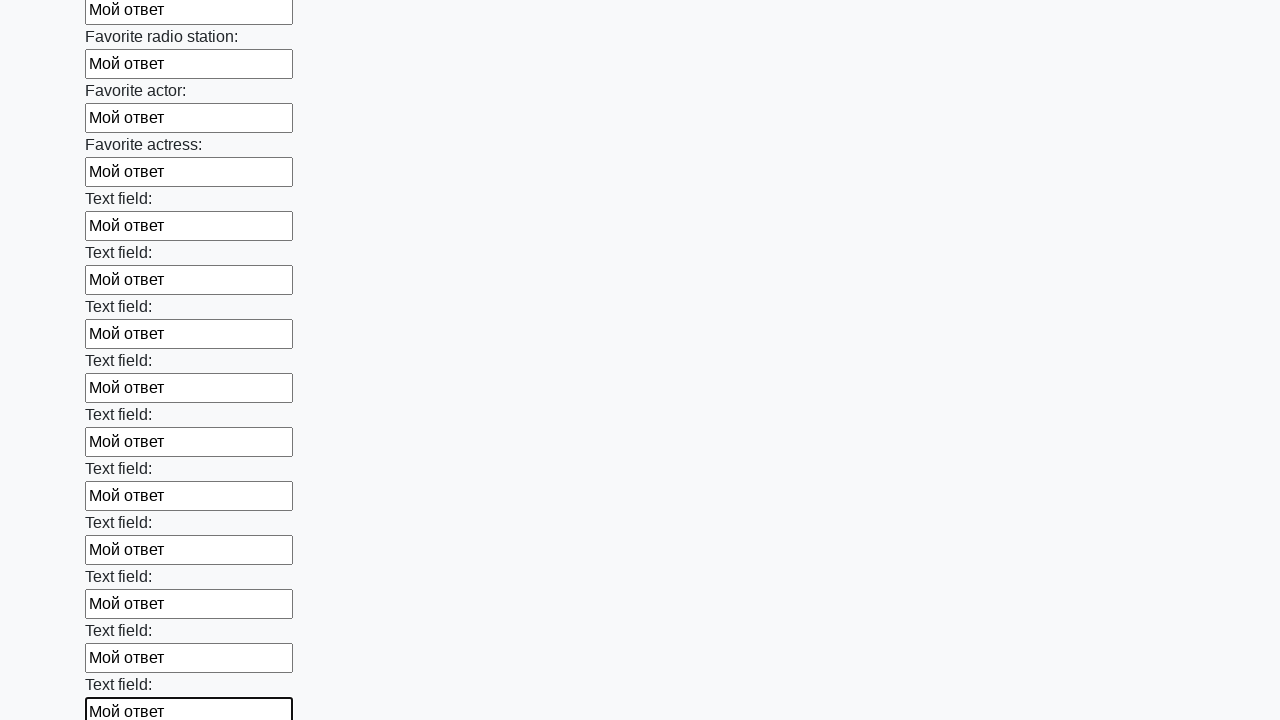

Filled an input field with 'Мой ответ' on input >> nth=36
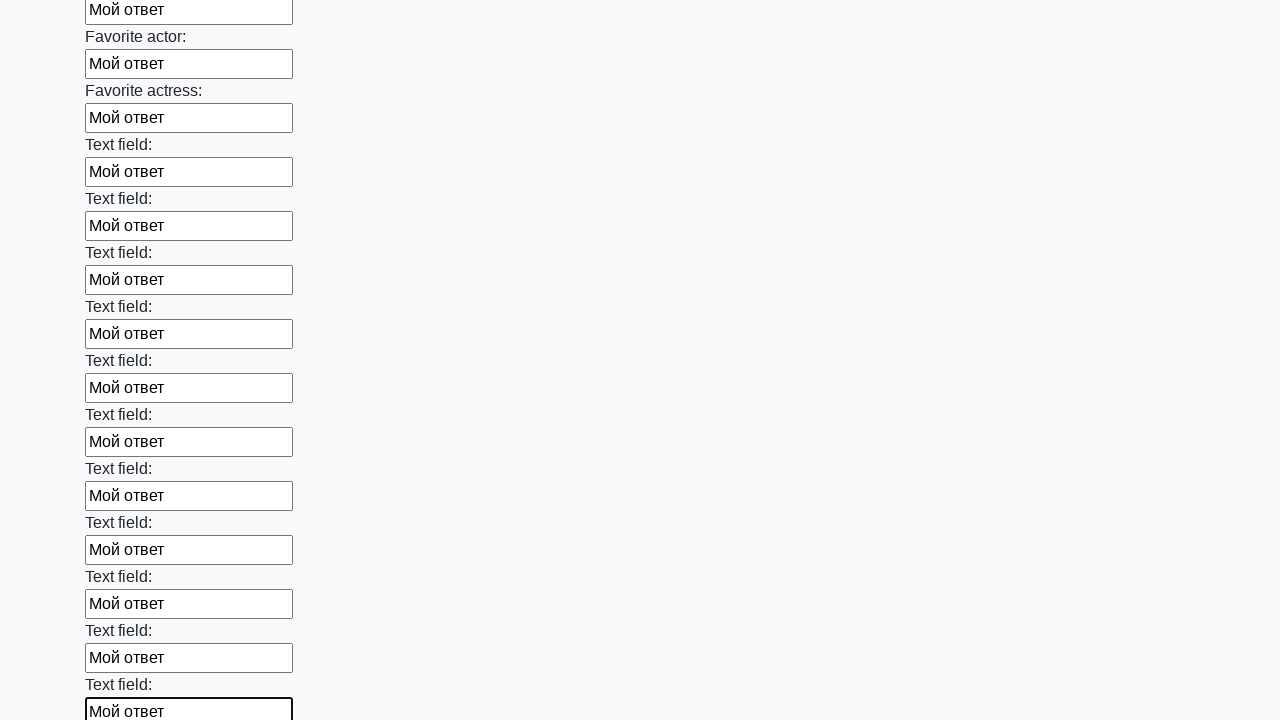

Filled an input field with 'Мой ответ' on input >> nth=37
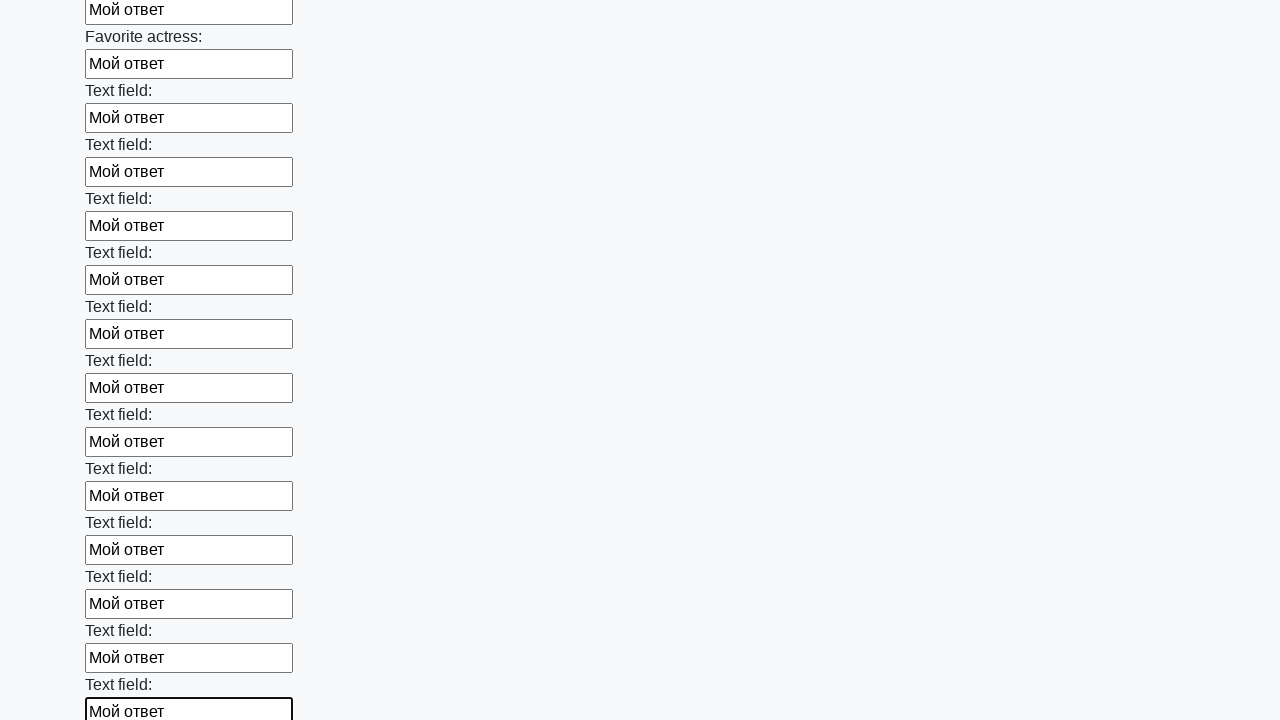

Filled an input field with 'Мой ответ' on input >> nth=38
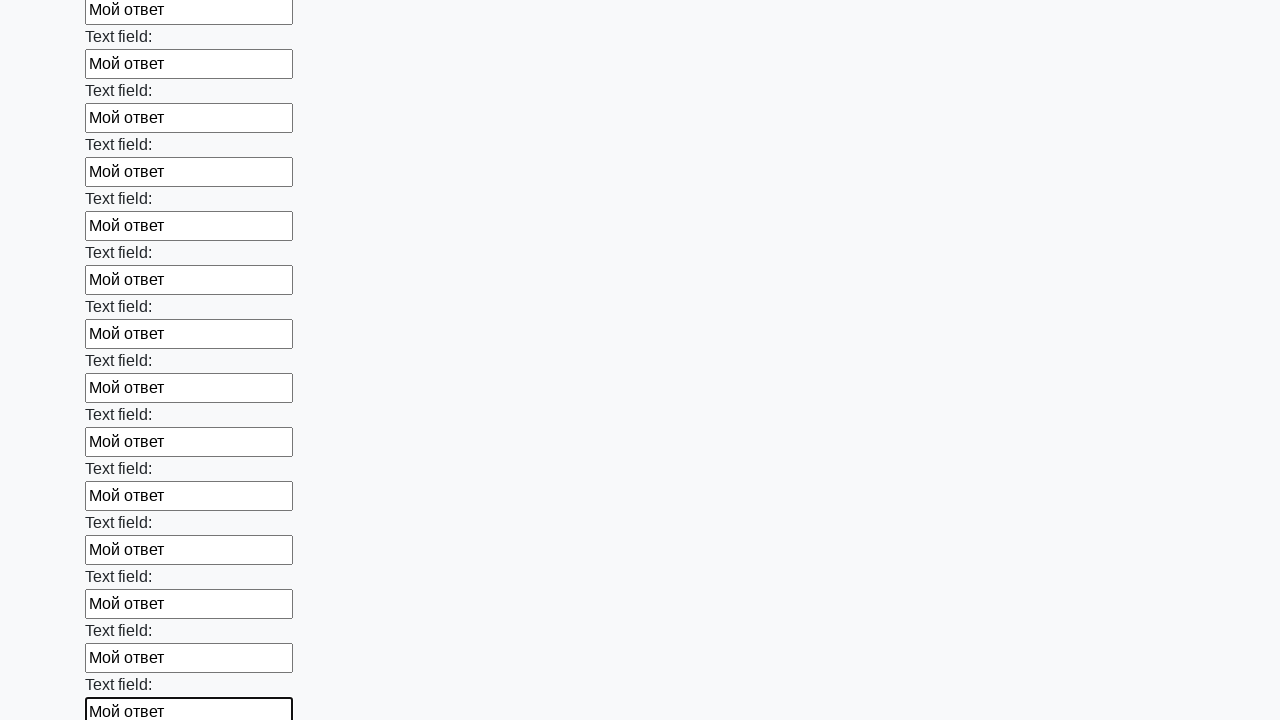

Filled an input field with 'Мой ответ' on input >> nth=39
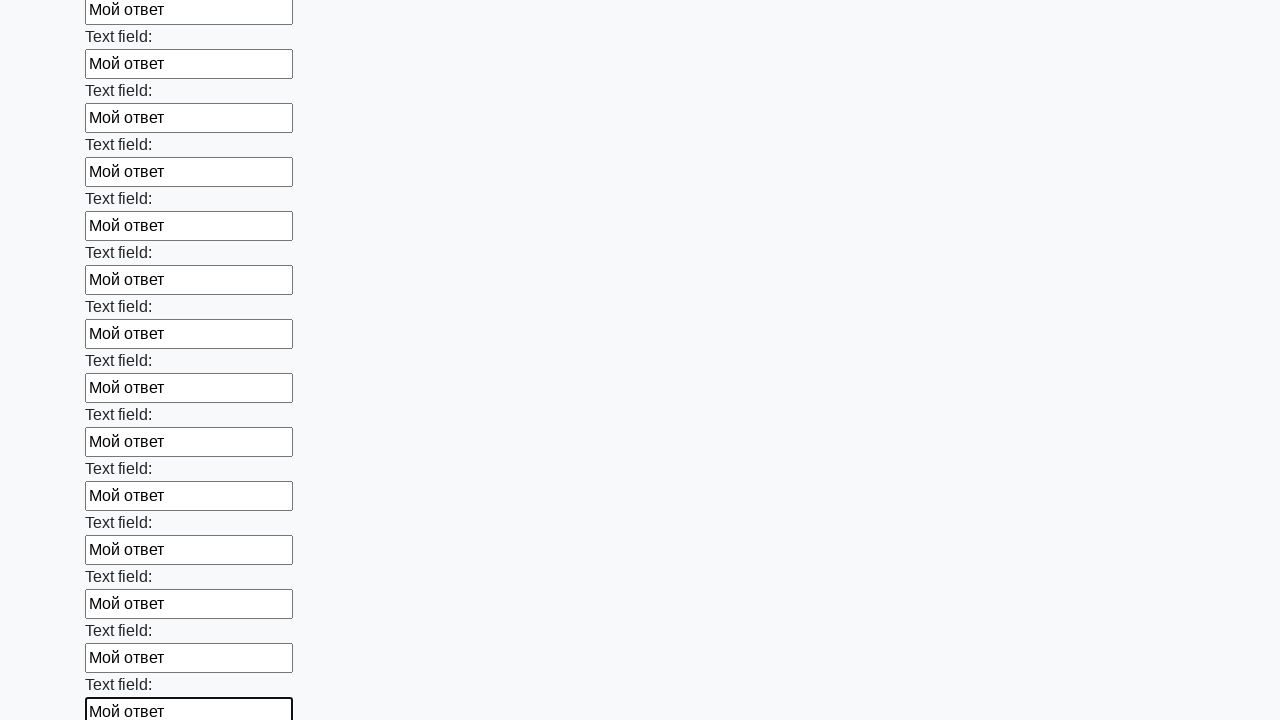

Filled an input field with 'Мой ответ' on input >> nth=40
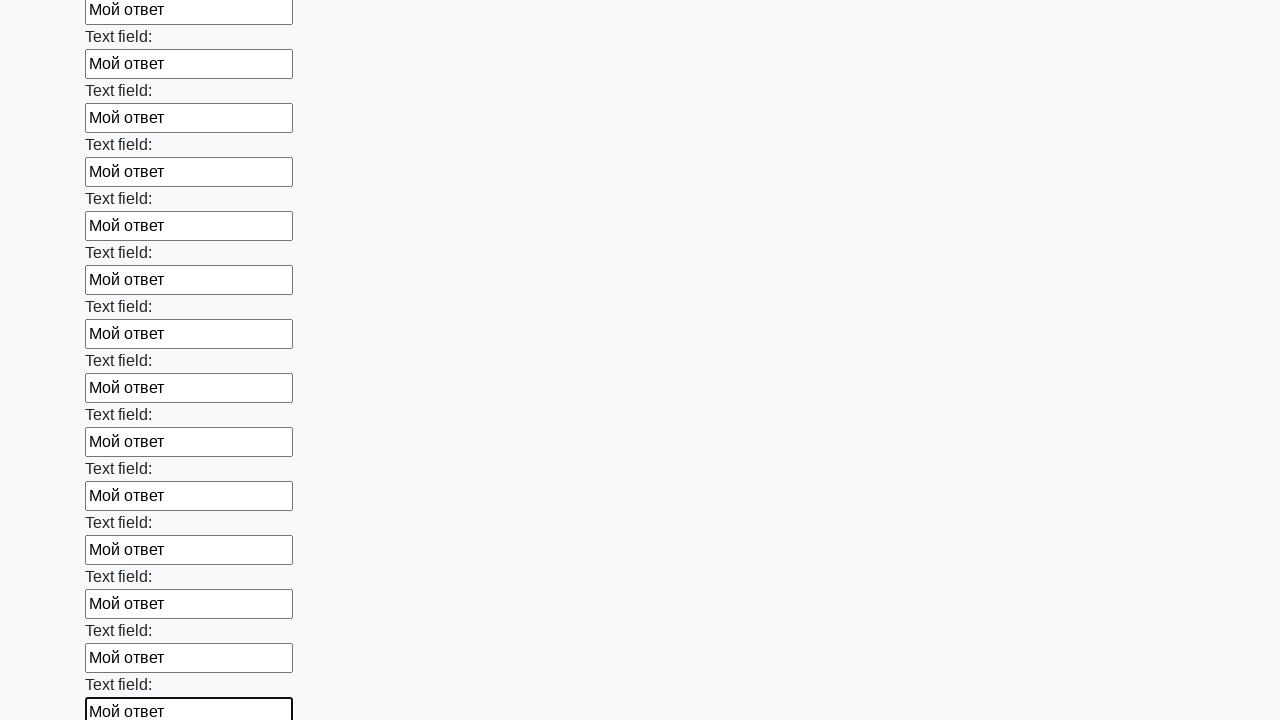

Filled an input field with 'Мой ответ' on input >> nth=41
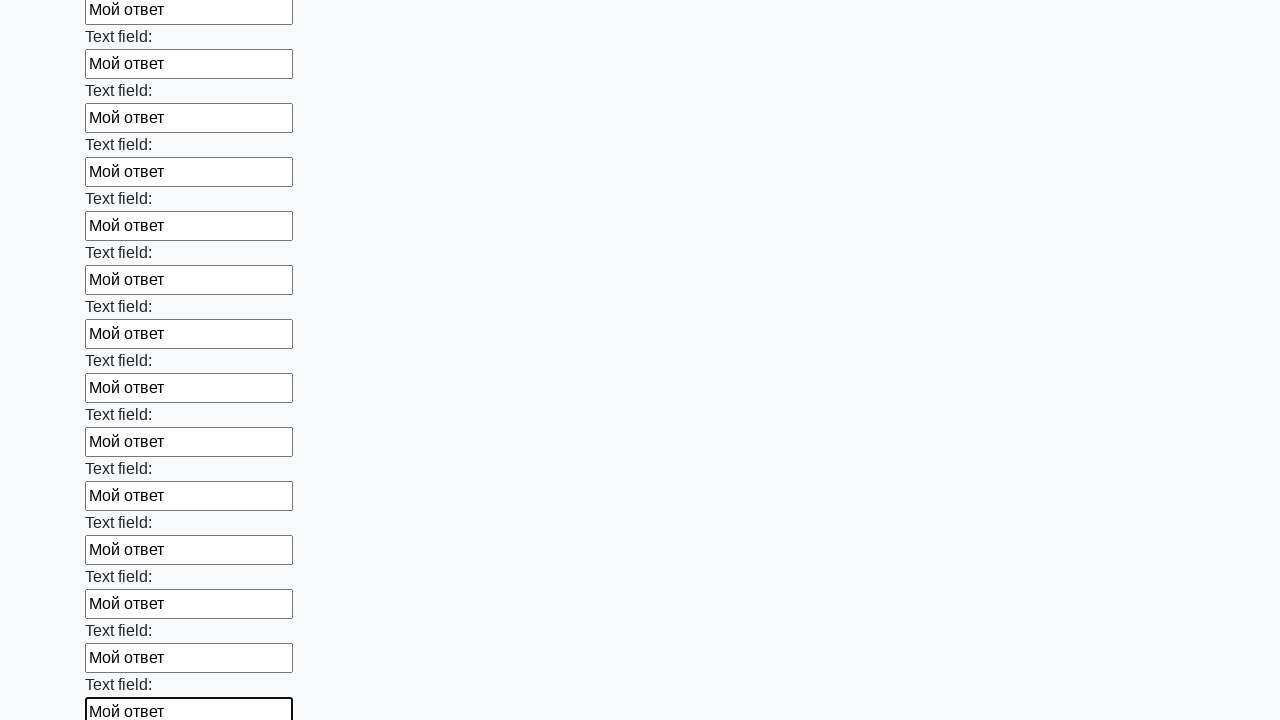

Filled an input field with 'Мой ответ' on input >> nth=42
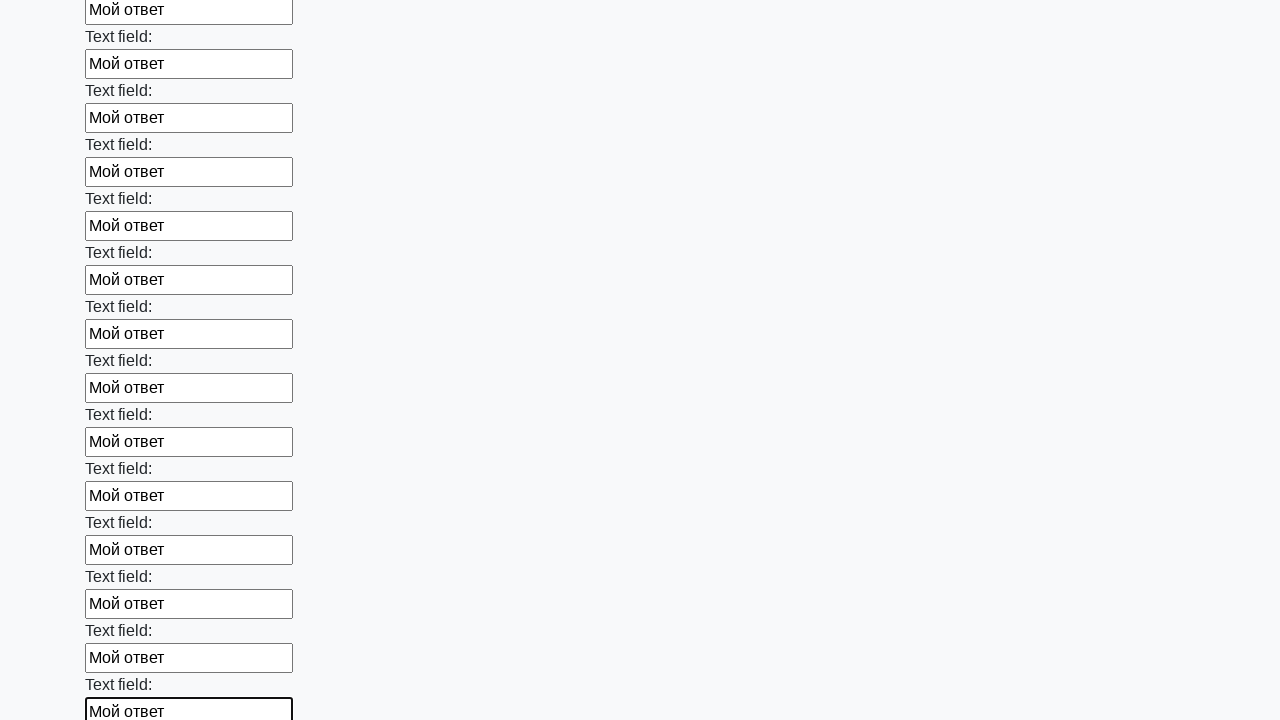

Filled an input field with 'Мой ответ' on input >> nth=43
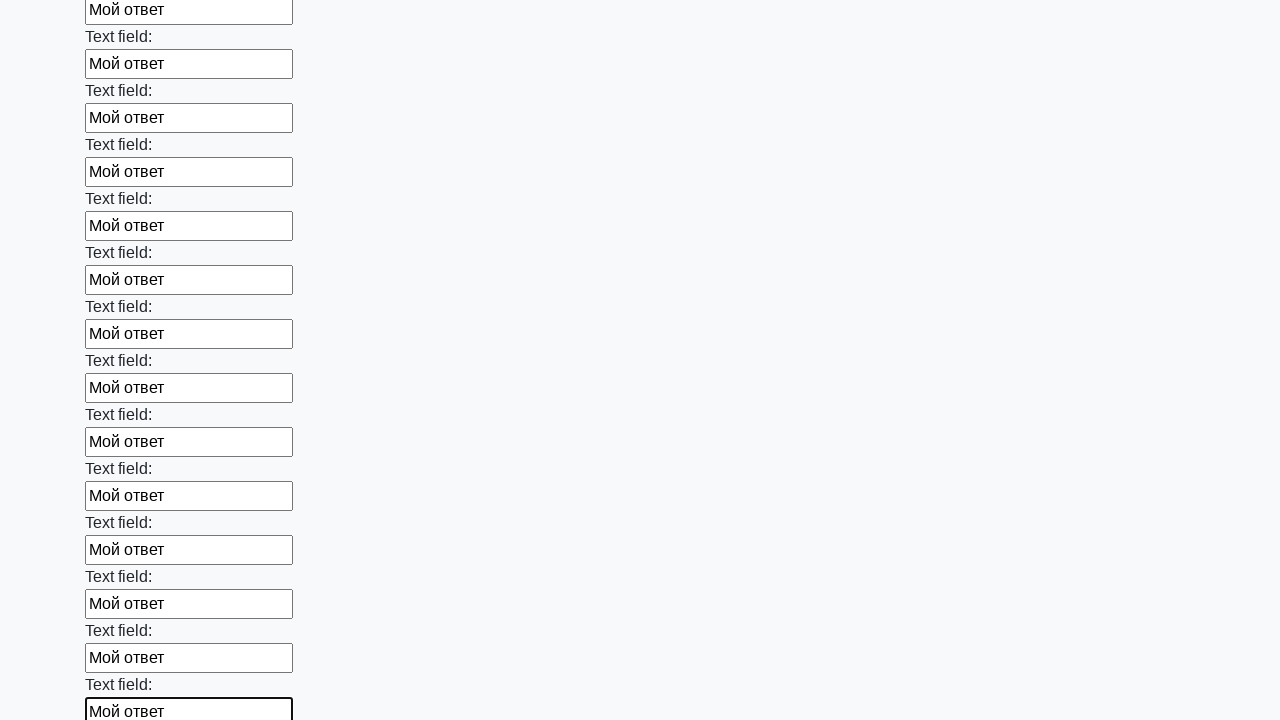

Filled an input field with 'Мой ответ' on input >> nth=44
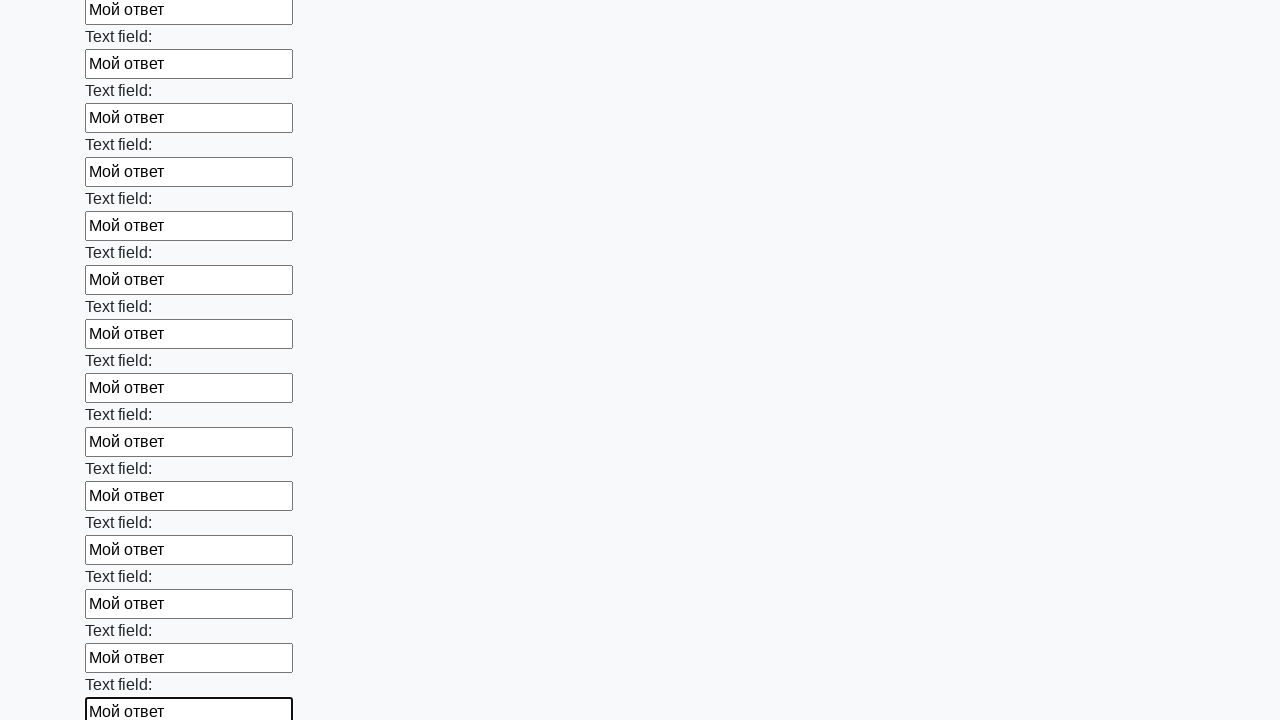

Filled an input field with 'Мой ответ' on input >> nth=45
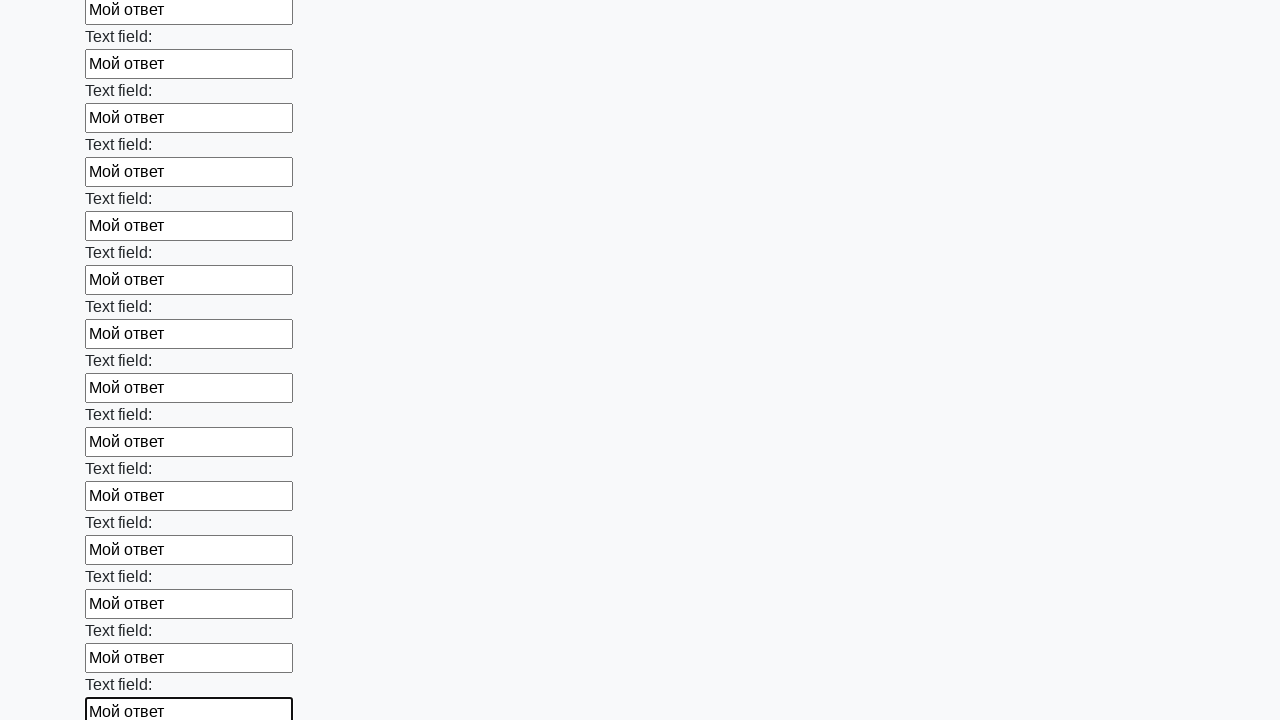

Filled an input field with 'Мой ответ' on input >> nth=46
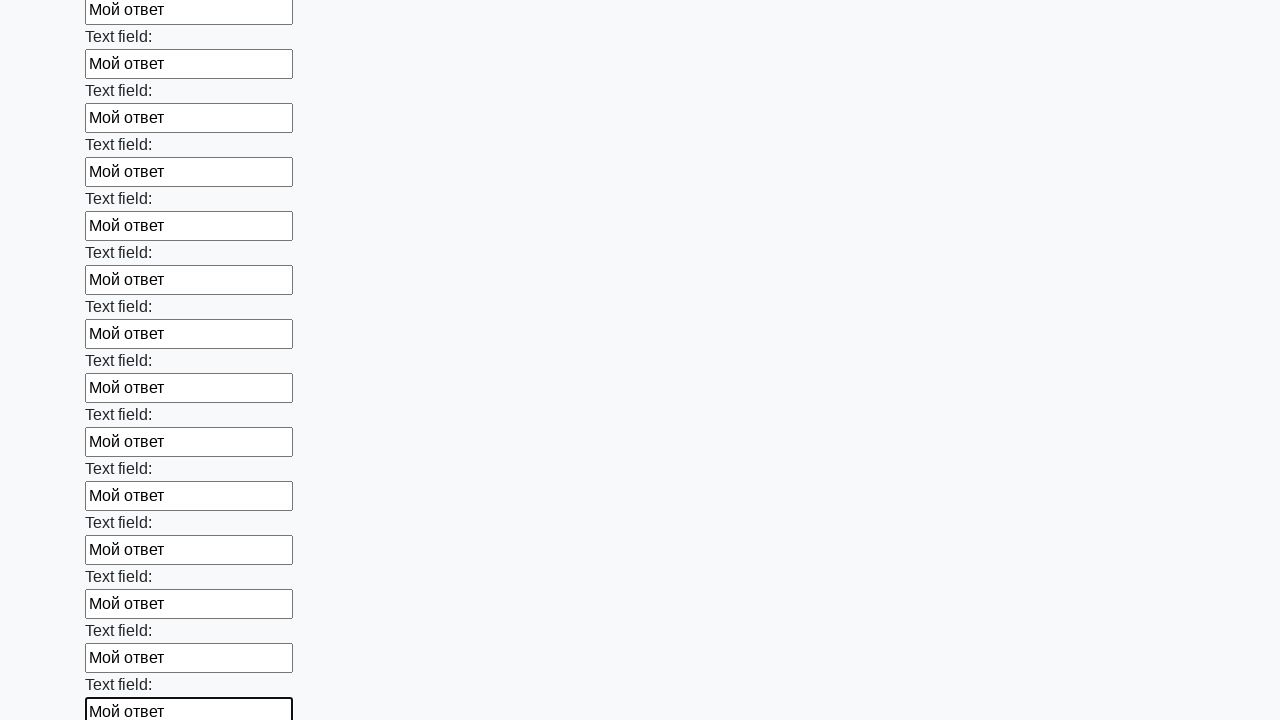

Filled an input field with 'Мой ответ' on input >> nth=47
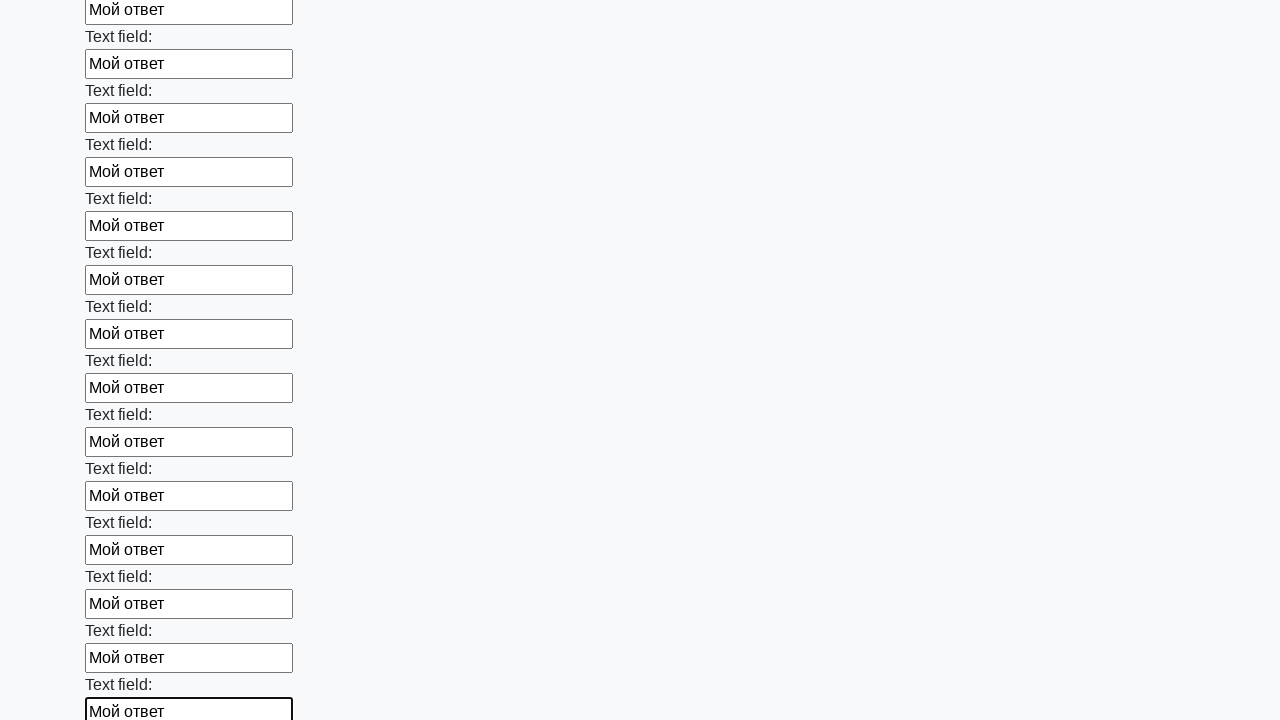

Filled an input field with 'Мой ответ' on input >> nth=48
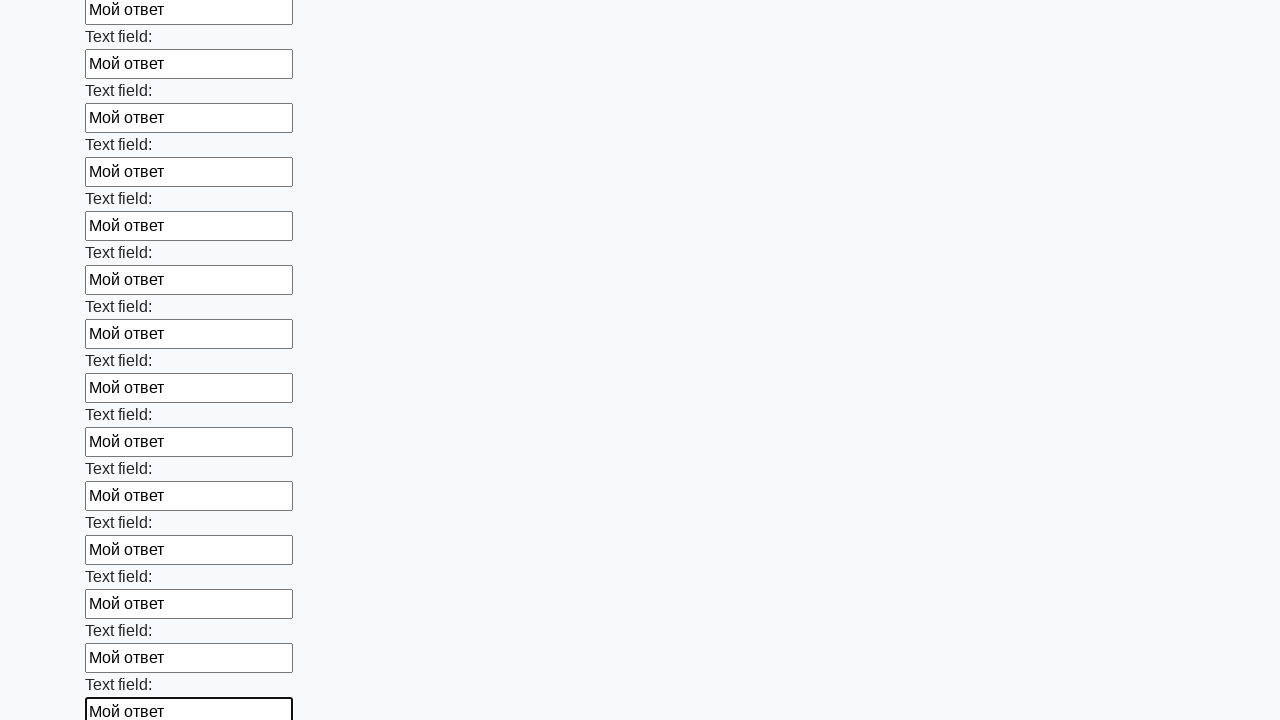

Filled an input field with 'Мой ответ' on input >> nth=49
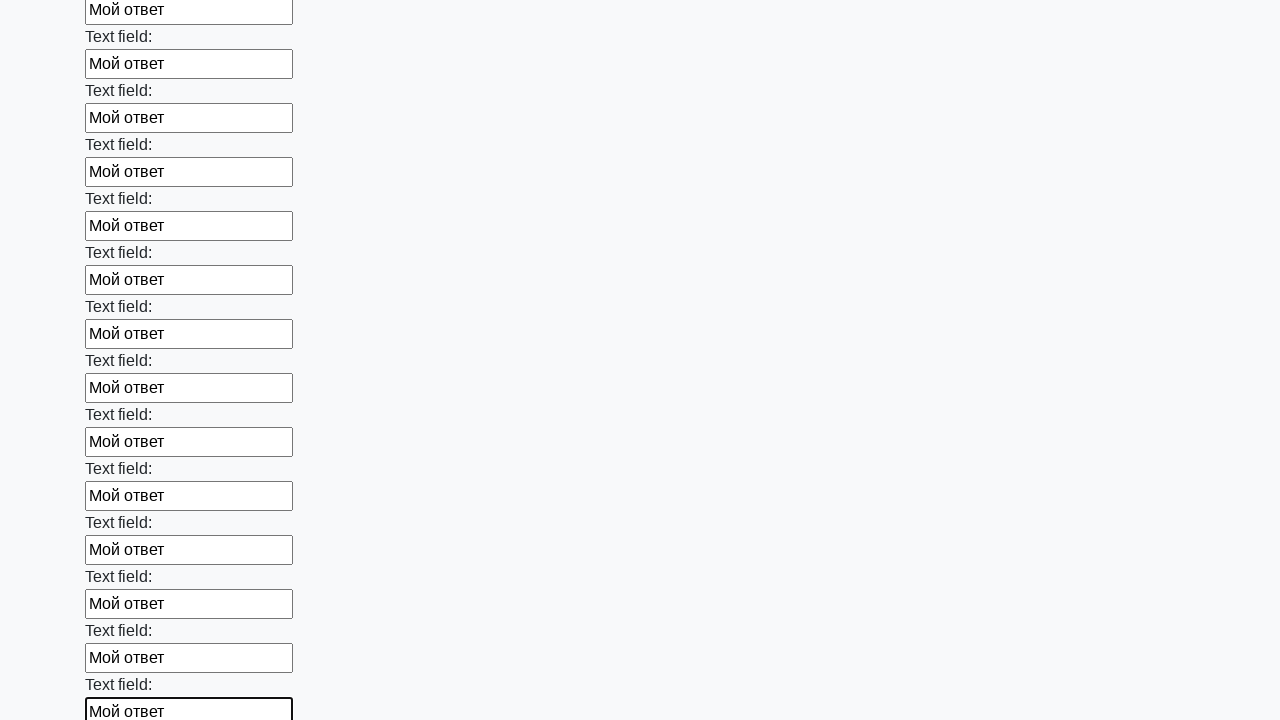

Filled an input field with 'Мой ответ' on input >> nth=50
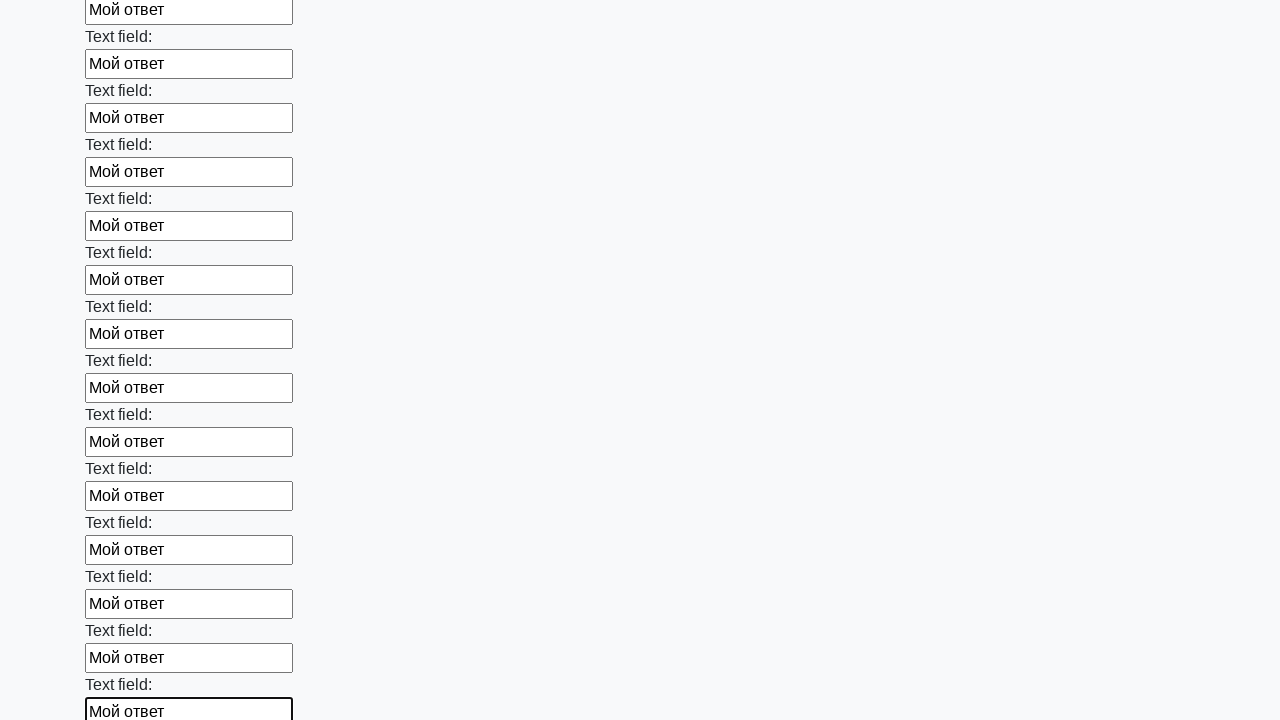

Filled an input field with 'Мой ответ' on input >> nth=51
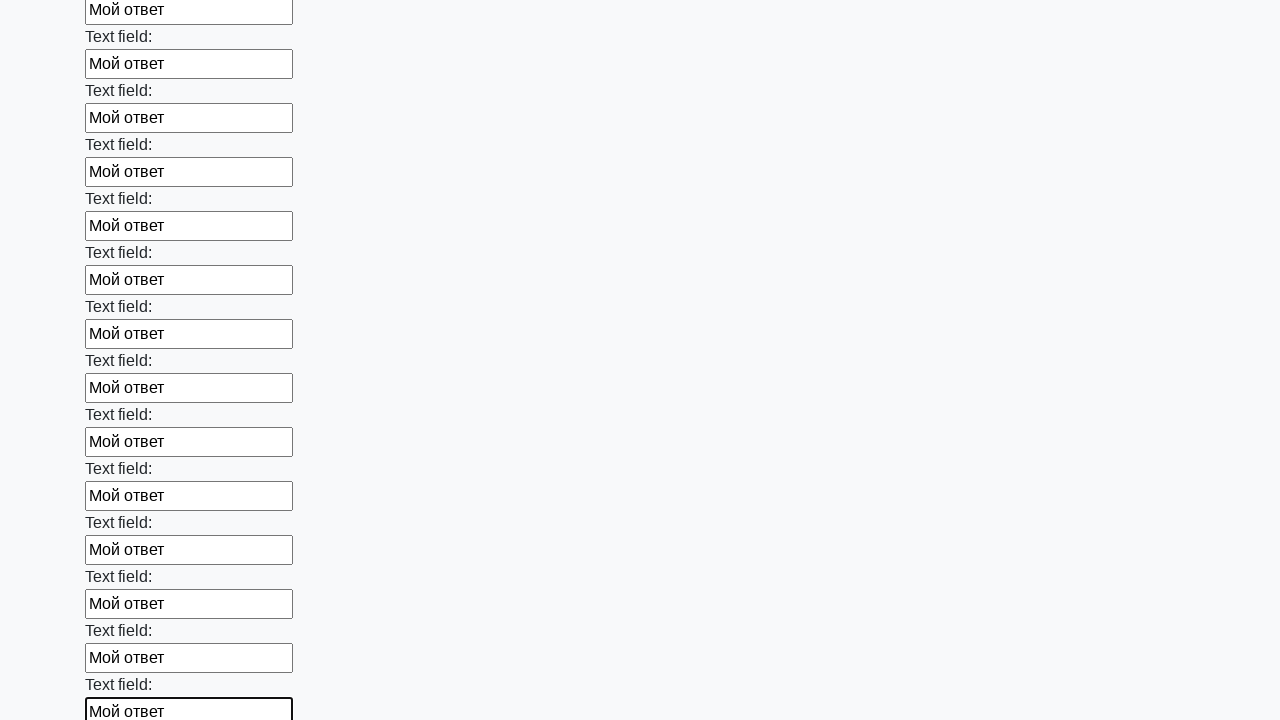

Filled an input field with 'Мой ответ' on input >> nth=52
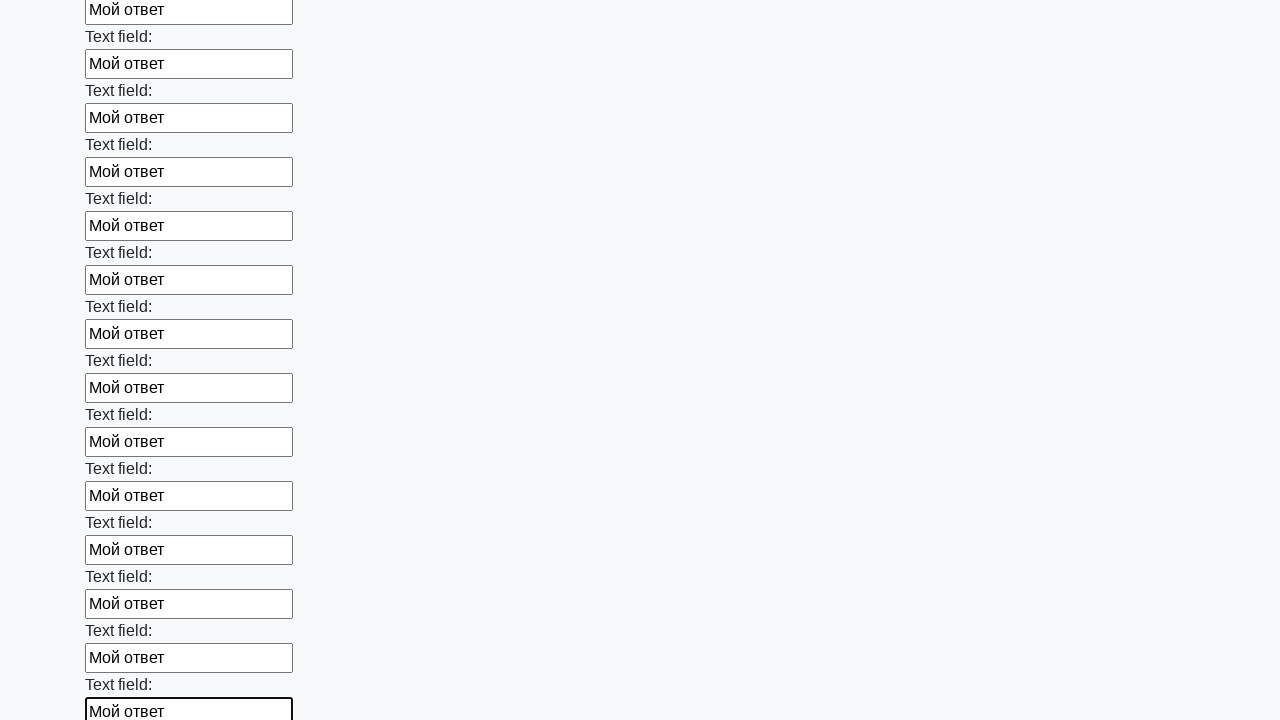

Filled an input field with 'Мой ответ' on input >> nth=53
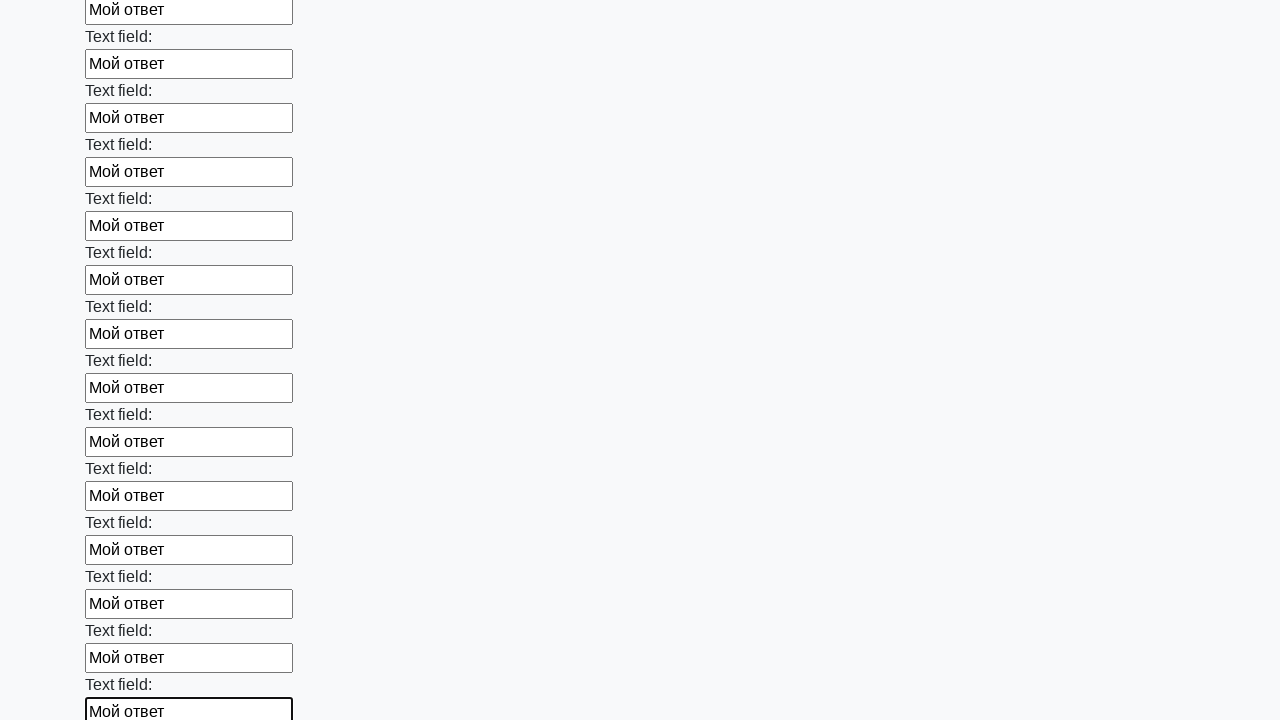

Filled an input field with 'Мой ответ' on input >> nth=54
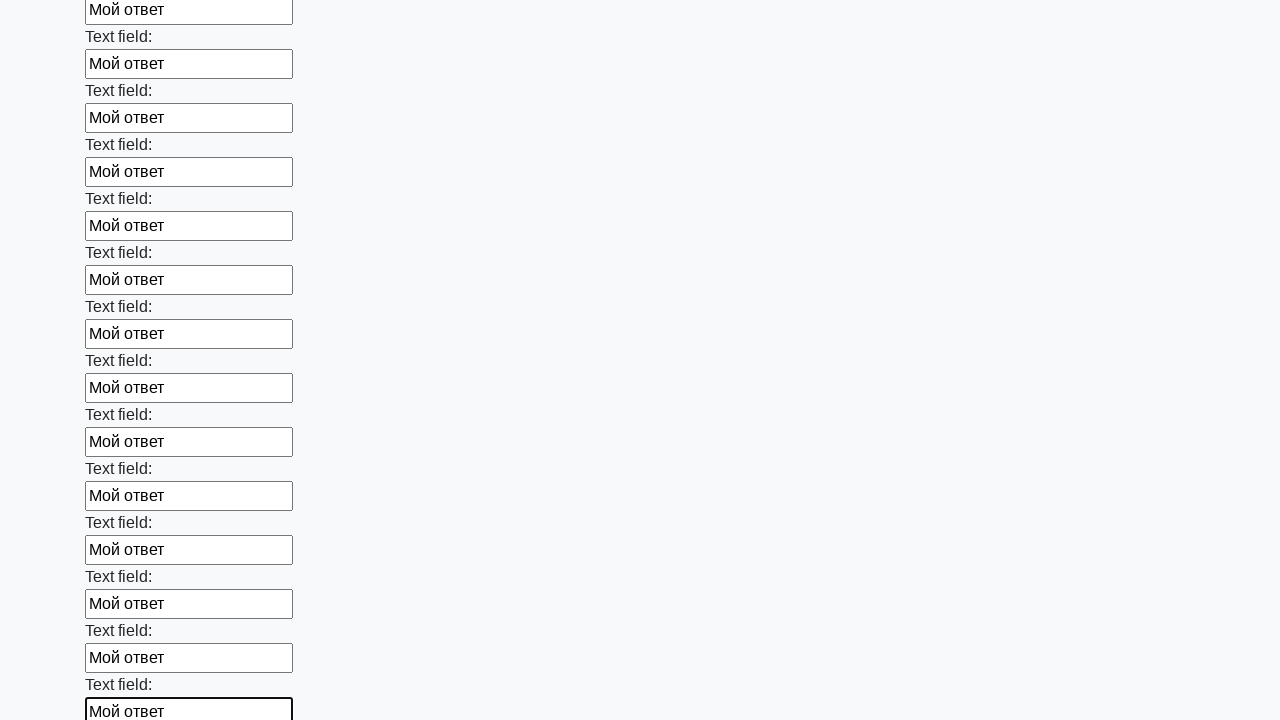

Filled an input field with 'Мой ответ' on input >> nth=55
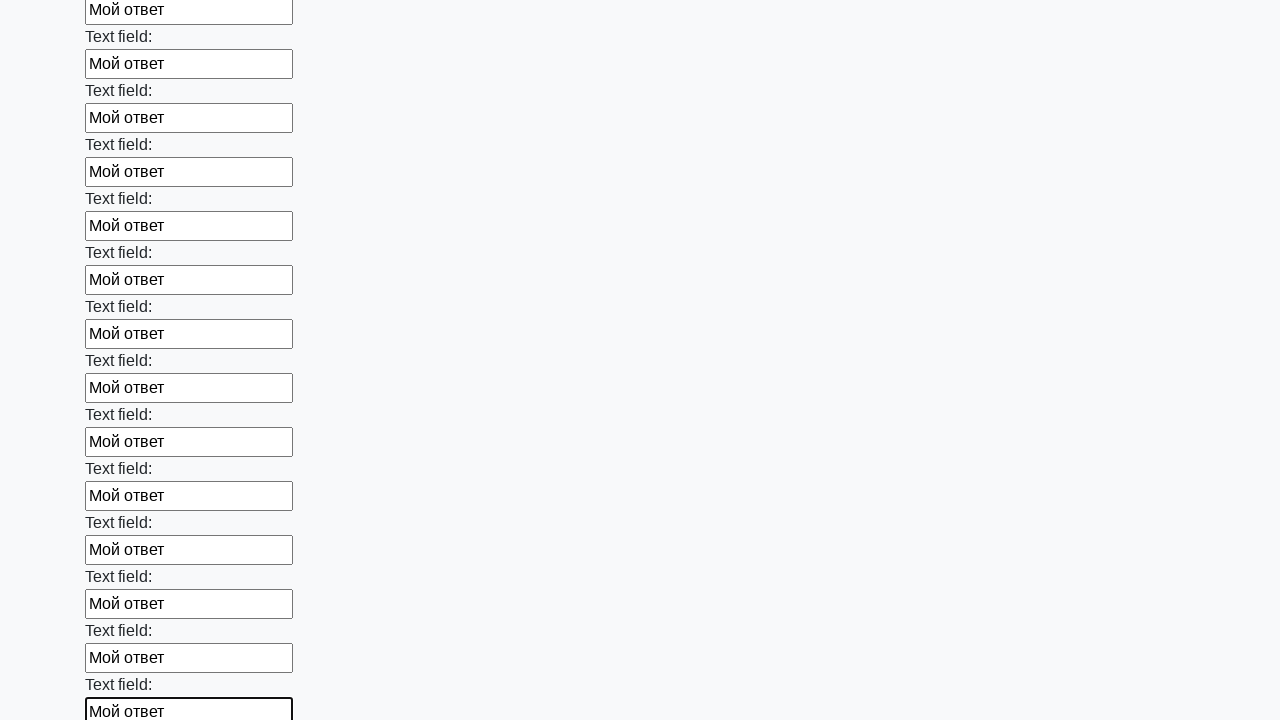

Filled an input field with 'Мой ответ' on input >> nth=56
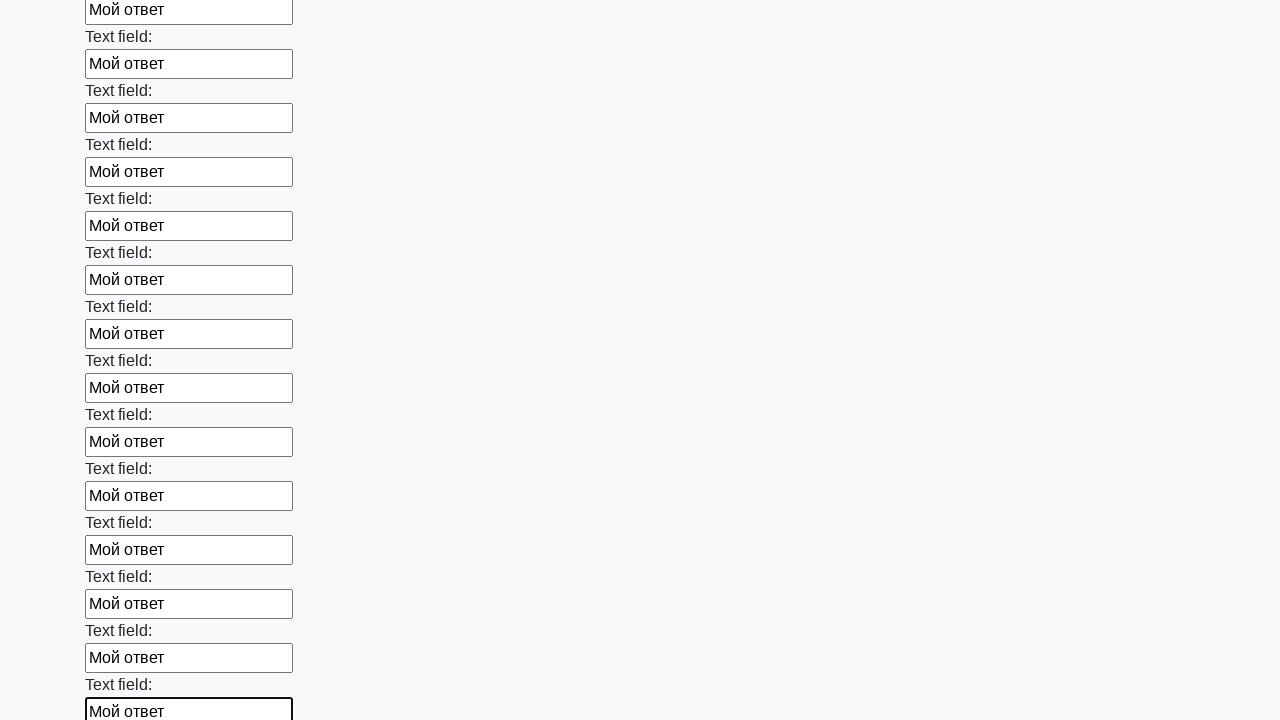

Filled an input field with 'Мой ответ' on input >> nth=57
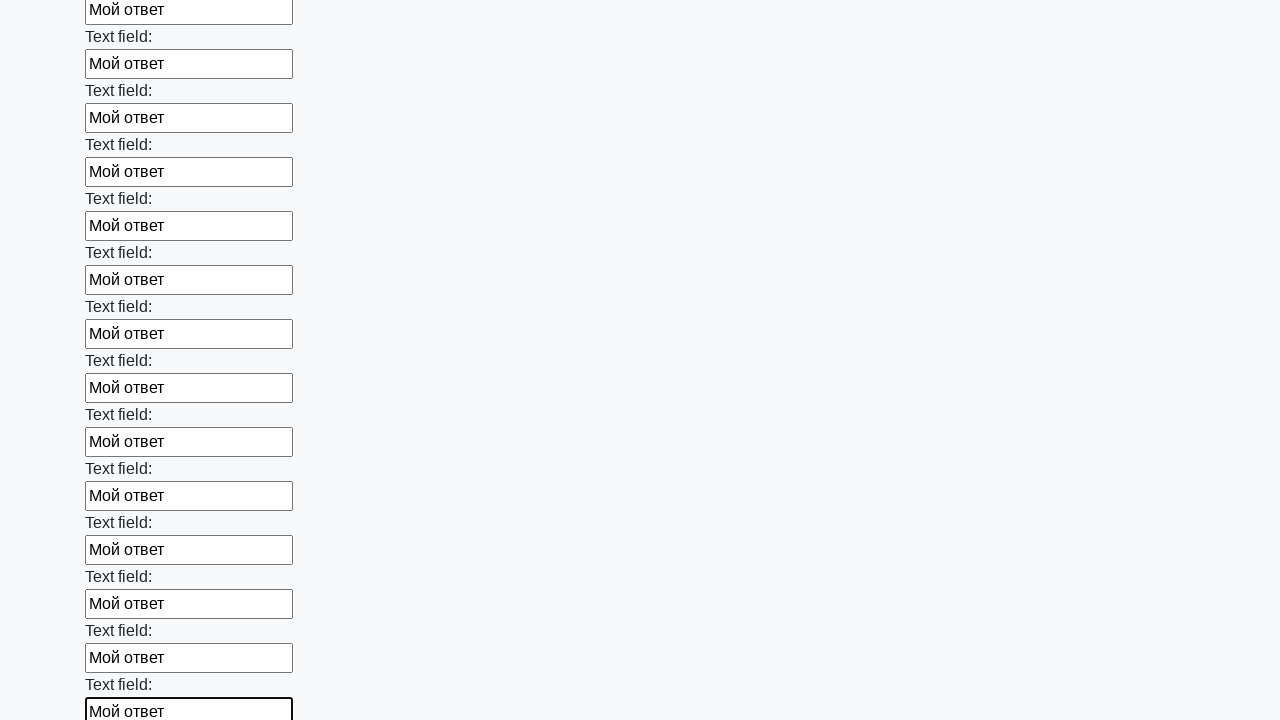

Filled an input field with 'Мой ответ' on input >> nth=58
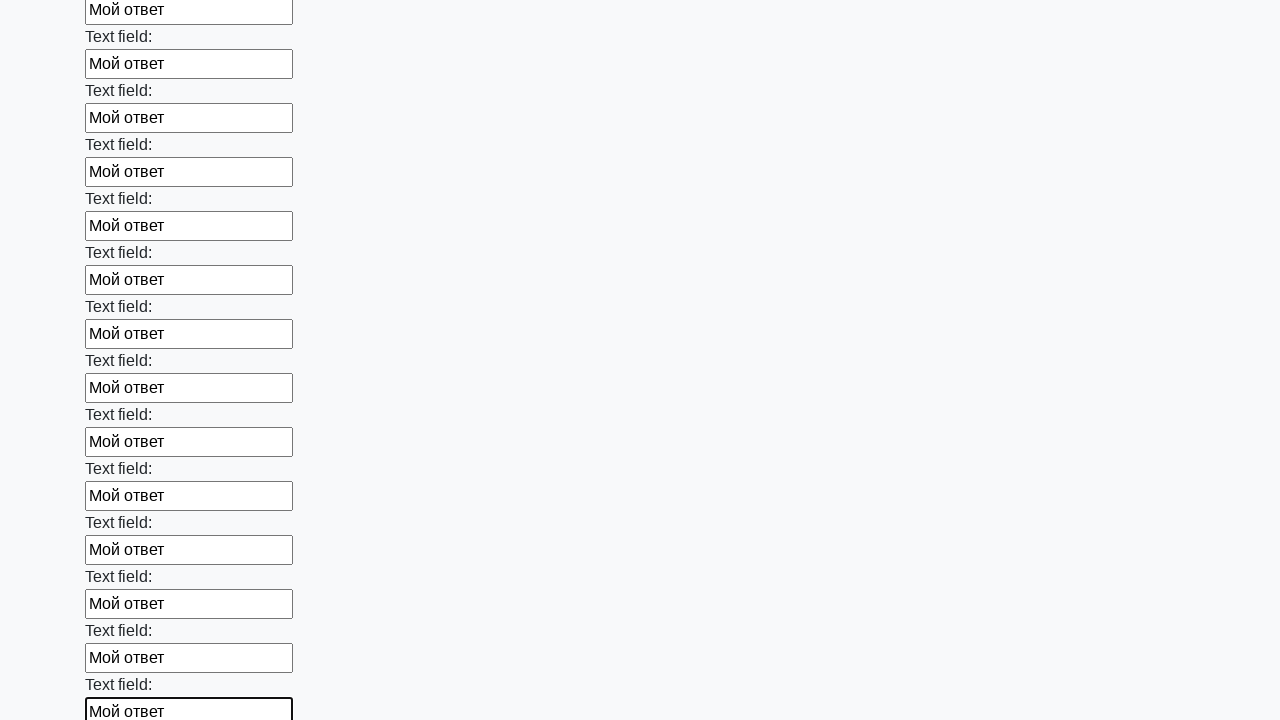

Filled an input field with 'Мой ответ' on input >> nth=59
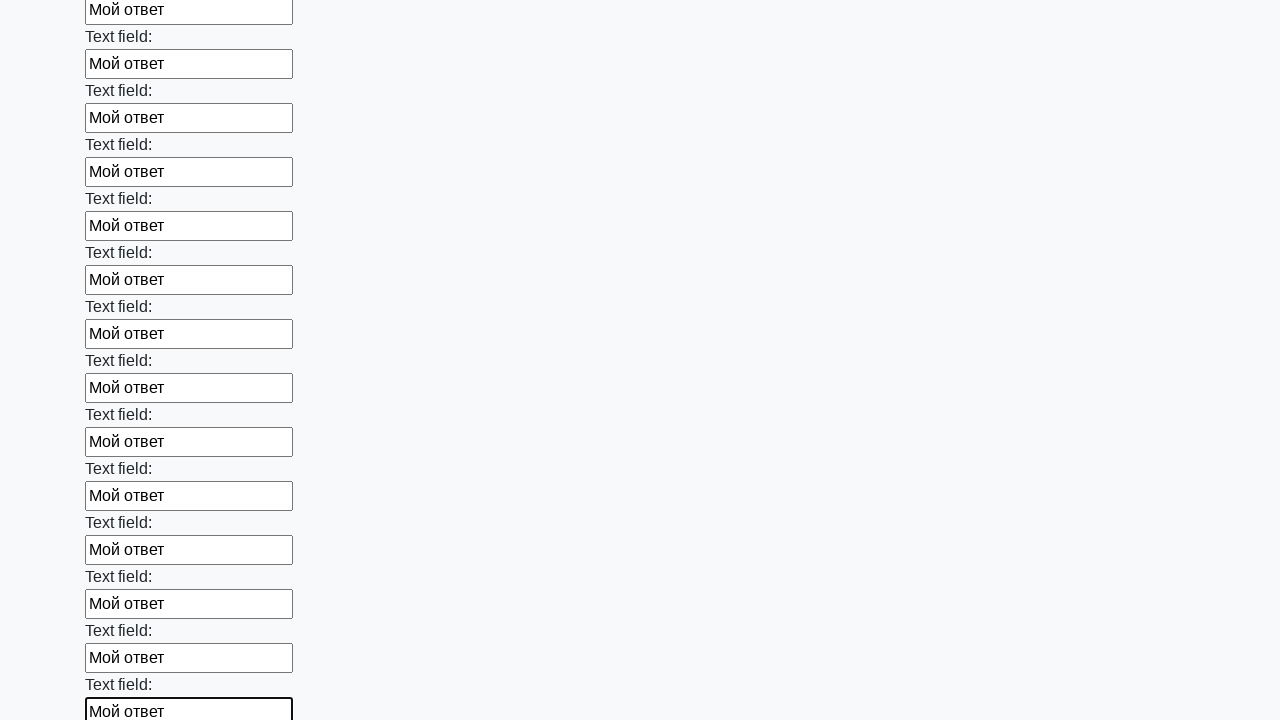

Filled an input field with 'Мой ответ' on input >> nth=60
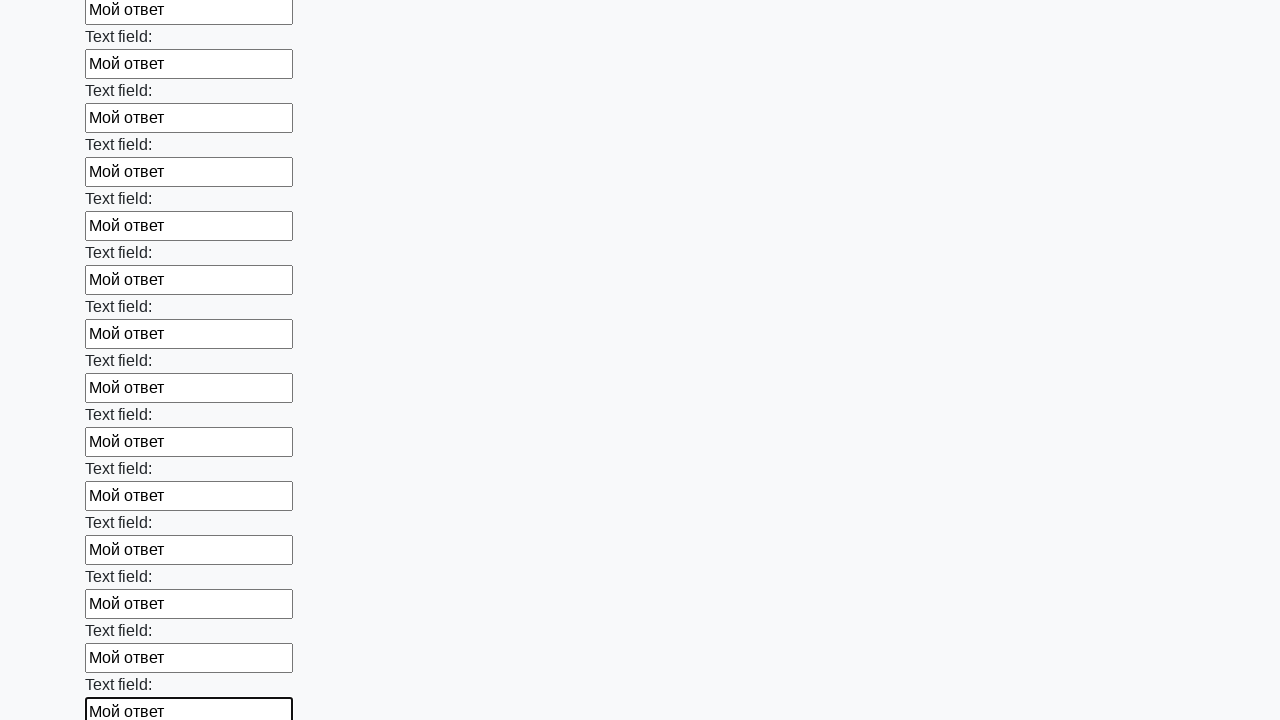

Filled an input field with 'Мой ответ' on input >> nth=61
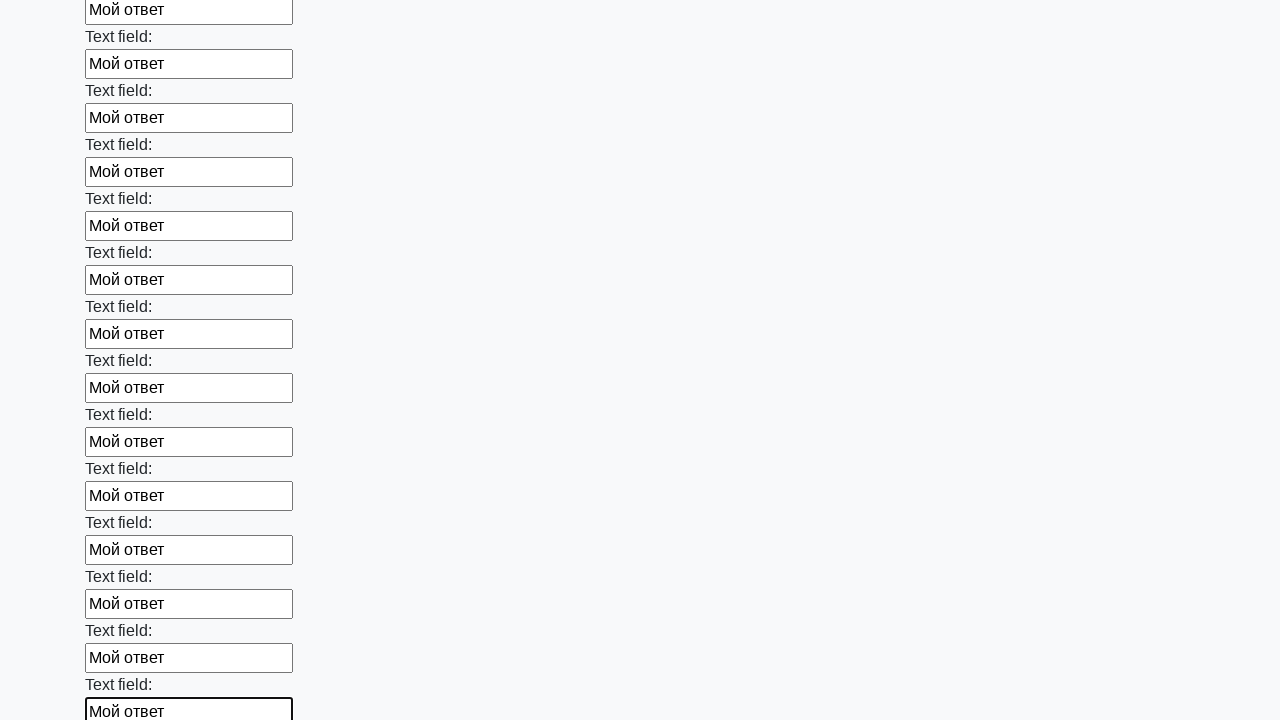

Filled an input field with 'Мой ответ' on input >> nth=62
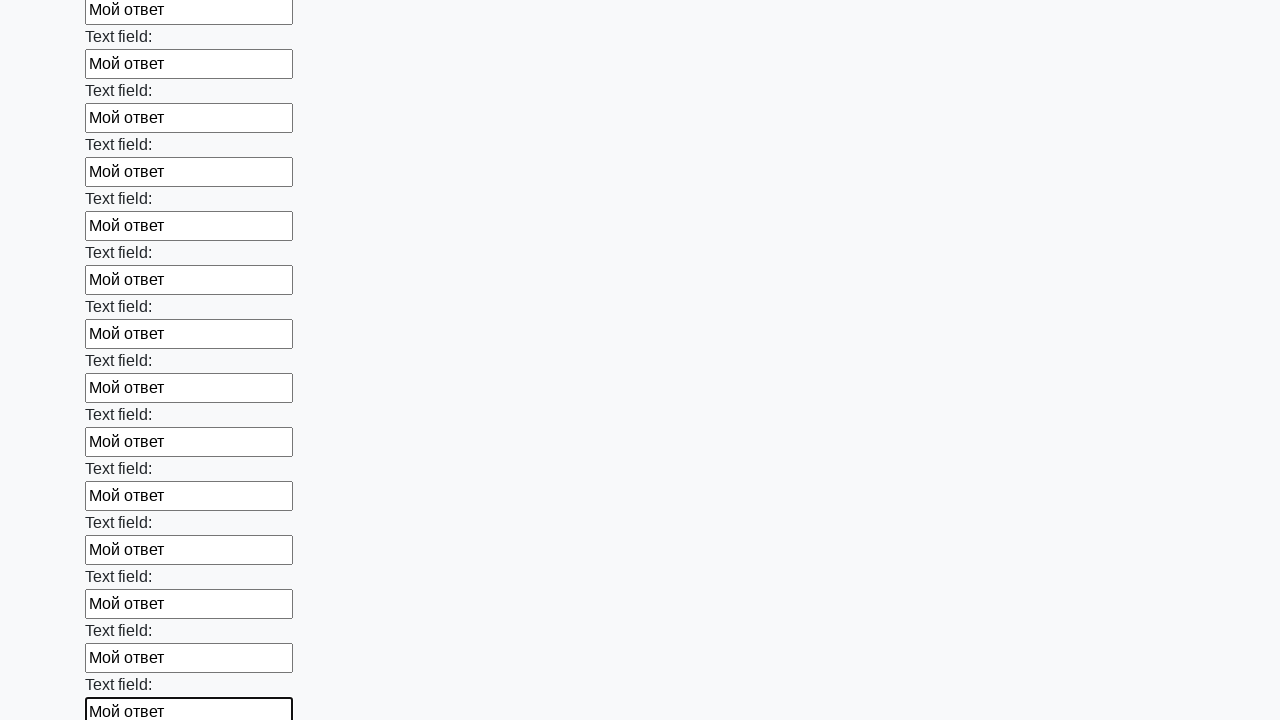

Filled an input field with 'Мой ответ' on input >> nth=63
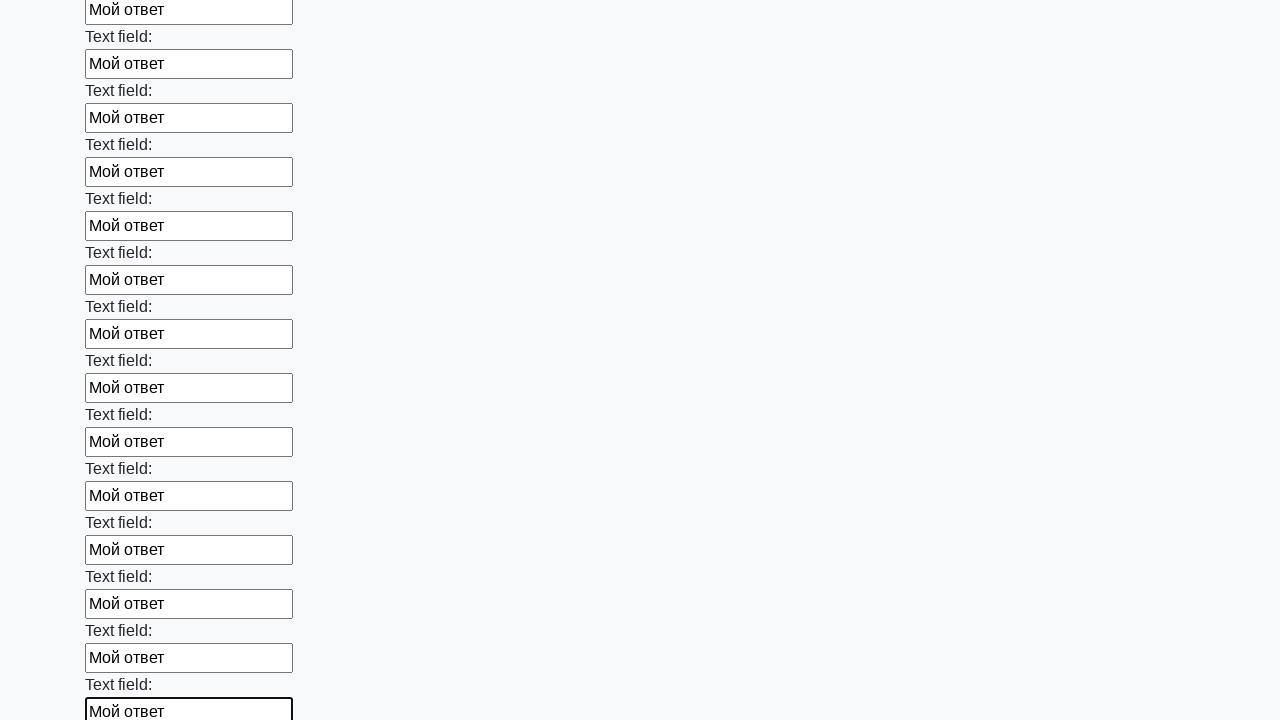

Filled an input field with 'Мой ответ' on input >> nth=64
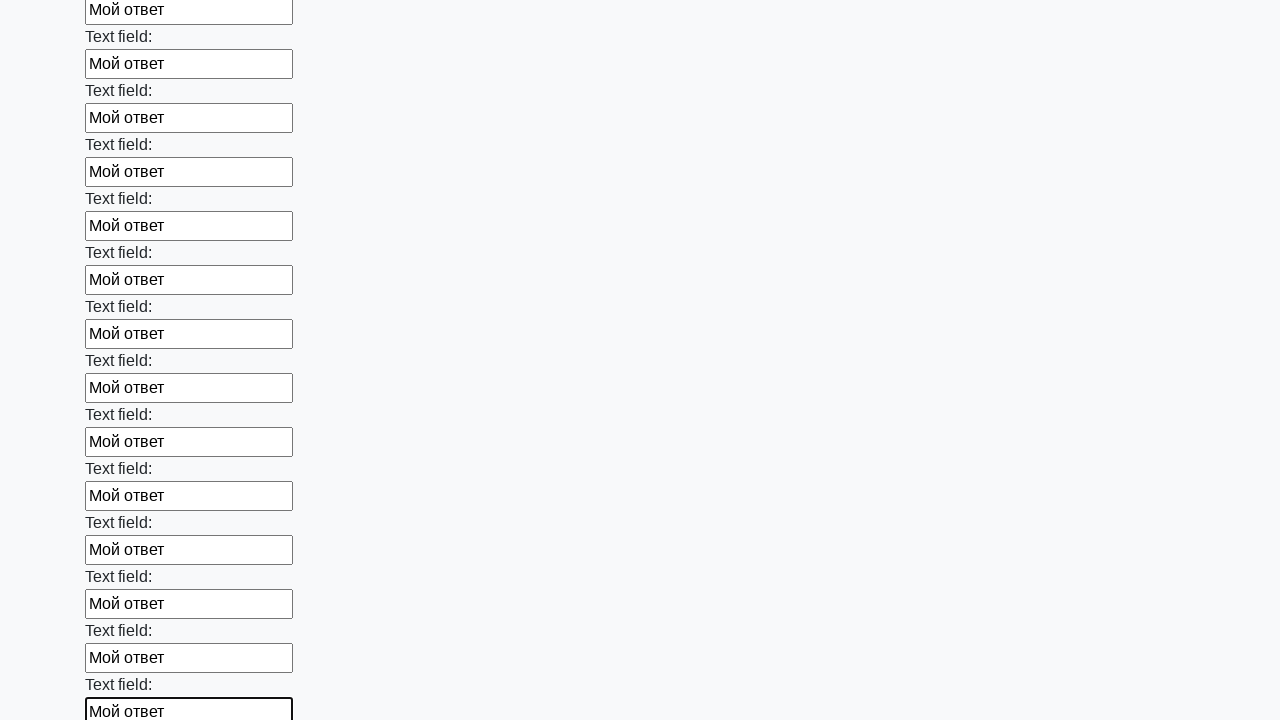

Filled an input field with 'Мой ответ' on input >> nth=65
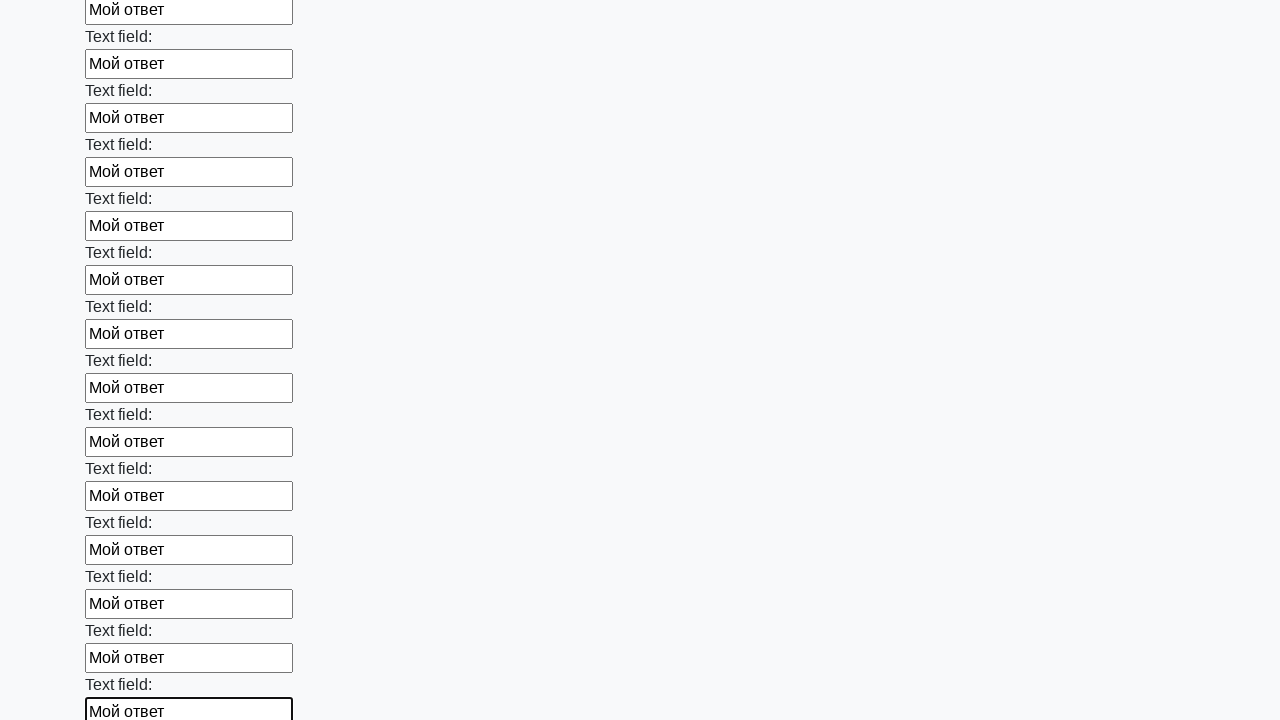

Filled an input field with 'Мой ответ' on input >> nth=66
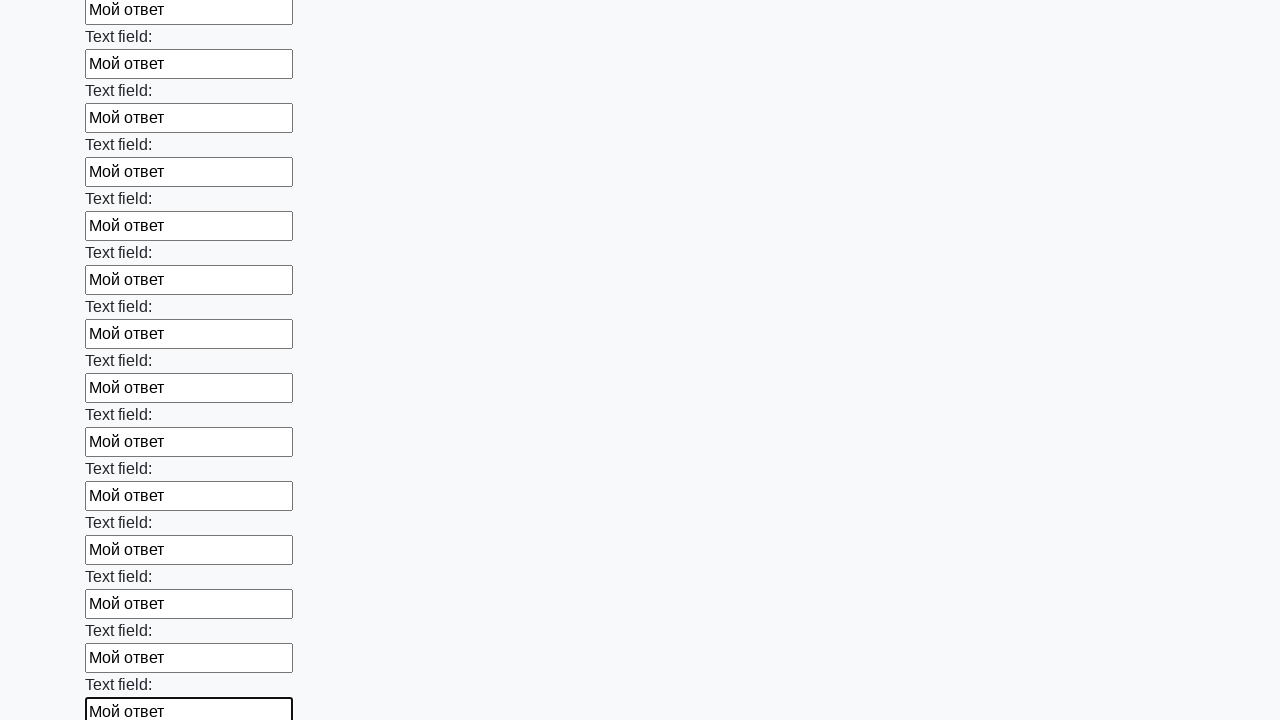

Filled an input field with 'Мой ответ' on input >> nth=67
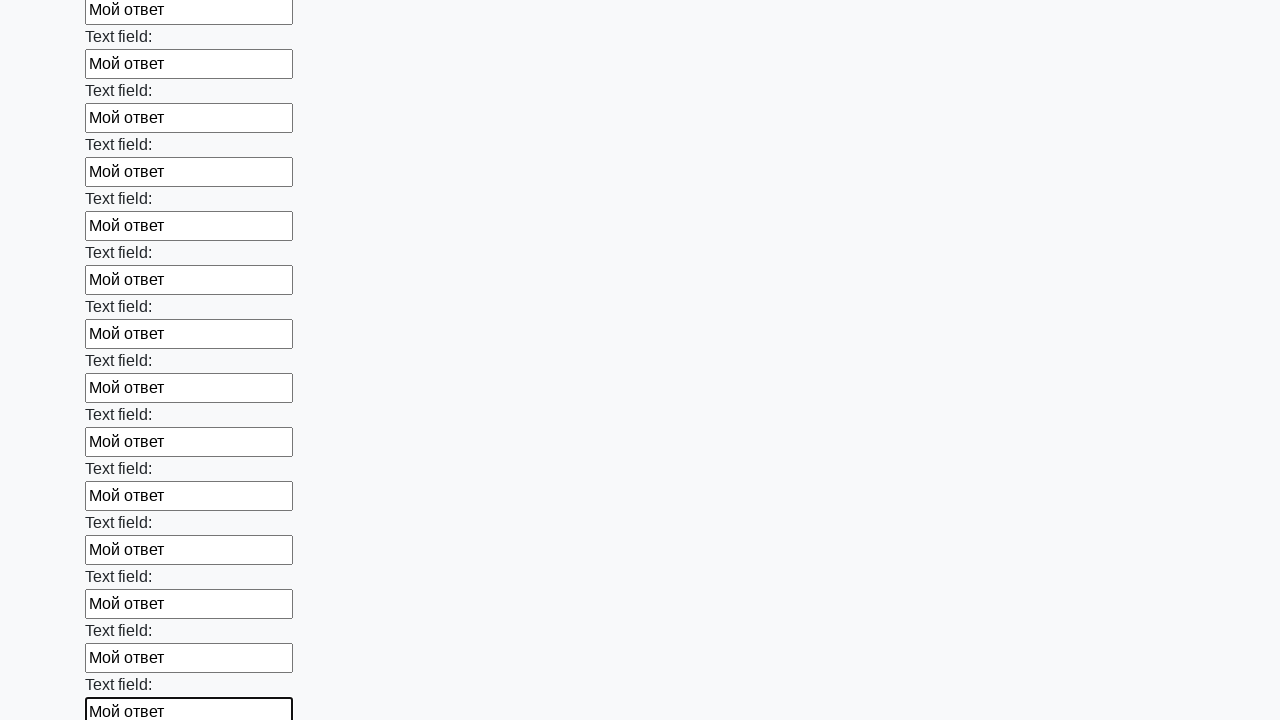

Filled an input field with 'Мой ответ' on input >> nth=68
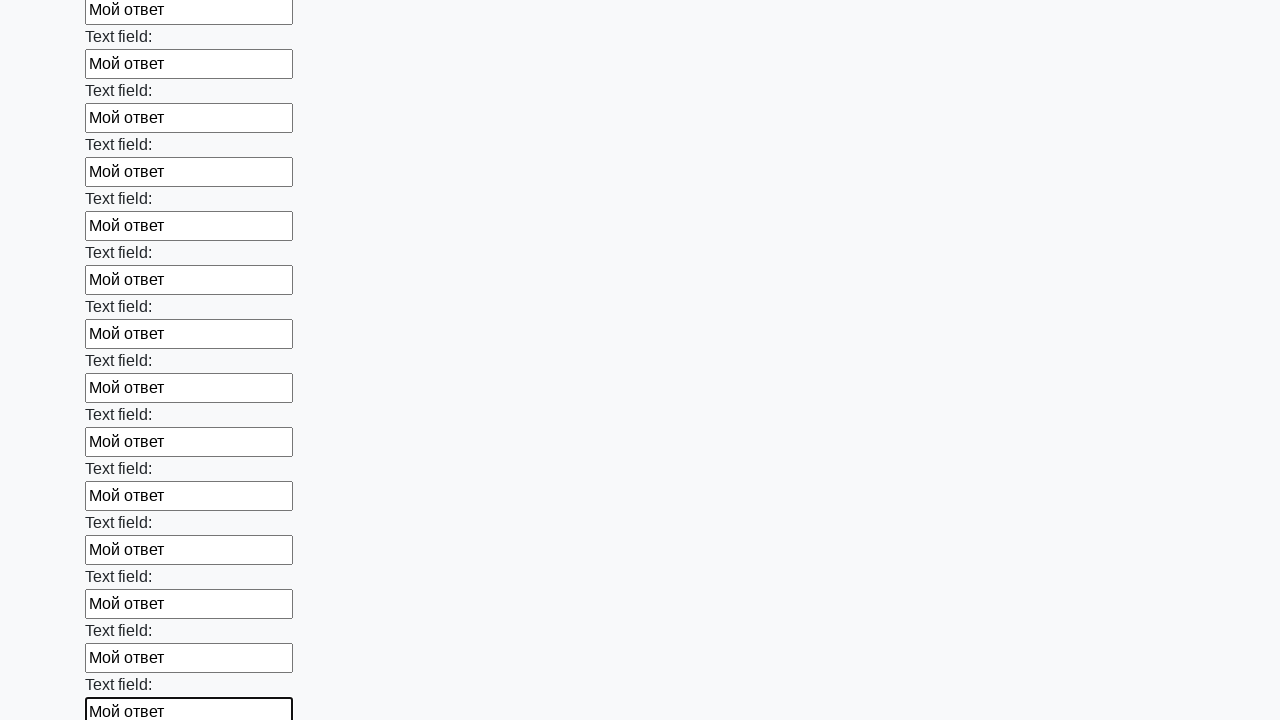

Filled an input field with 'Мой ответ' on input >> nth=69
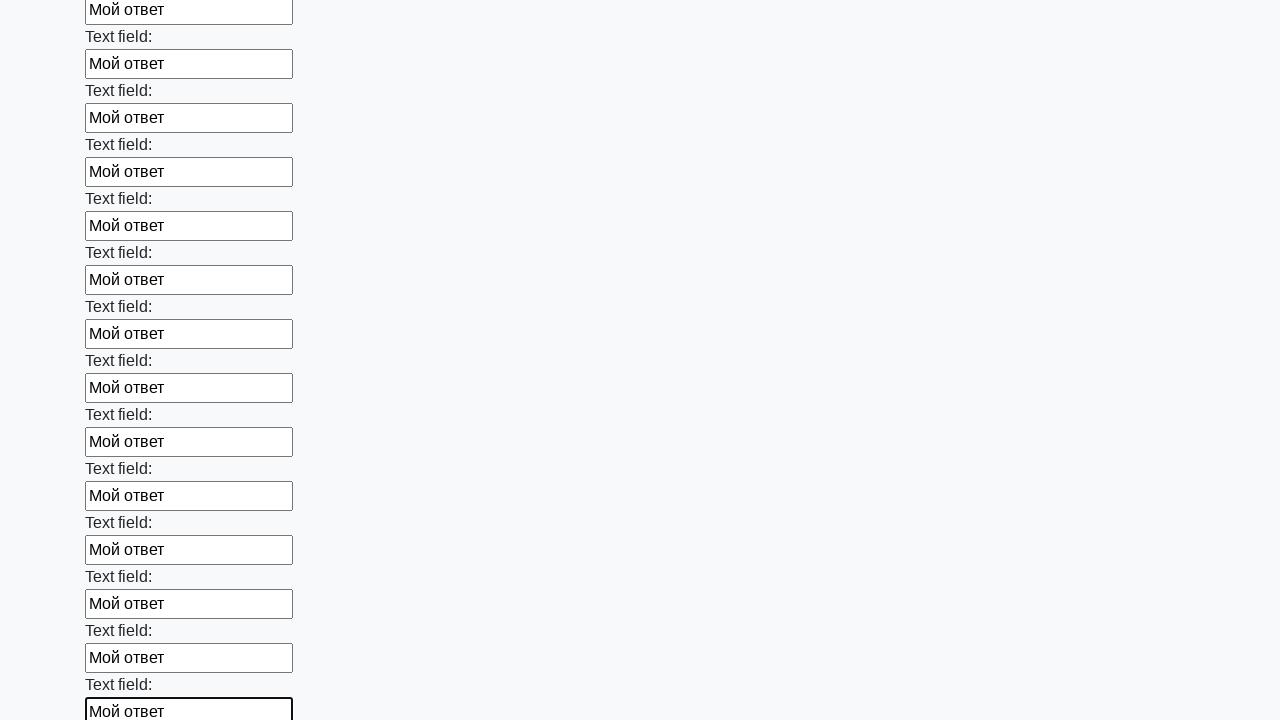

Filled an input field with 'Мой ответ' on input >> nth=70
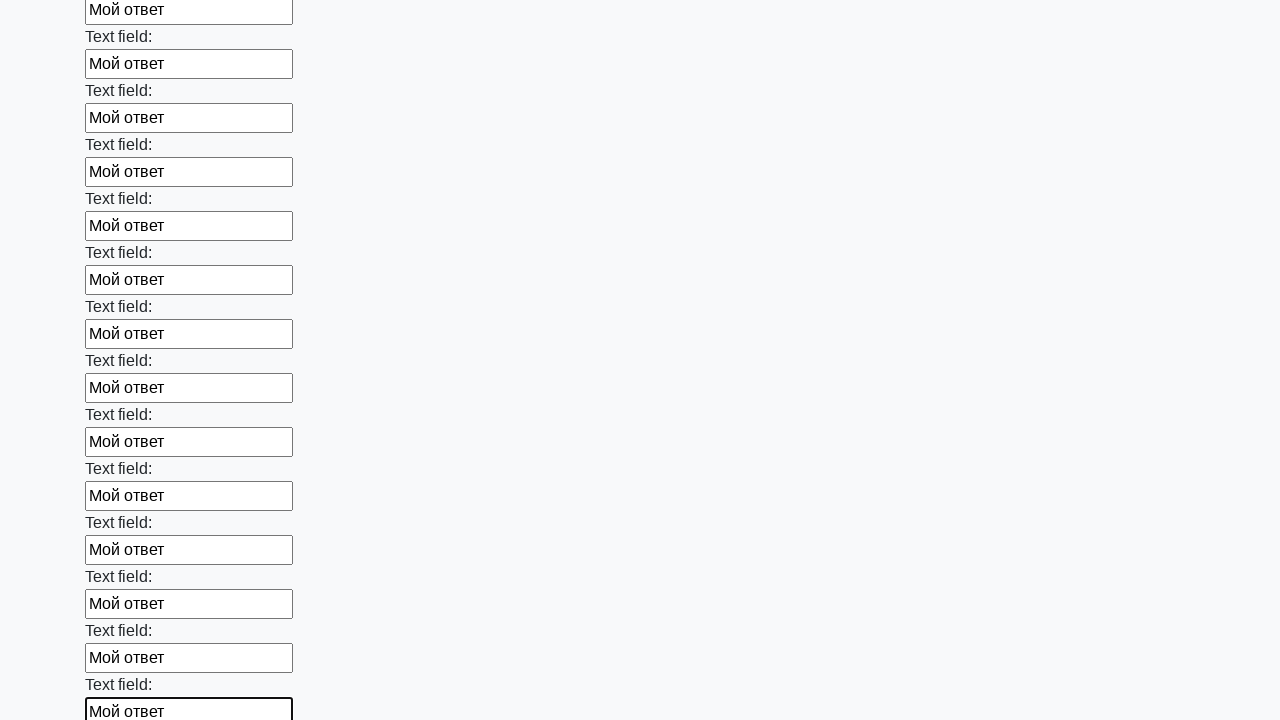

Filled an input field with 'Мой ответ' on input >> nth=71
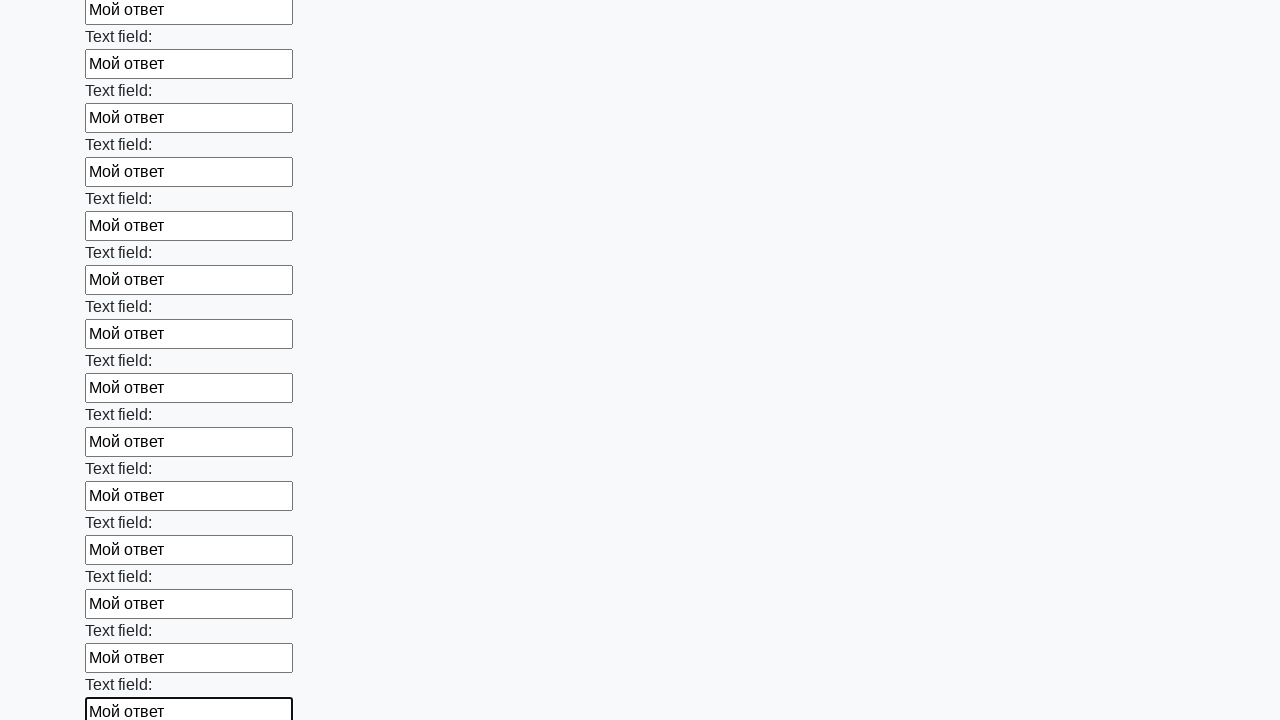

Filled an input field with 'Мой ответ' on input >> nth=72
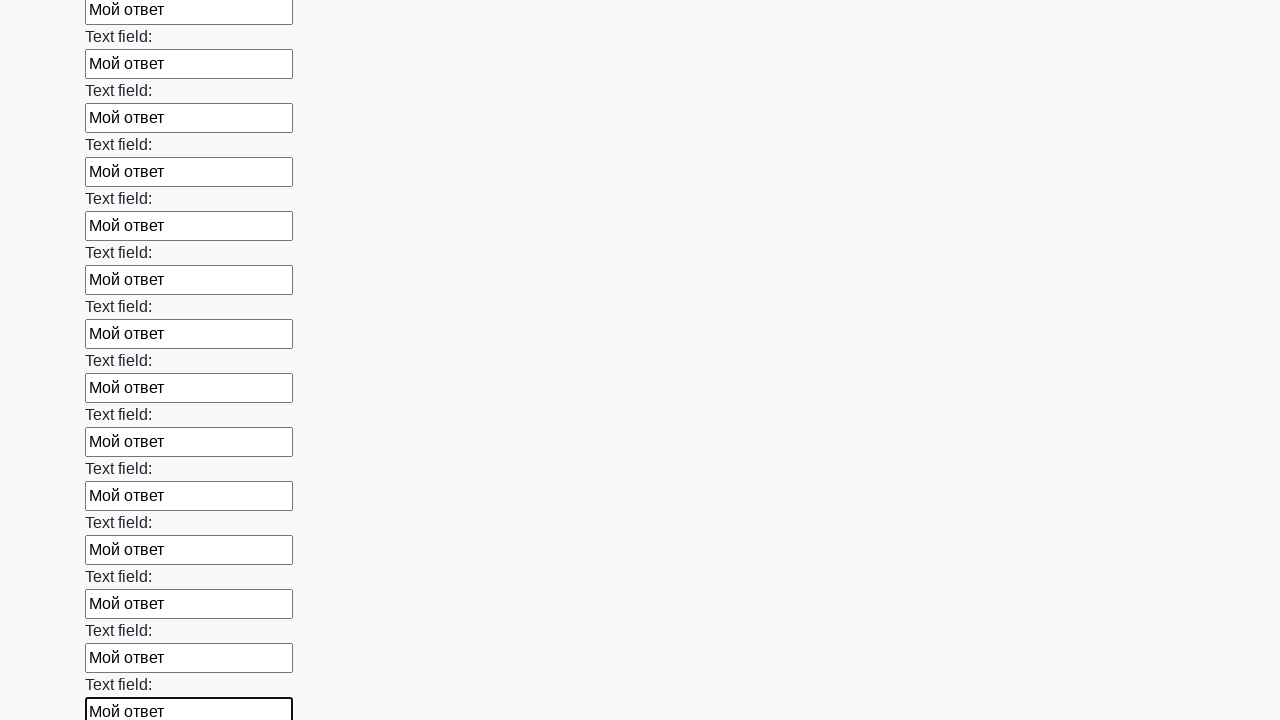

Filled an input field with 'Мой ответ' on input >> nth=73
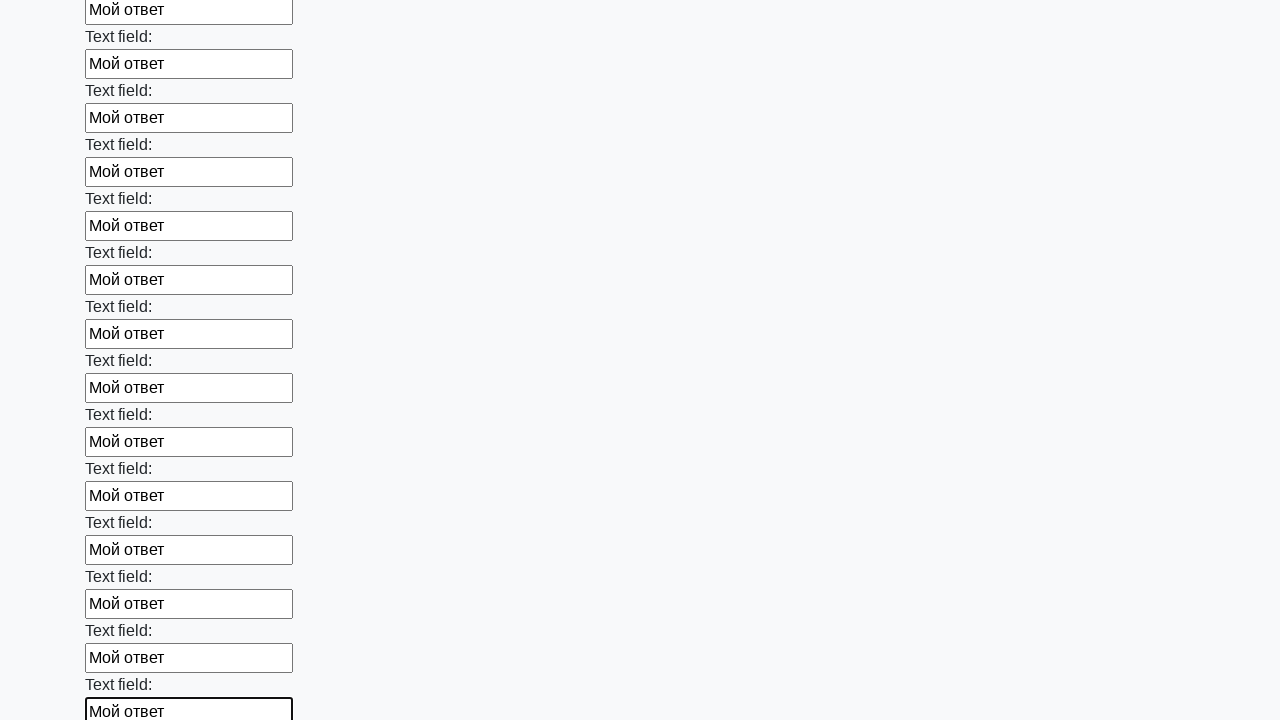

Filled an input field with 'Мой ответ' on input >> nth=74
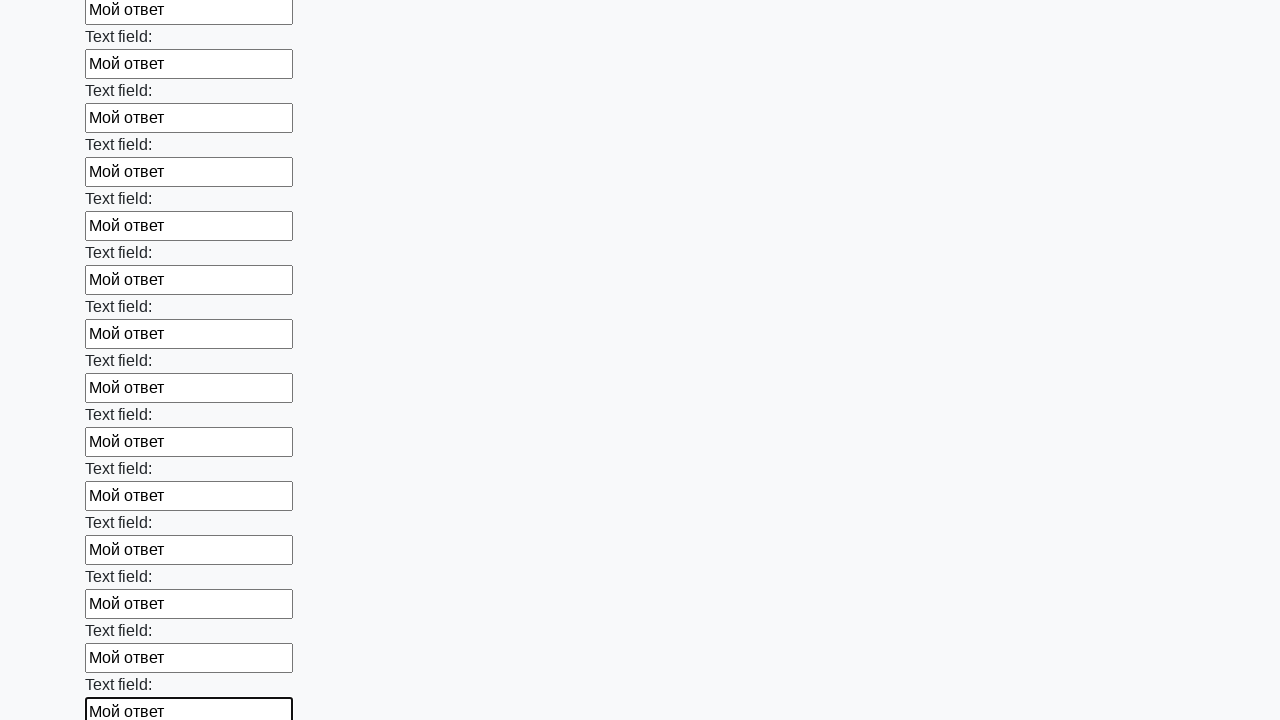

Filled an input field with 'Мой ответ' on input >> nth=75
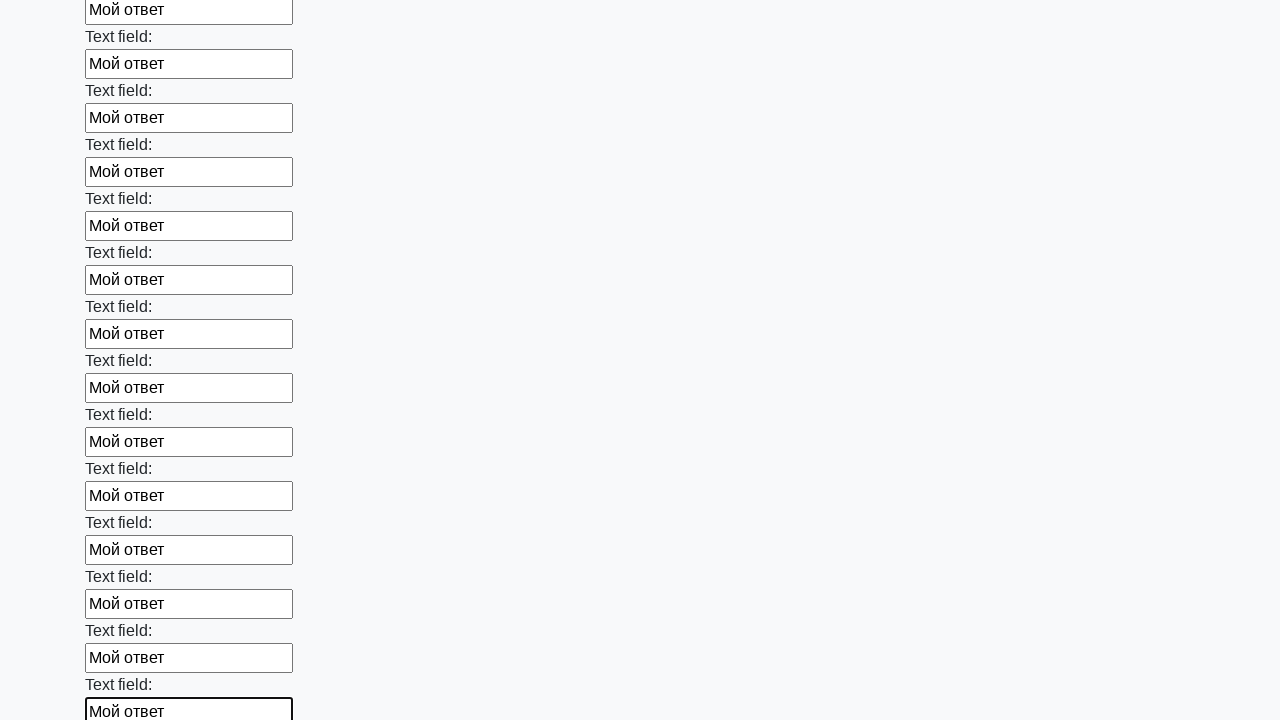

Filled an input field with 'Мой ответ' on input >> nth=76
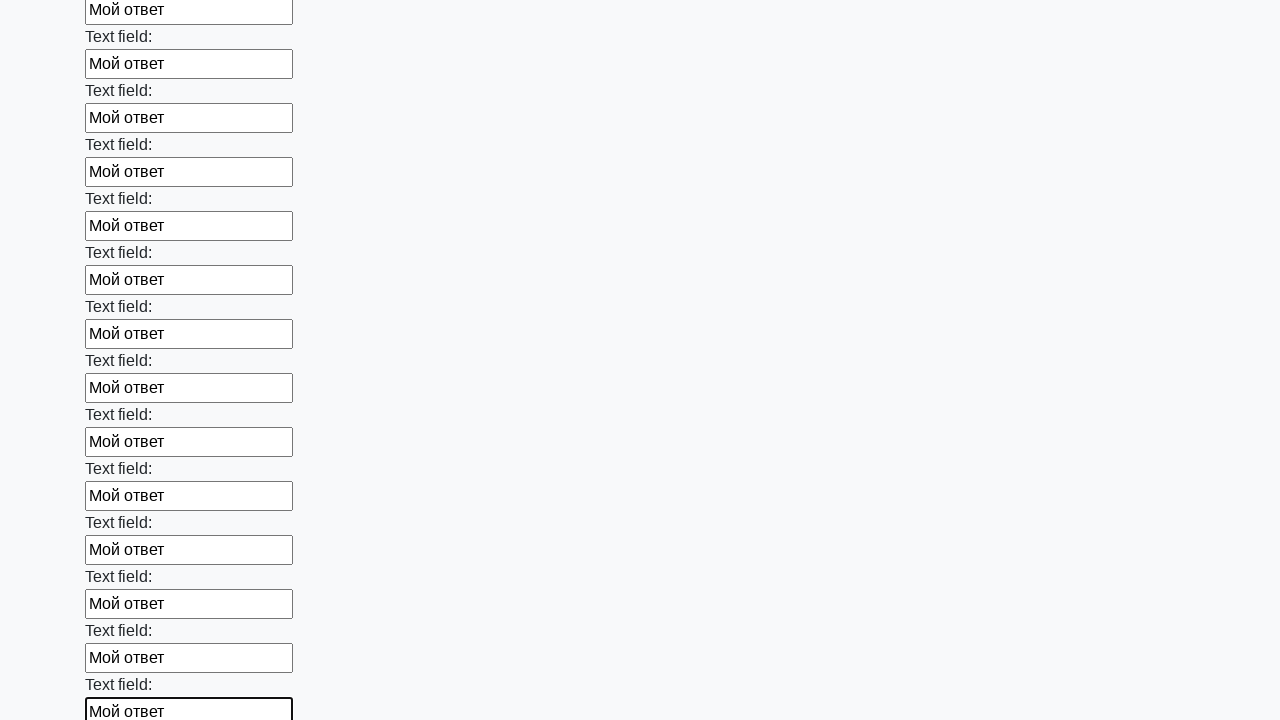

Filled an input field with 'Мой ответ' on input >> nth=77
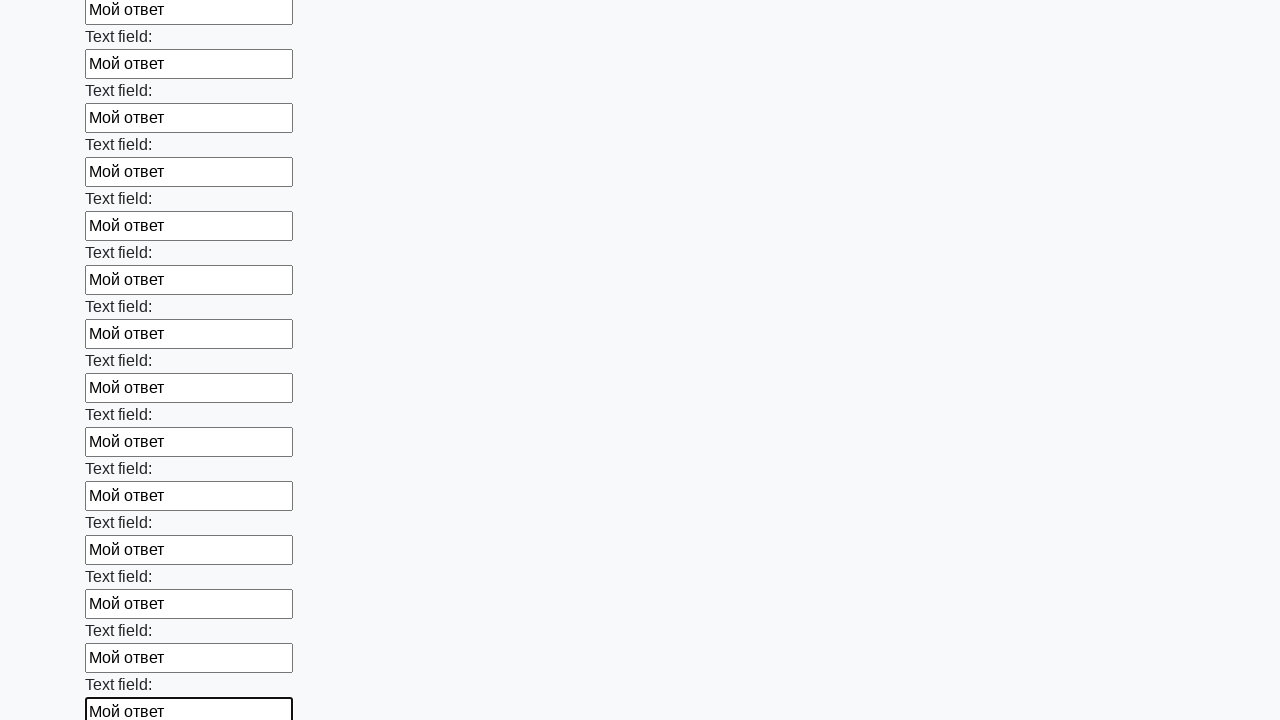

Filled an input field with 'Мой ответ' on input >> nth=78
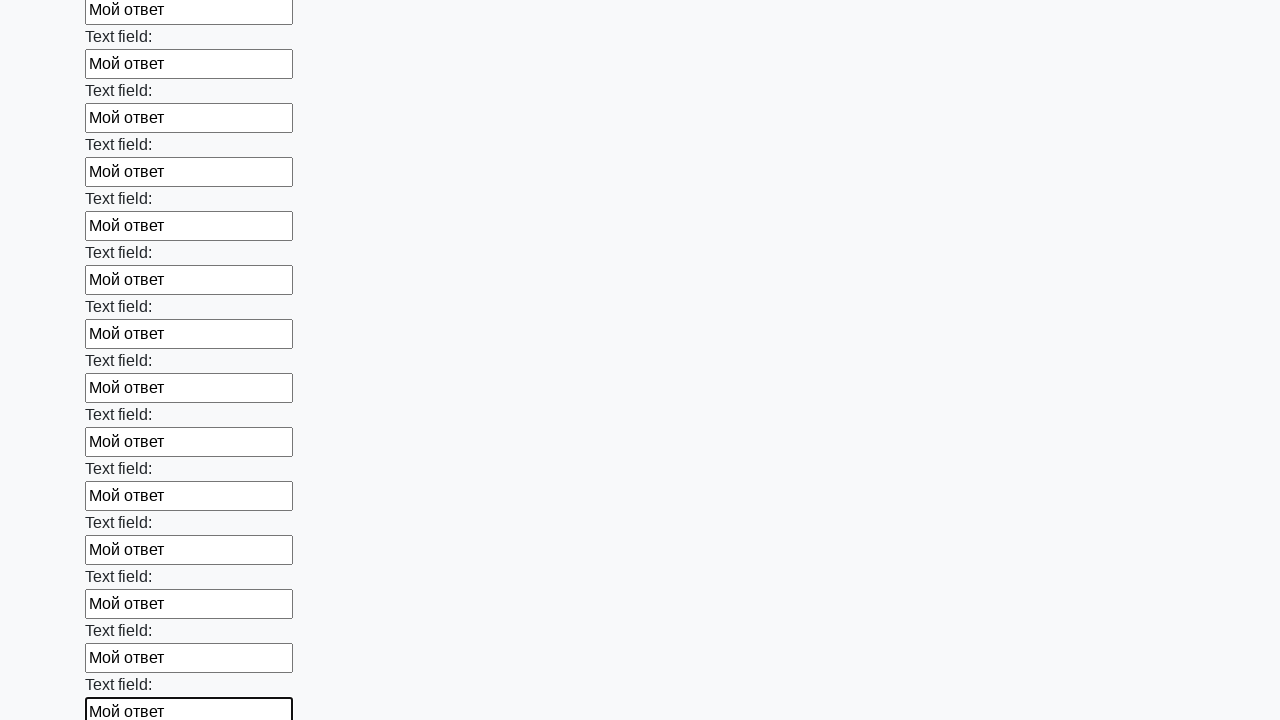

Filled an input field with 'Мой ответ' on input >> nth=79
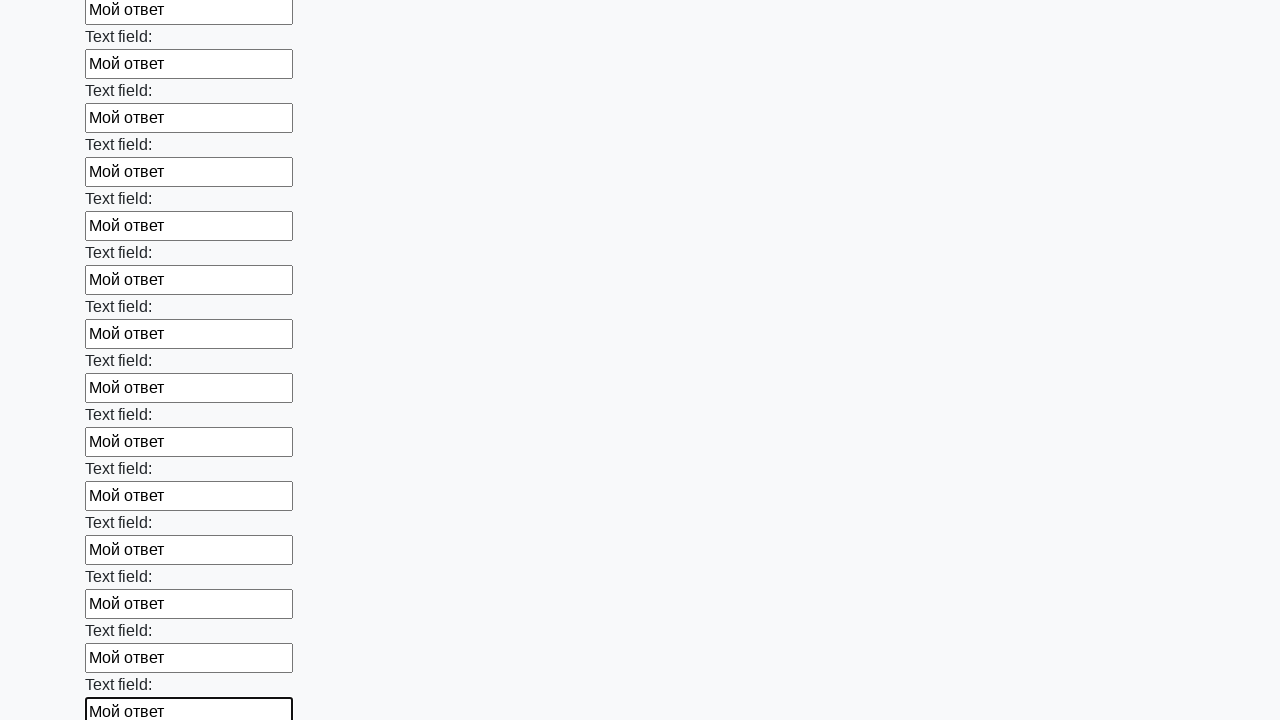

Filled an input field with 'Мой ответ' on input >> nth=80
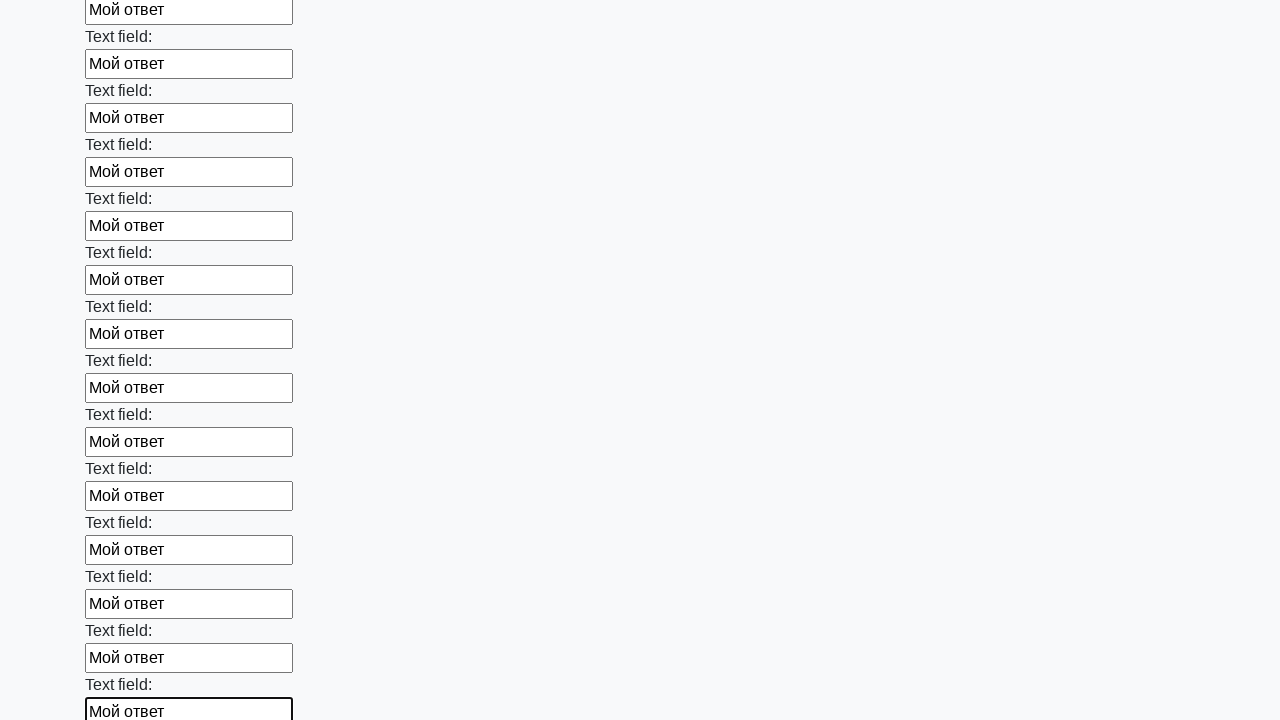

Filled an input field with 'Мой ответ' on input >> nth=81
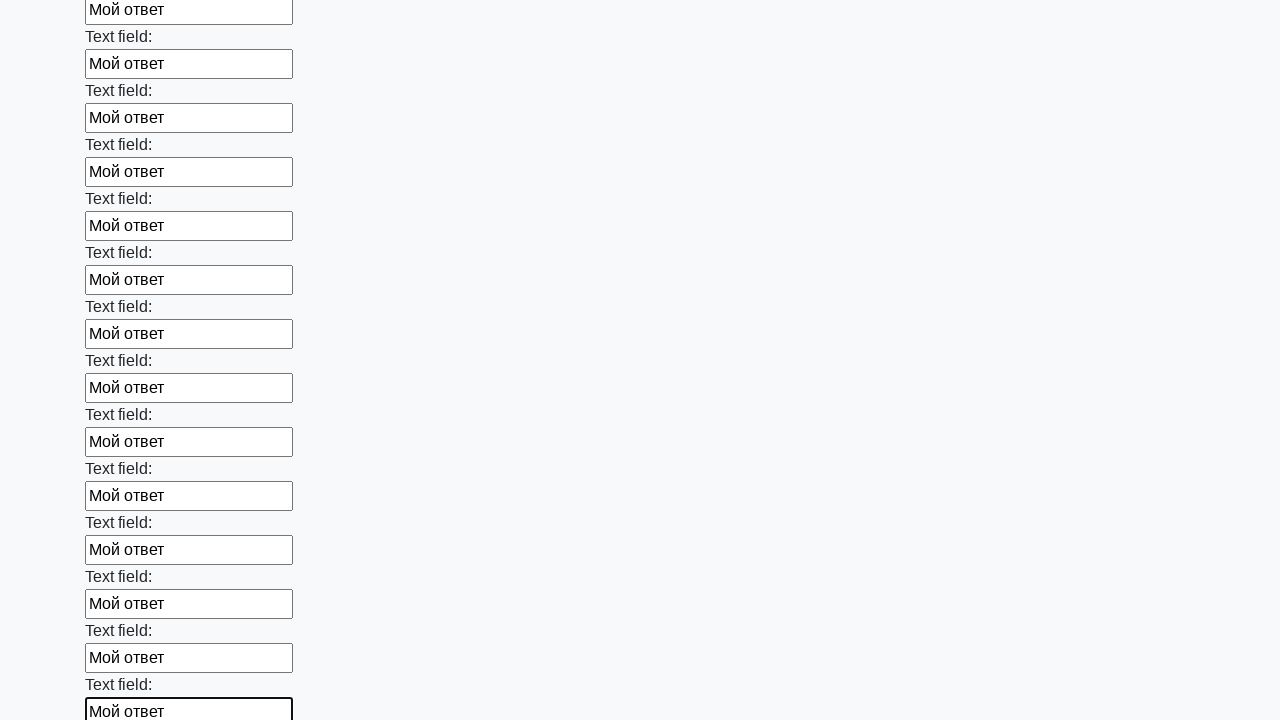

Filled an input field with 'Мой ответ' on input >> nth=82
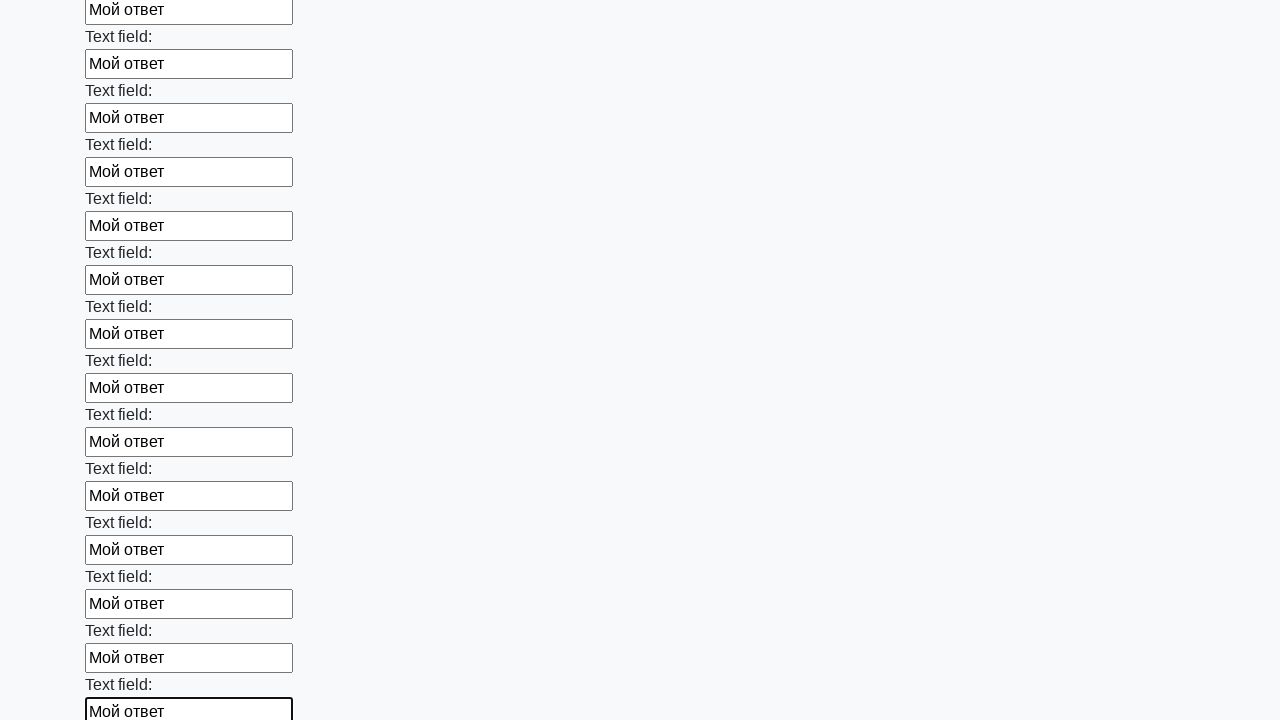

Filled an input field with 'Мой ответ' on input >> nth=83
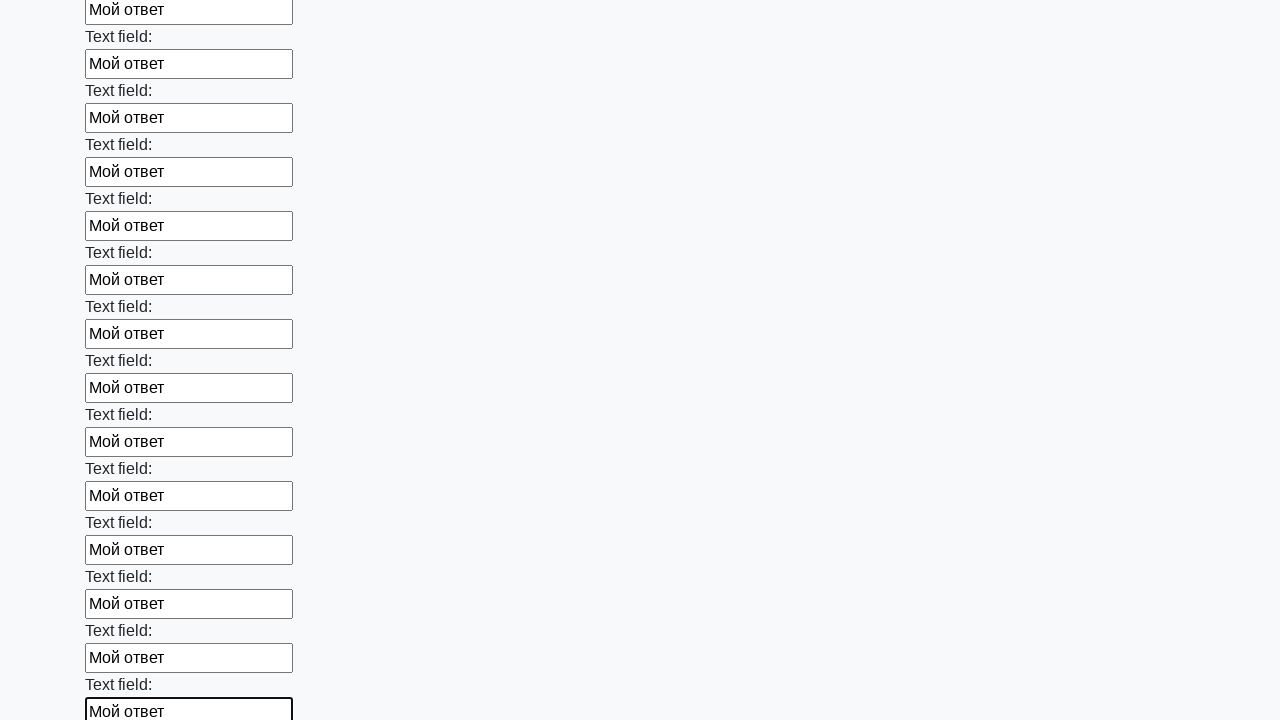

Filled an input field with 'Мой ответ' on input >> nth=84
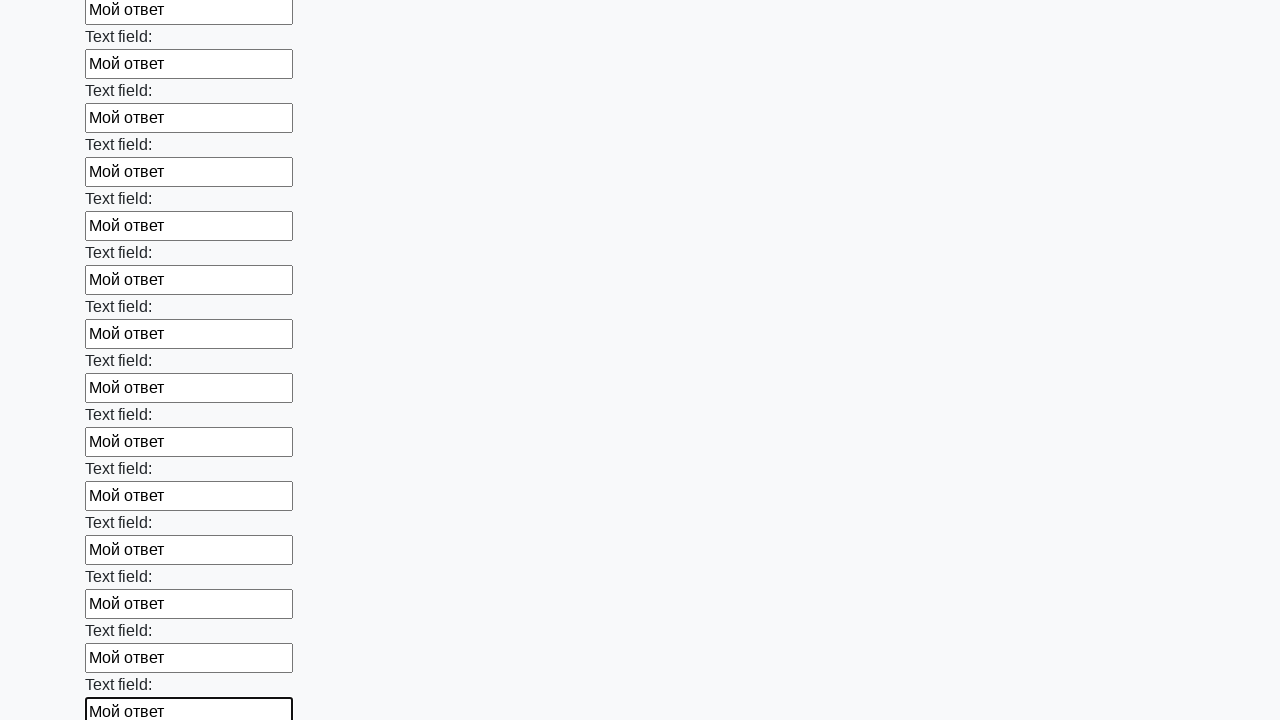

Filled an input field with 'Мой ответ' on input >> nth=85
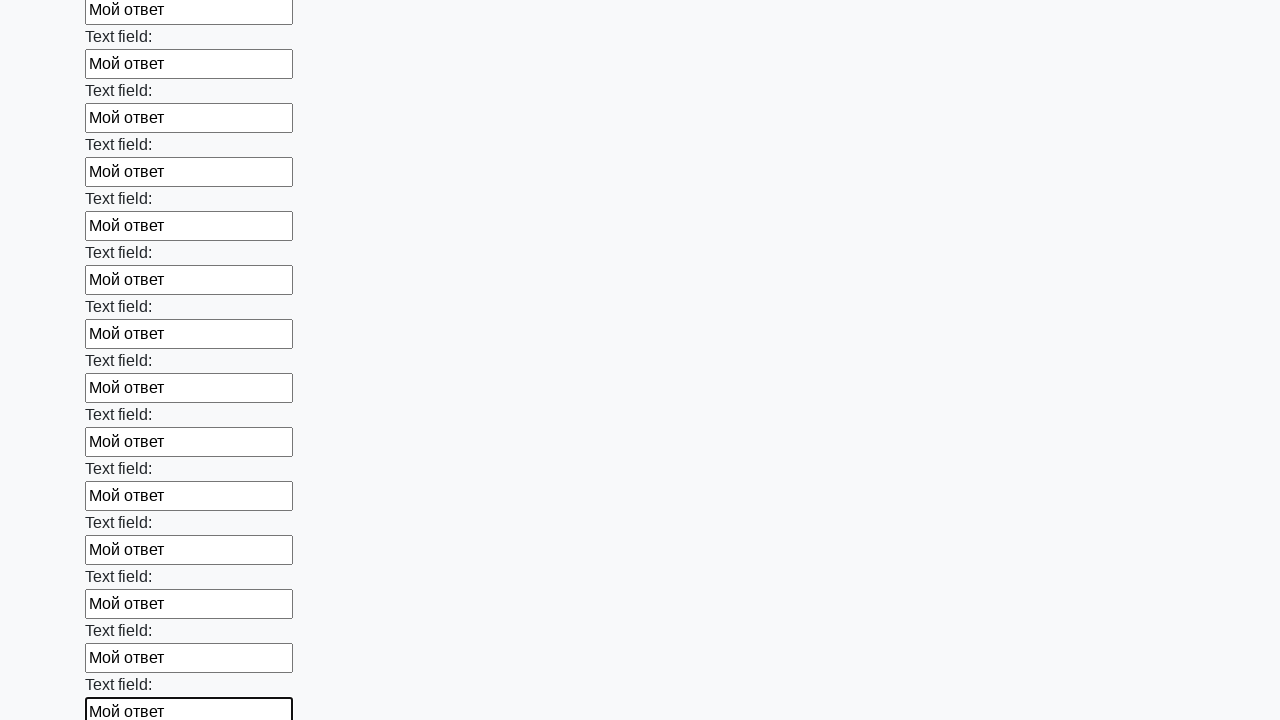

Filled an input field with 'Мой ответ' on input >> nth=86
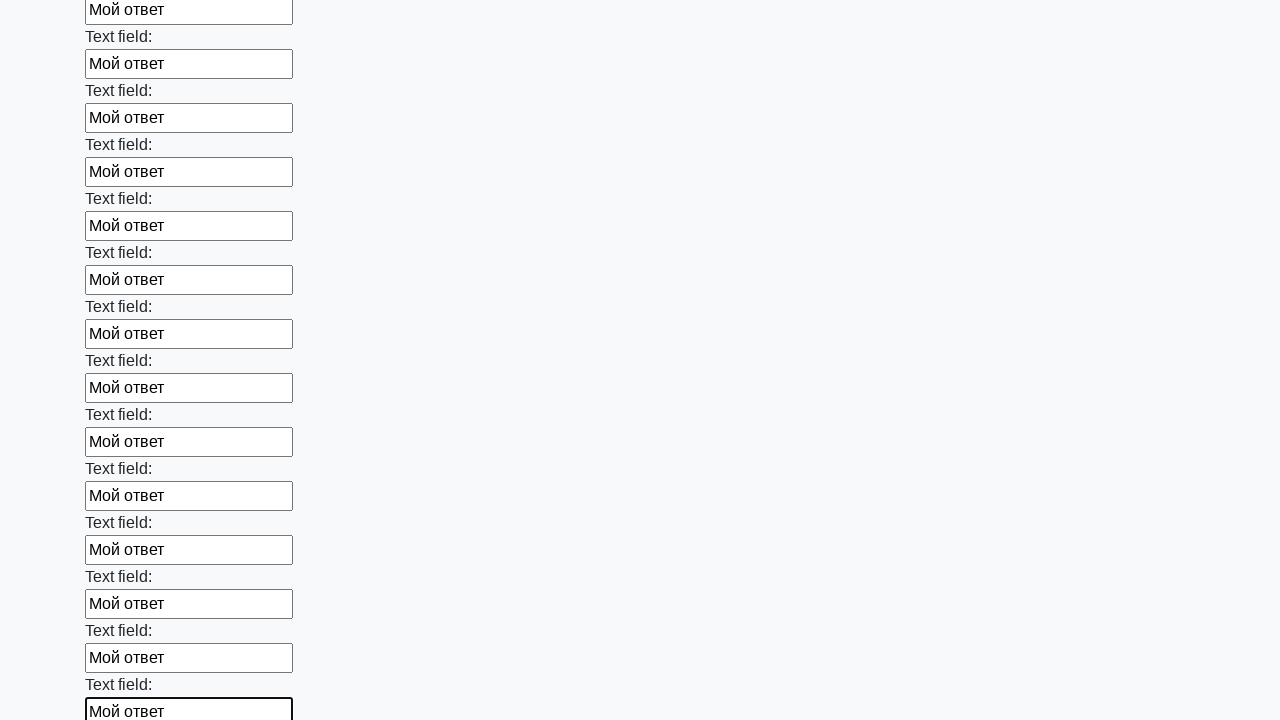

Filled an input field with 'Мой ответ' on input >> nth=87
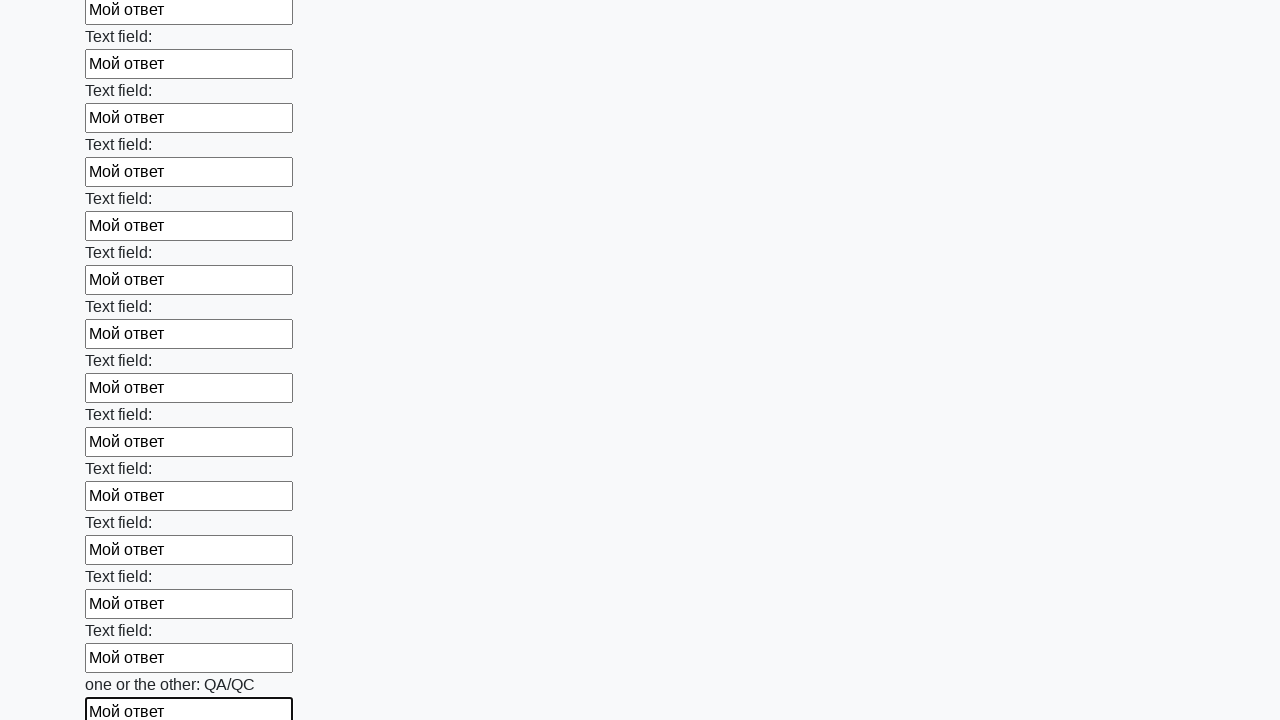

Filled an input field with 'Мой ответ' on input >> nth=88
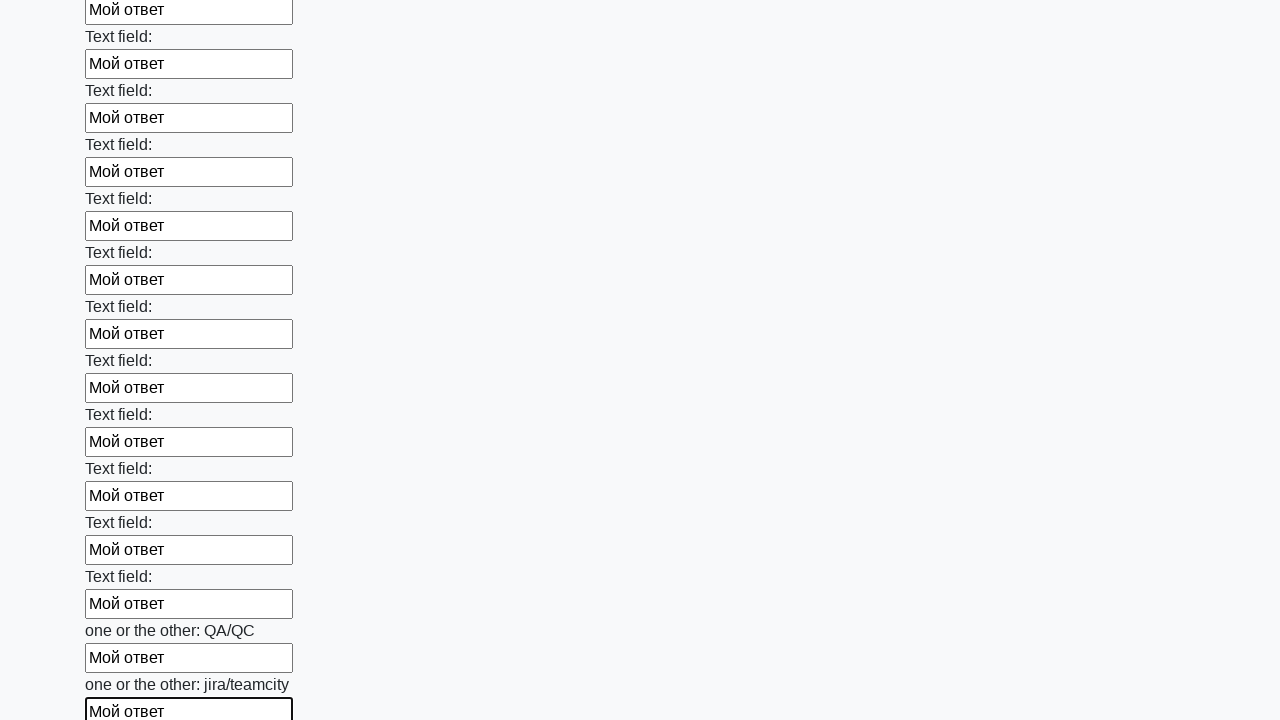

Filled an input field with 'Мой ответ' on input >> nth=89
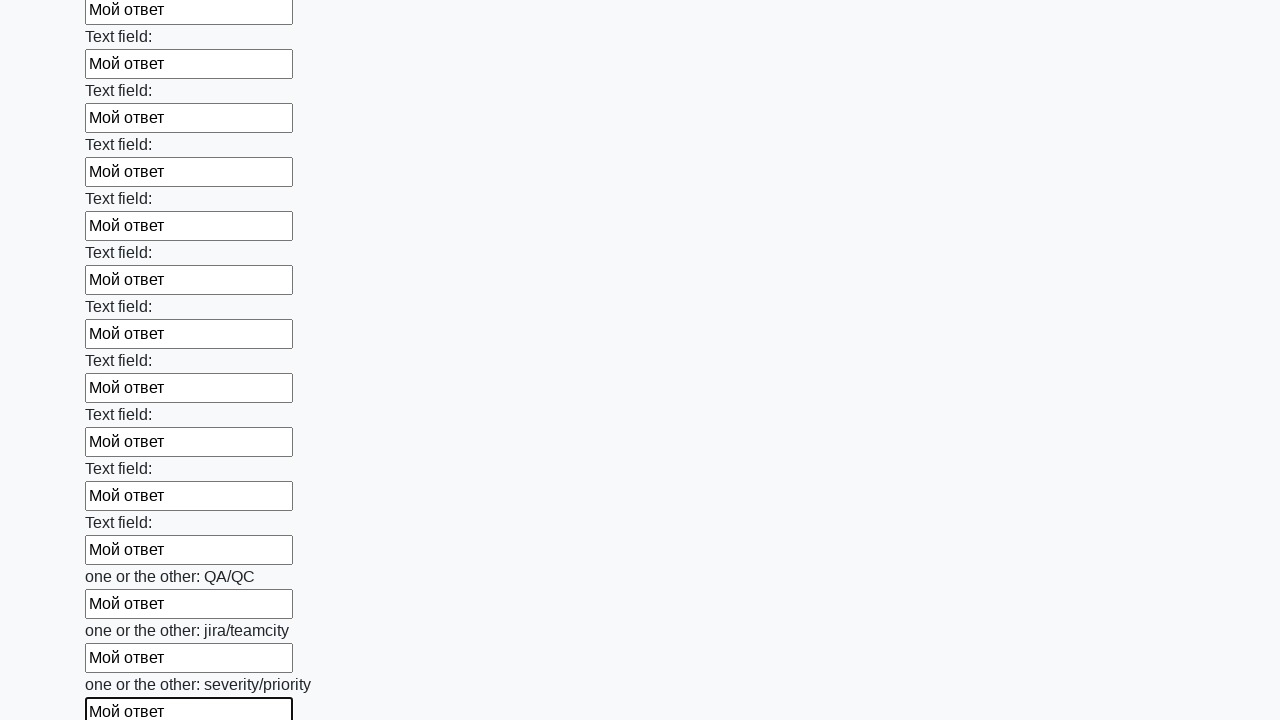

Filled an input field with 'Мой ответ' on input >> nth=90
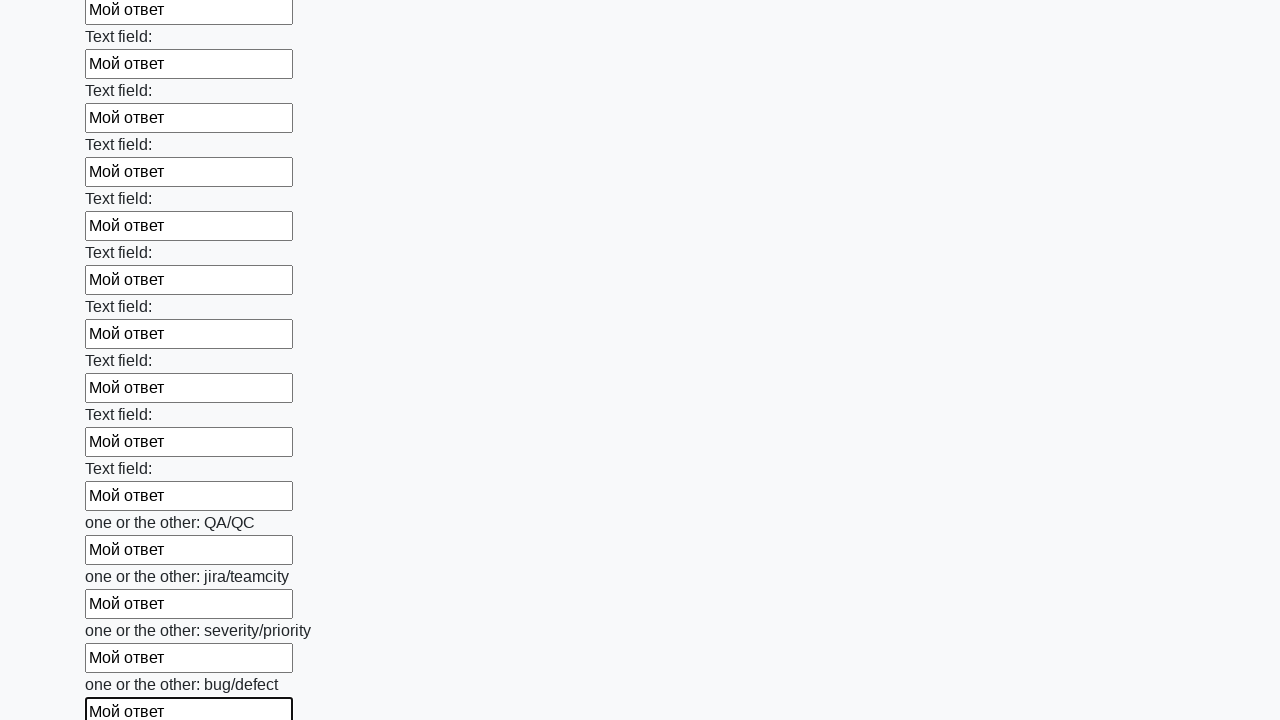

Filled an input field with 'Мой ответ' on input >> nth=91
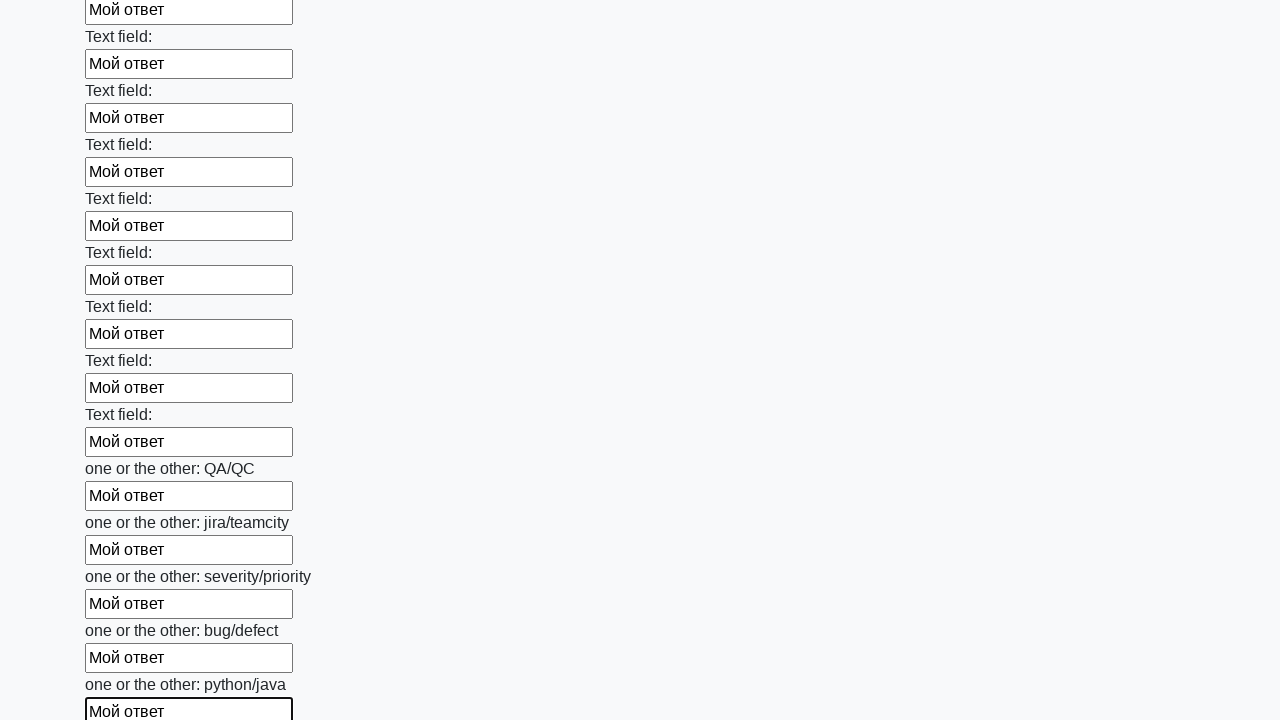

Filled an input field with 'Мой ответ' on input >> nth=92
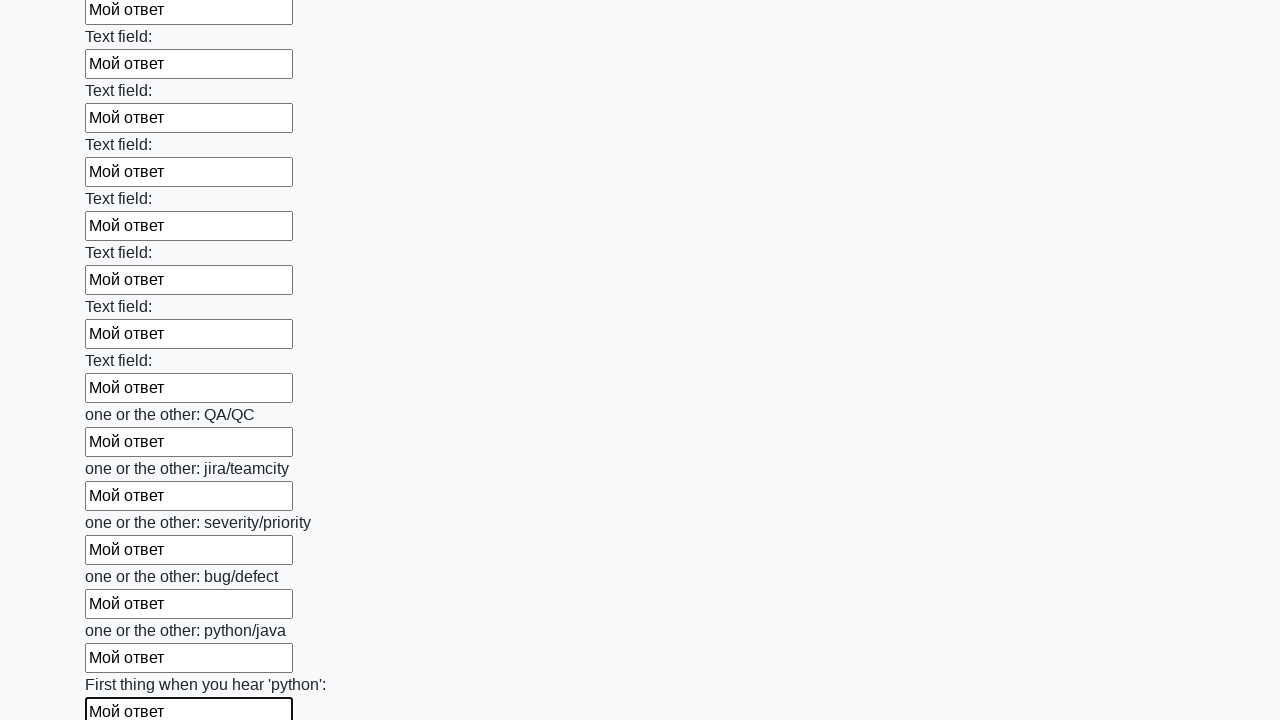

Filled an input field with 'Мой ответ' on input >> nth=93
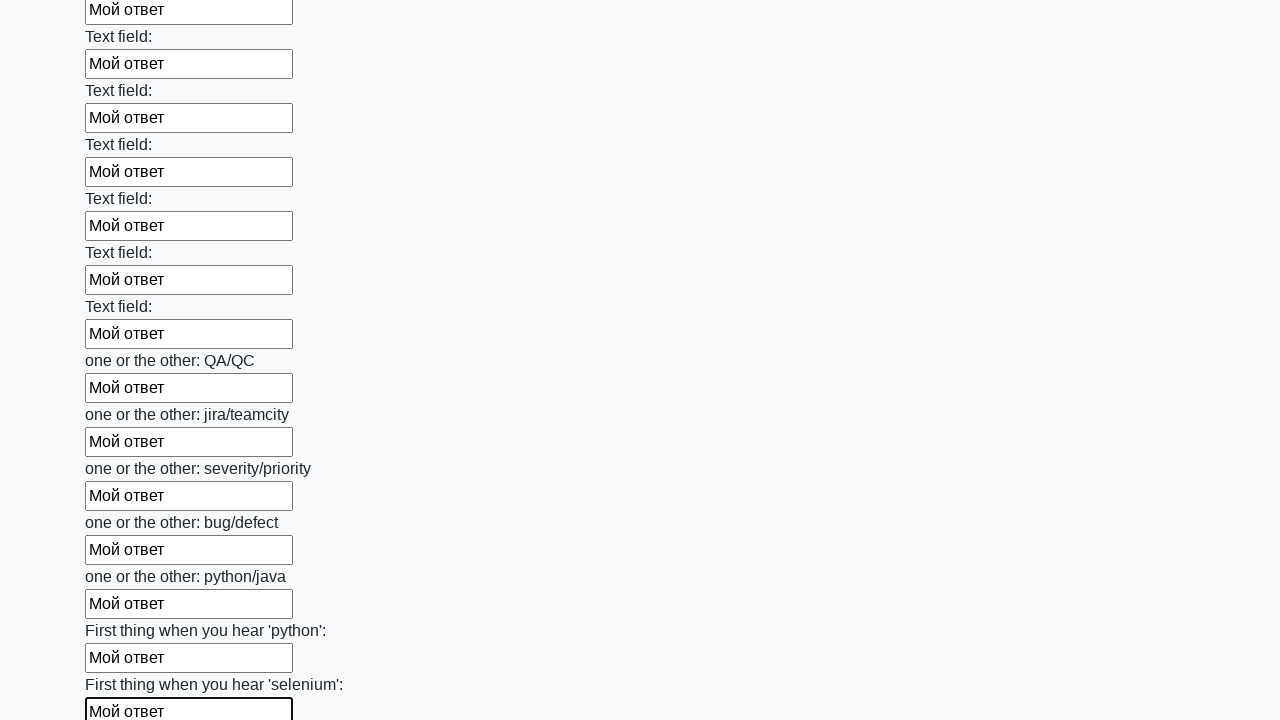

Filled an input field with 'Мой ответ' on input >> nth=94
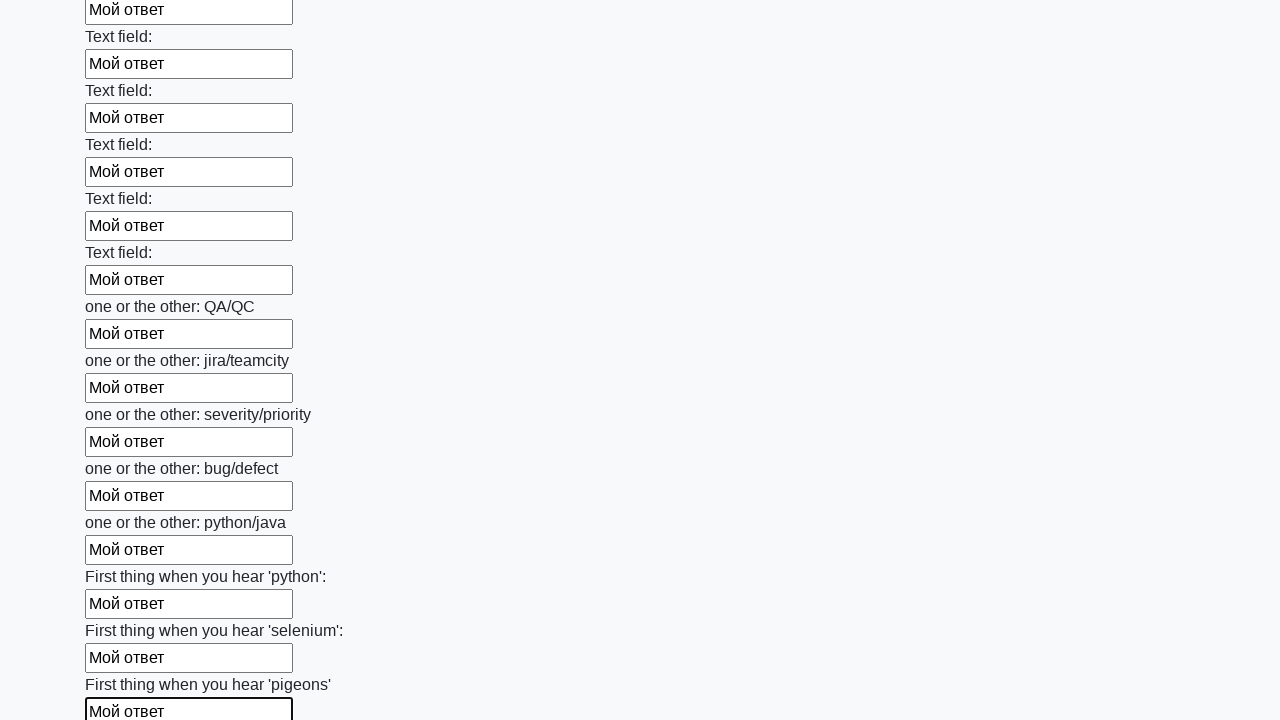

Filled an input field with 'Мой ответ' on input >> nth=95
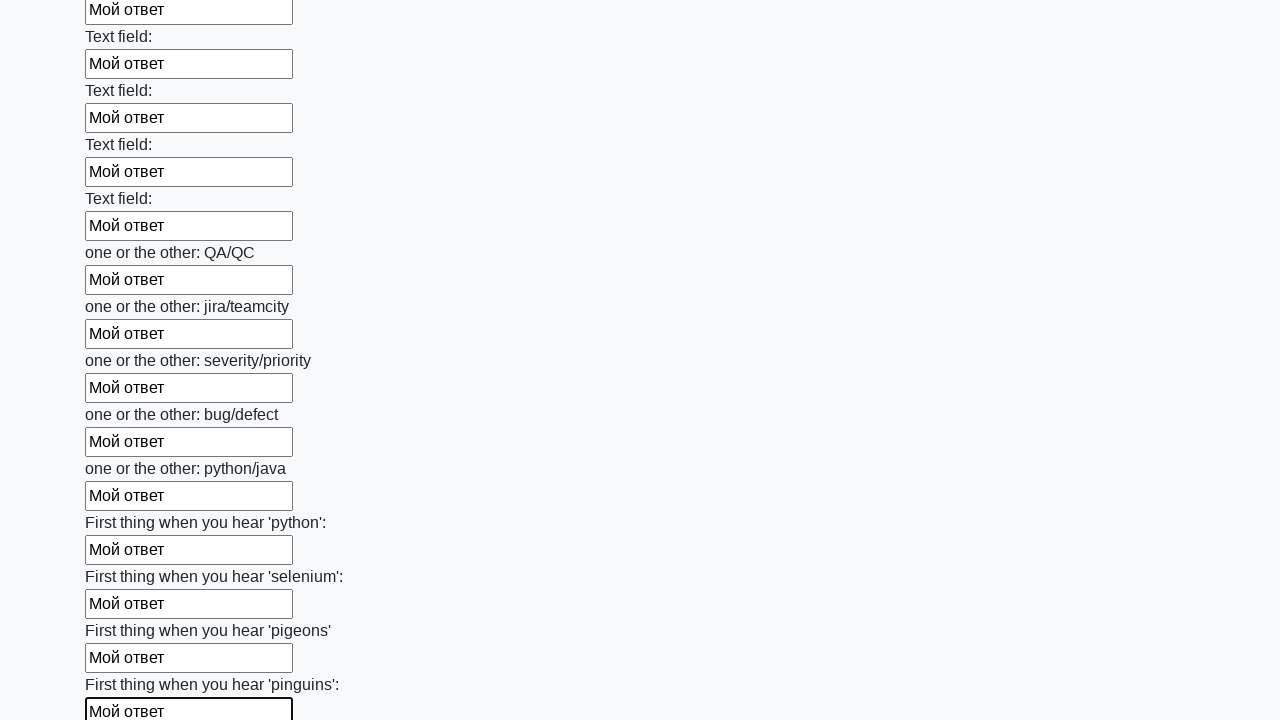

Filled an input field with 'Мой ответ' on input >> nth=96
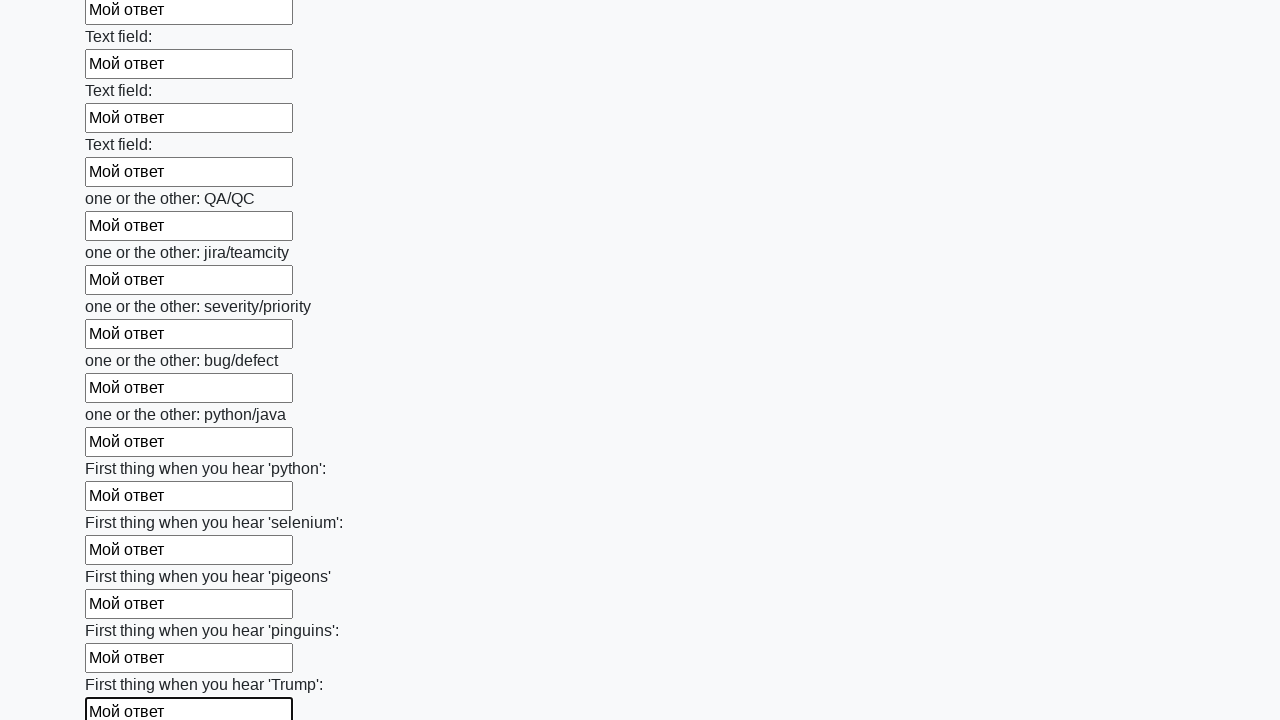

Filled an input field with 'Мой ответ' on input >> nth=97
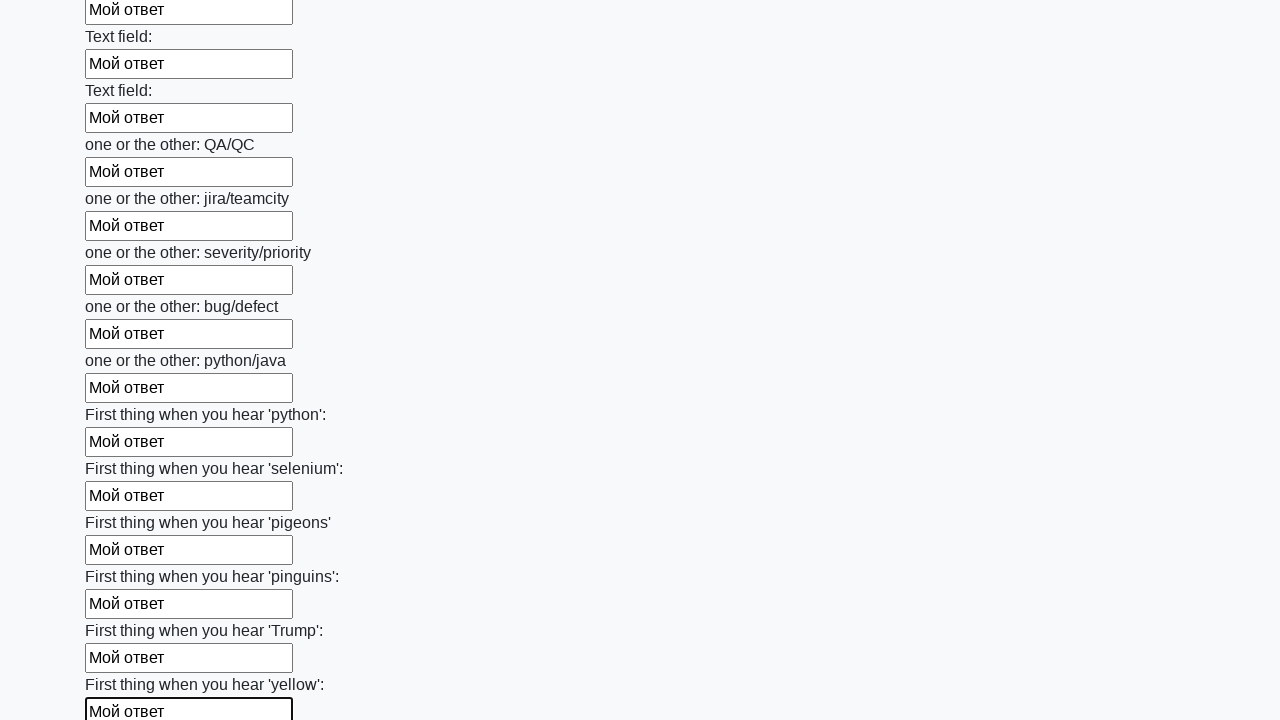

Filled an input field with 'Мой ответ' on input >> nth=98
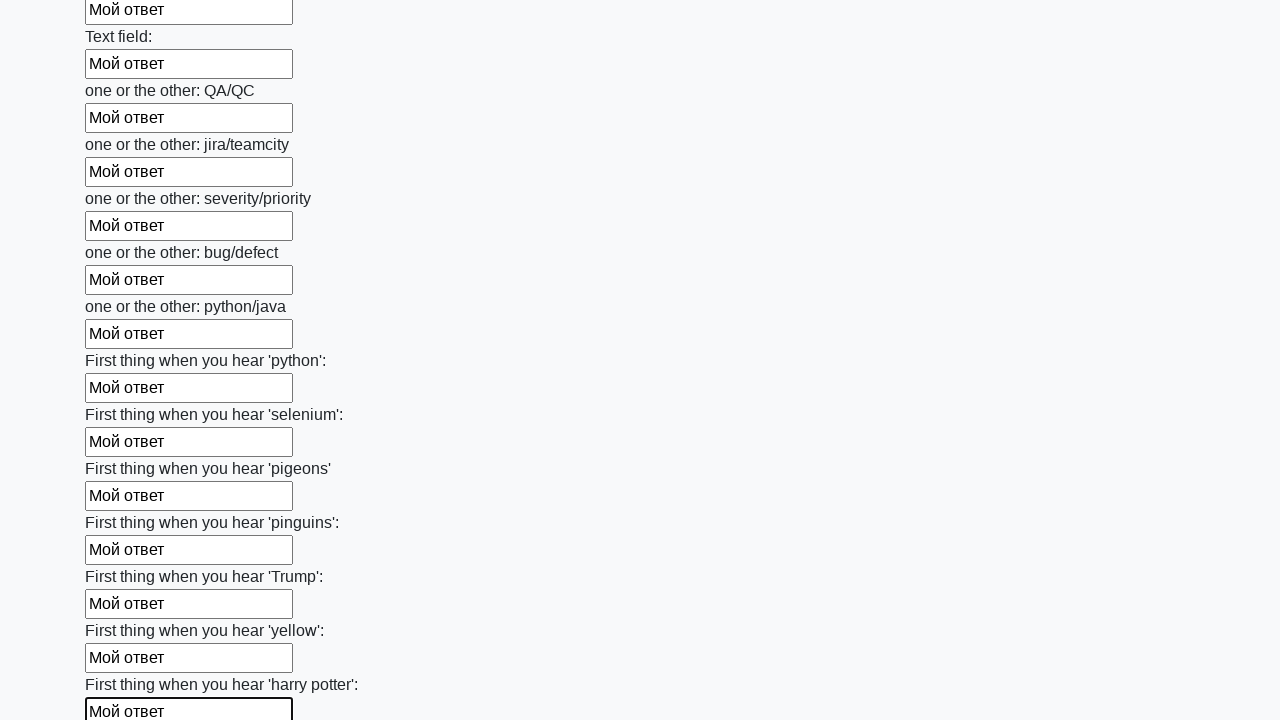

Filled an input field with 'Мой ответ' on input >> nth=99
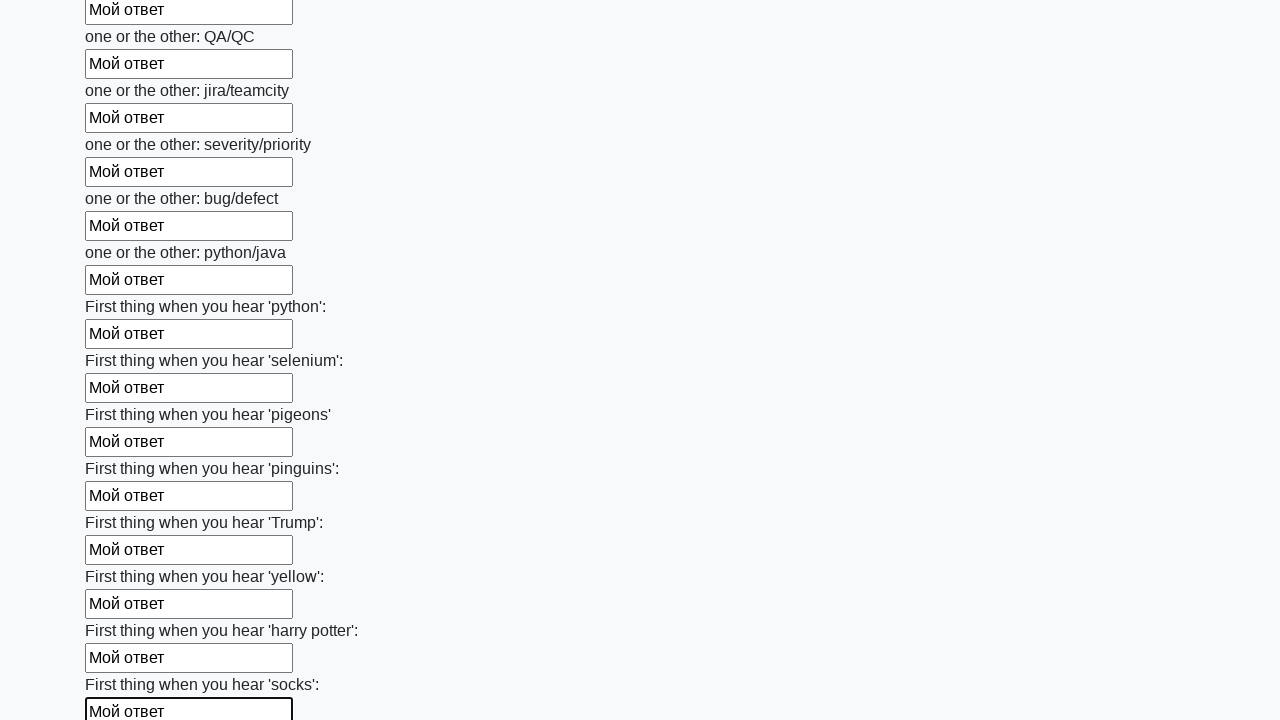

Clicked the submit button at (123, 611) on button.btn
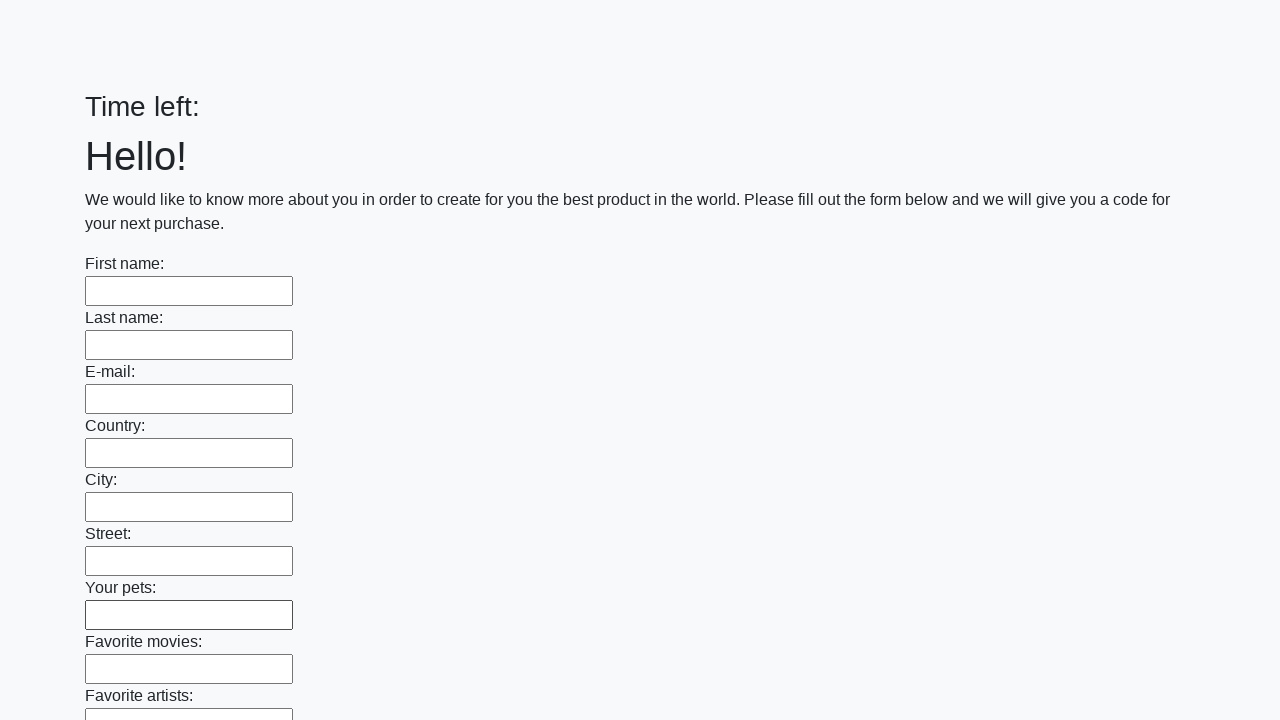

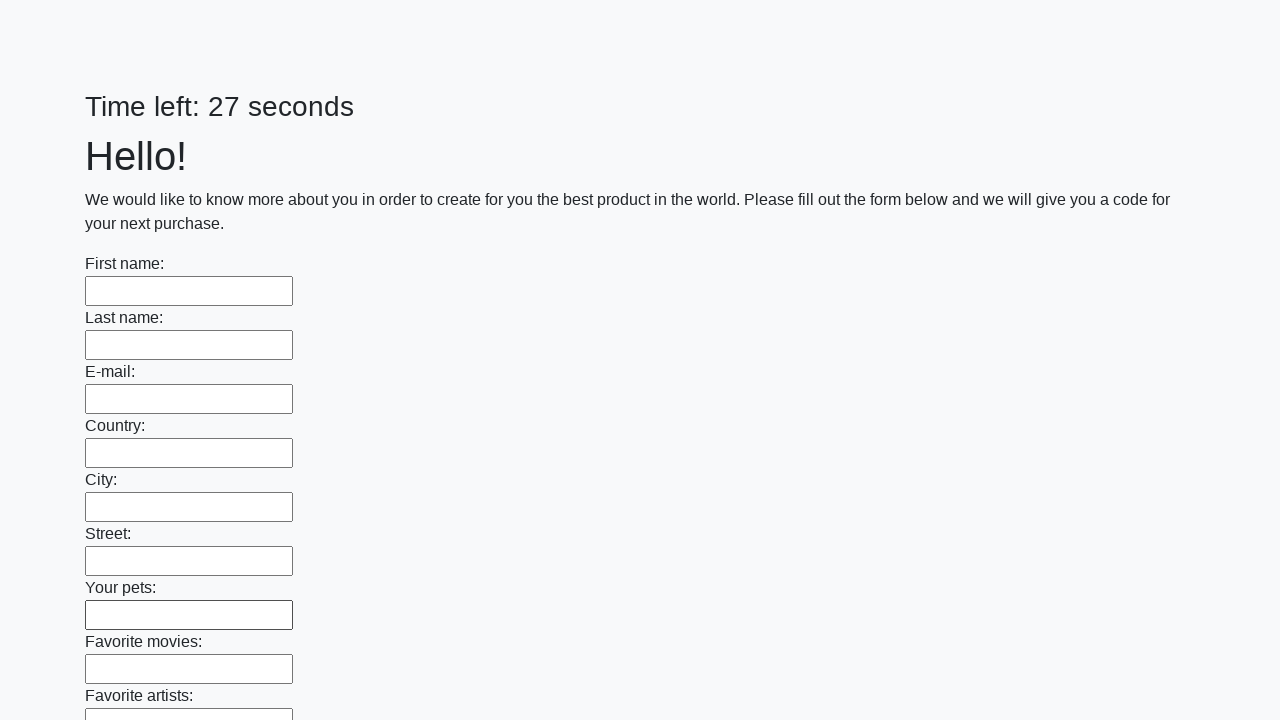